Tests datepicker functionality by opening the calendar, navigating to a specific month/year (March 2024), and selecting a specific date (01)

Starting URL: https://testautomationpractice.blogspot.com/

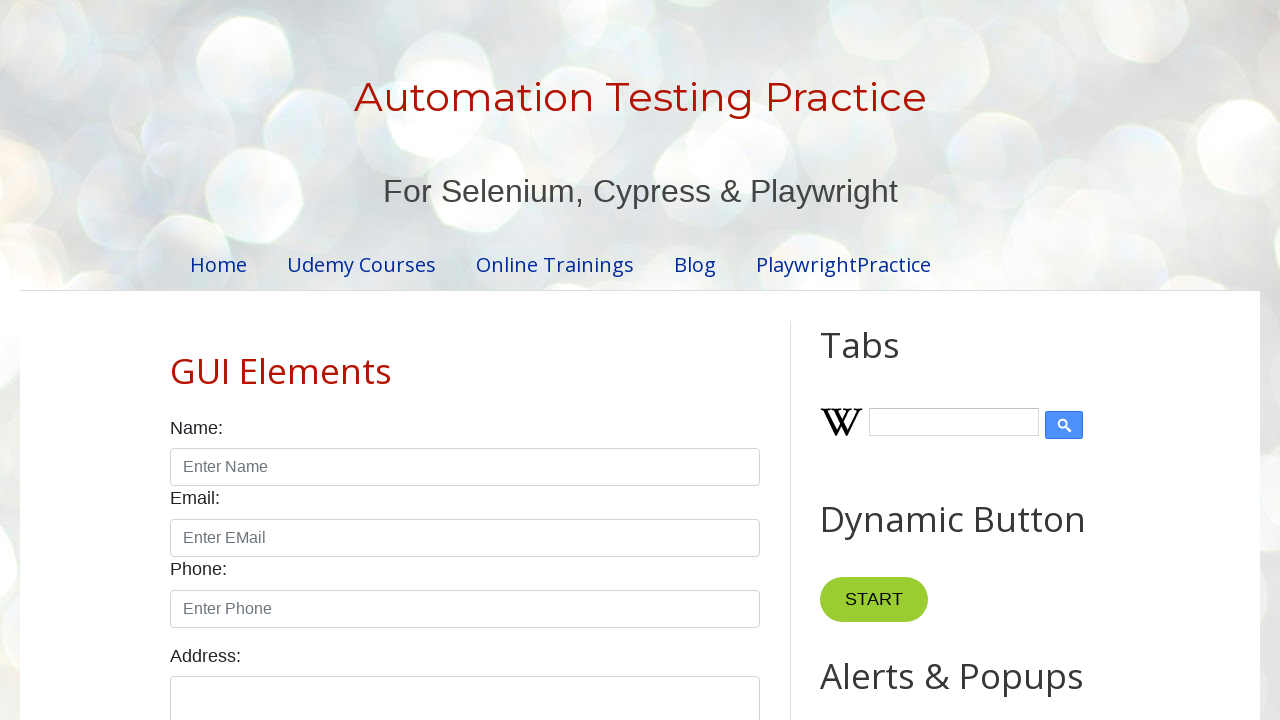

Clicked datepicker field to open calendar at (515, 360) on #datepicker
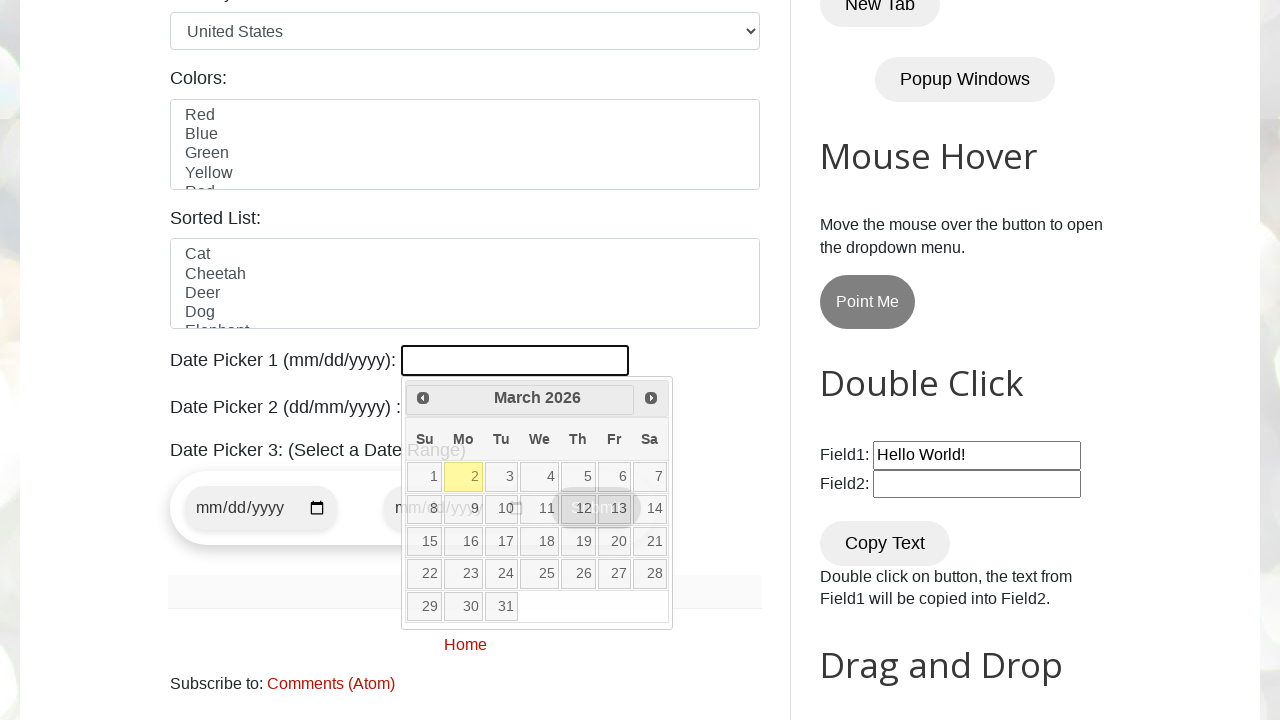

Retrieved current year from datepicker
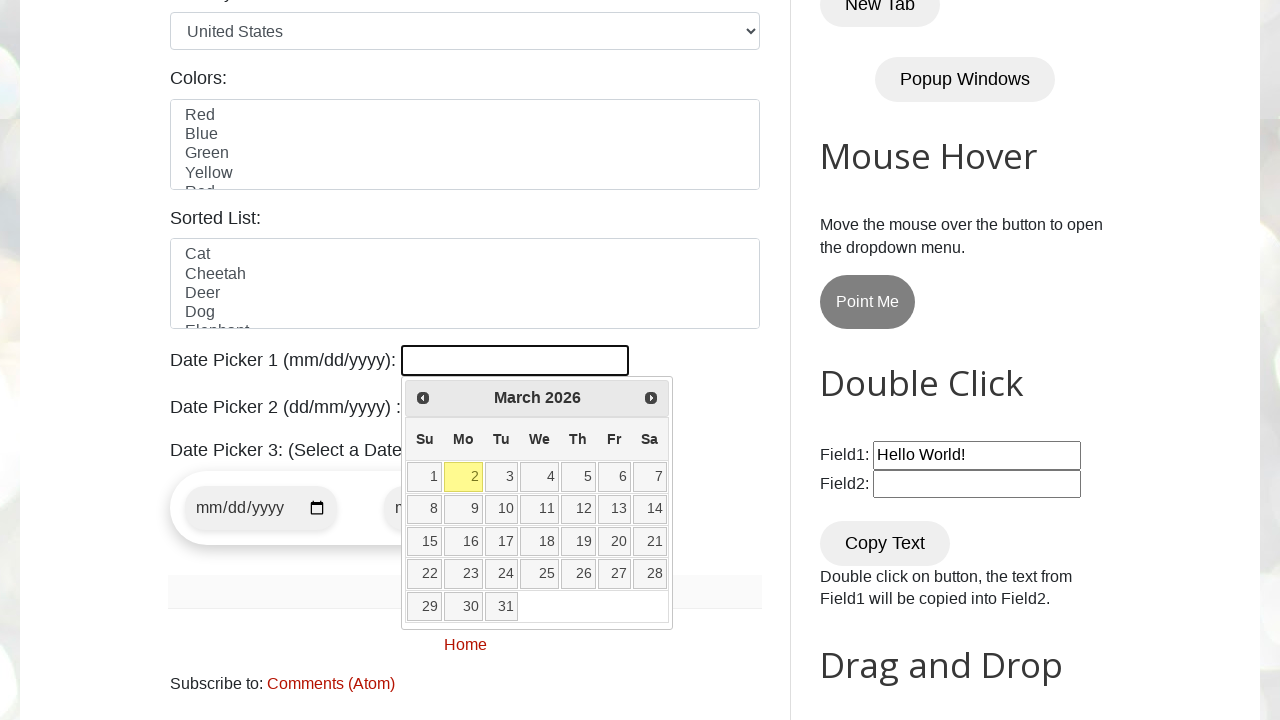

Retrieved current month from datepicker
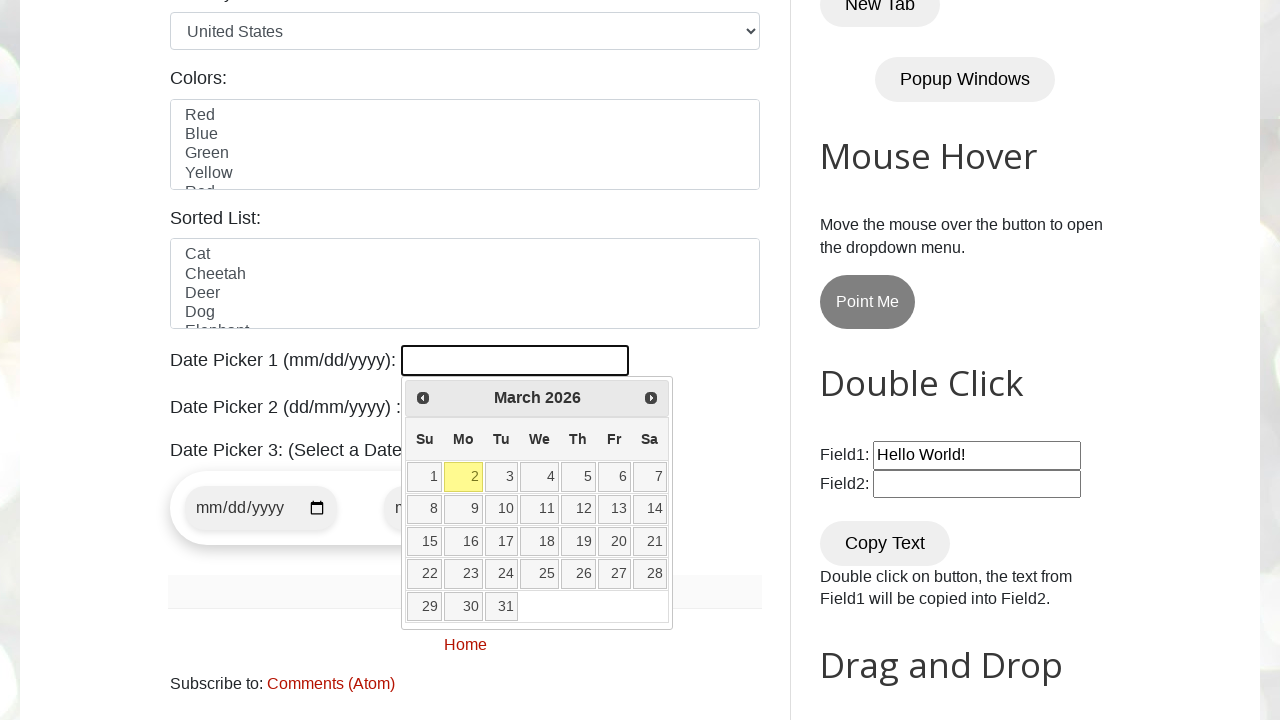

Clicked previous button to navigate to earlier month/year at (423, 398) on .ui-icon.ui-icon-circle-triangle-w
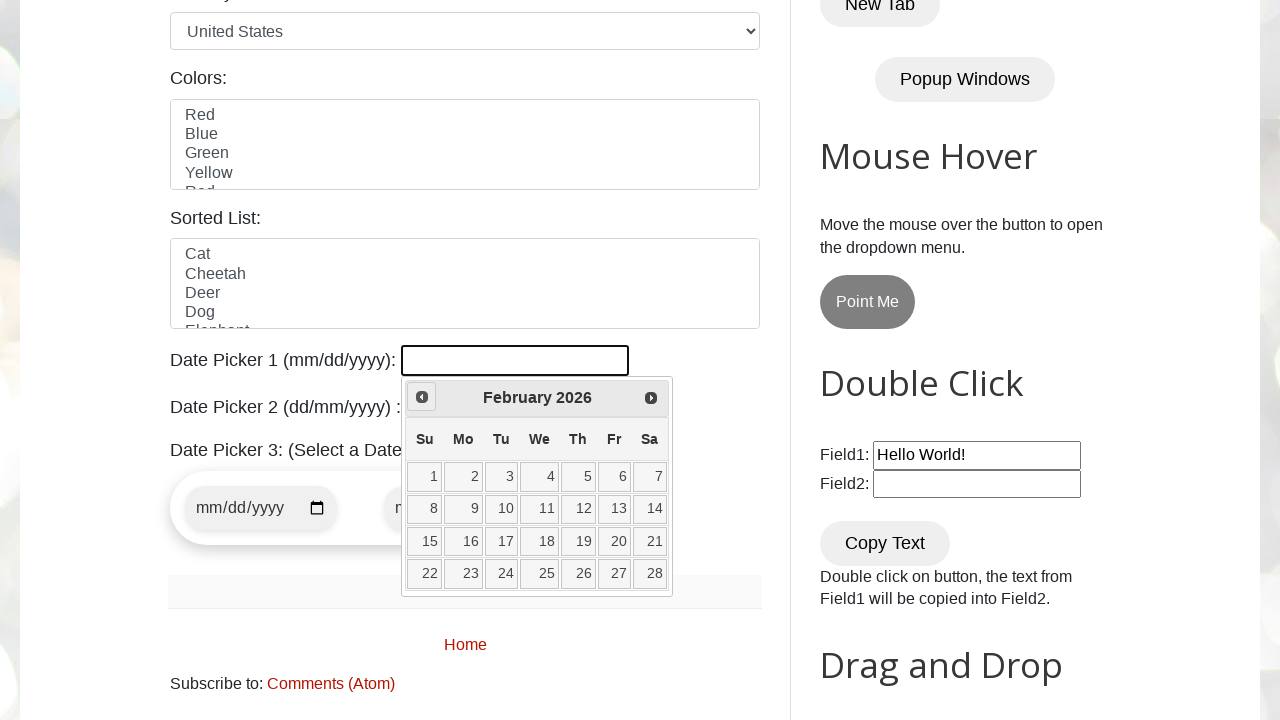

Retrieved current year from datepicker
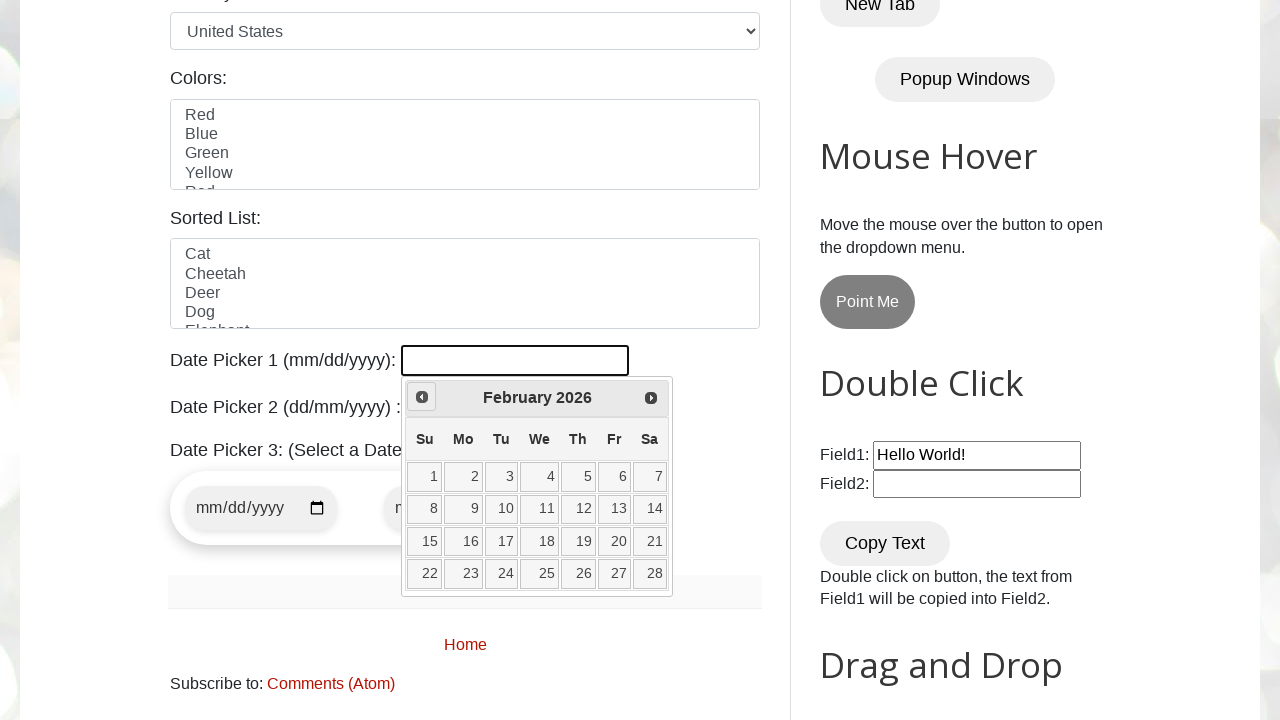

Retrieved current month from datepicker
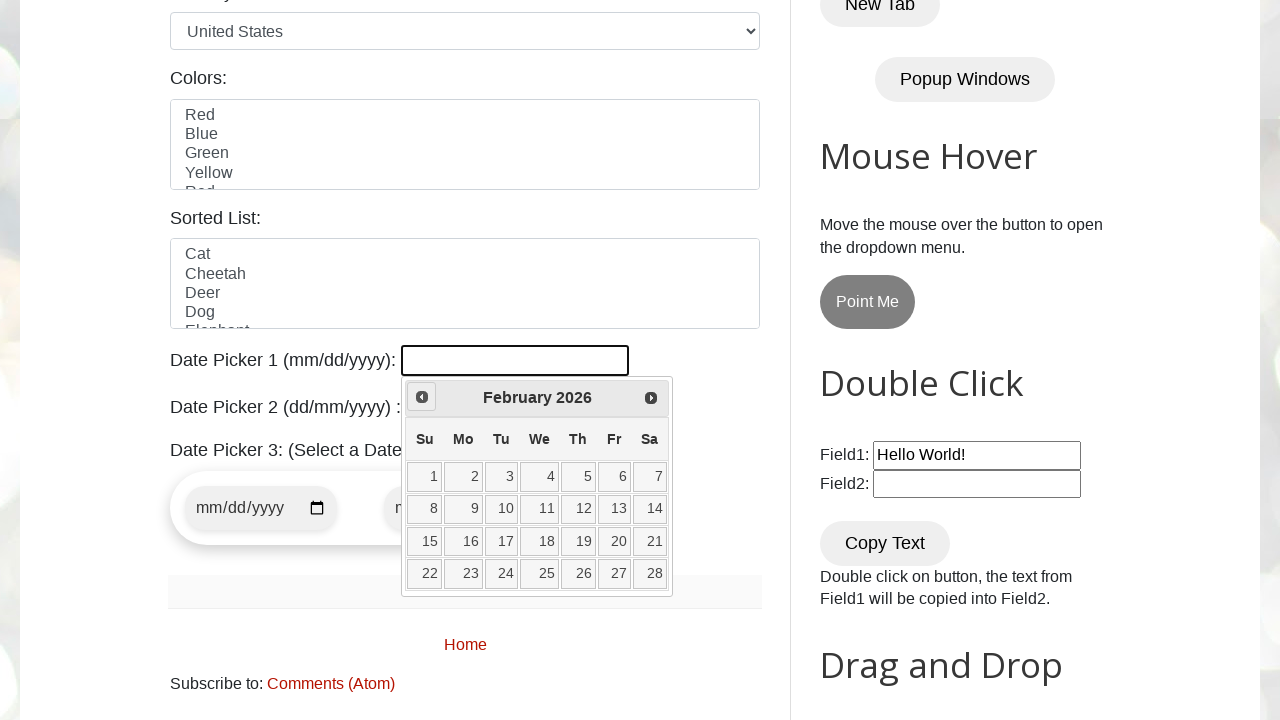

Clicked previous button to navigate to earlier month/year at (422, 397) on .ui-icon.ui-icon-circle-triangle-w
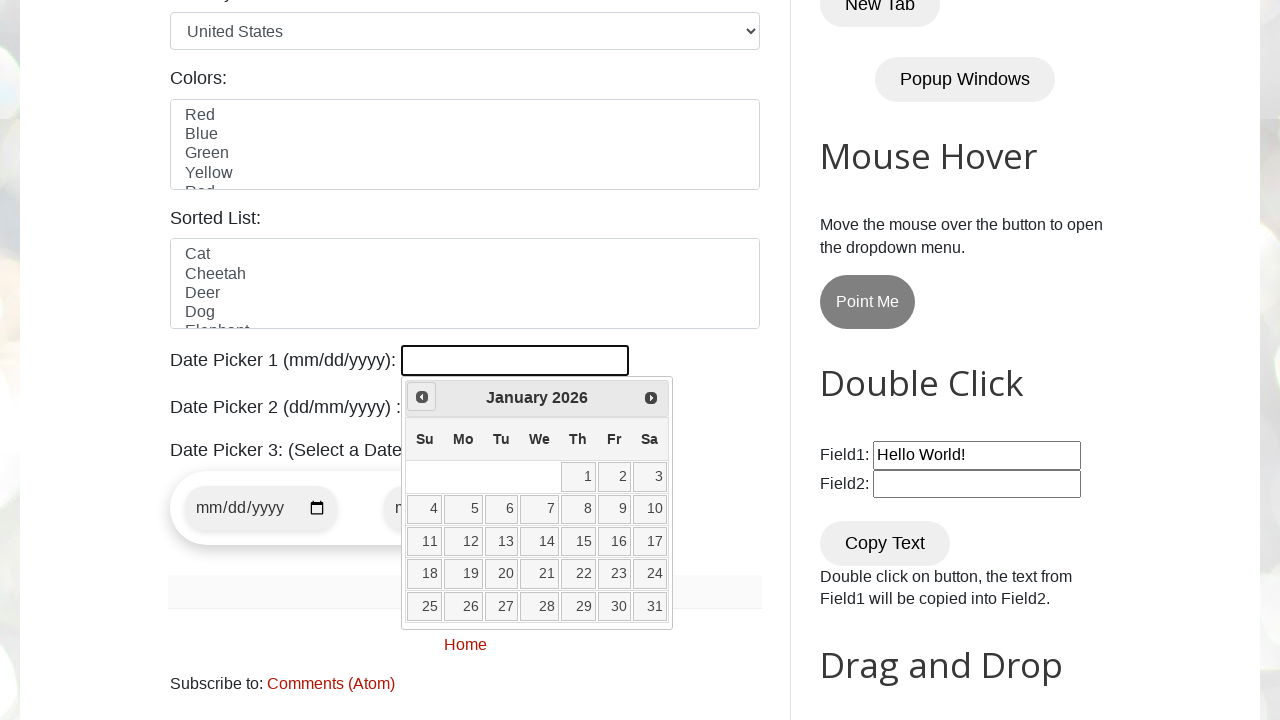

Retrieved current year from datepicker
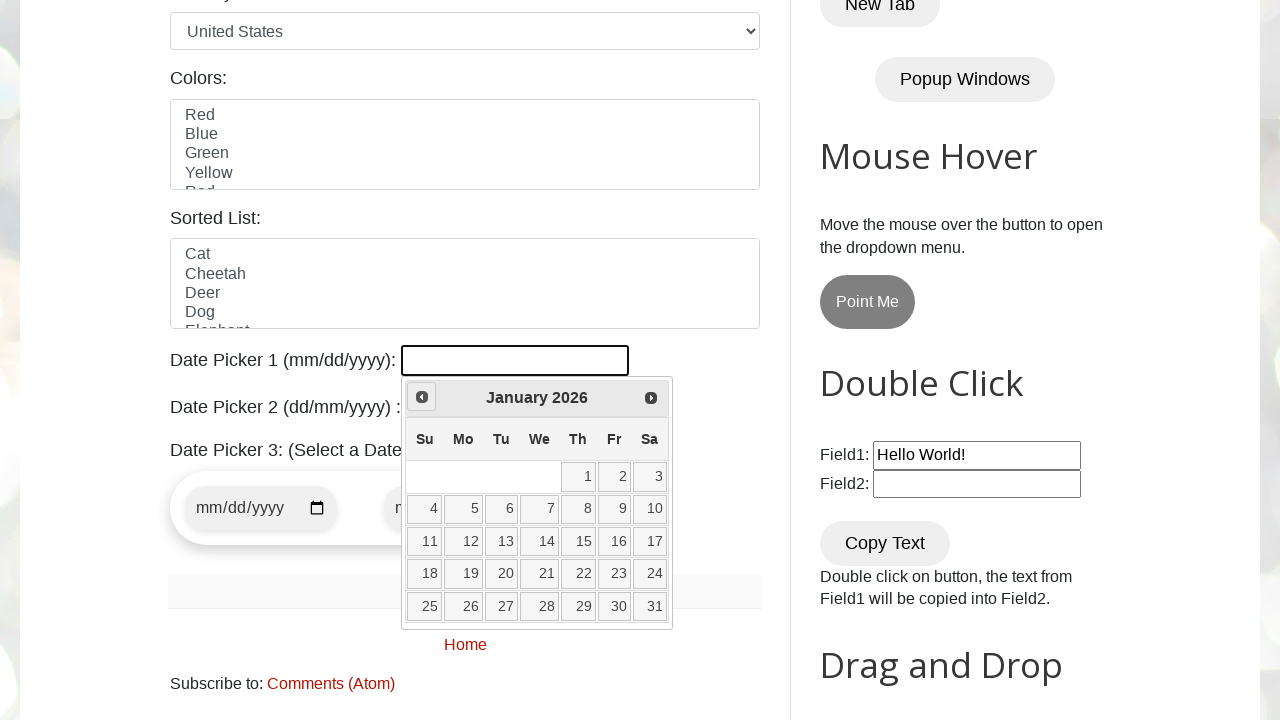

Retrieved current month from datepicker
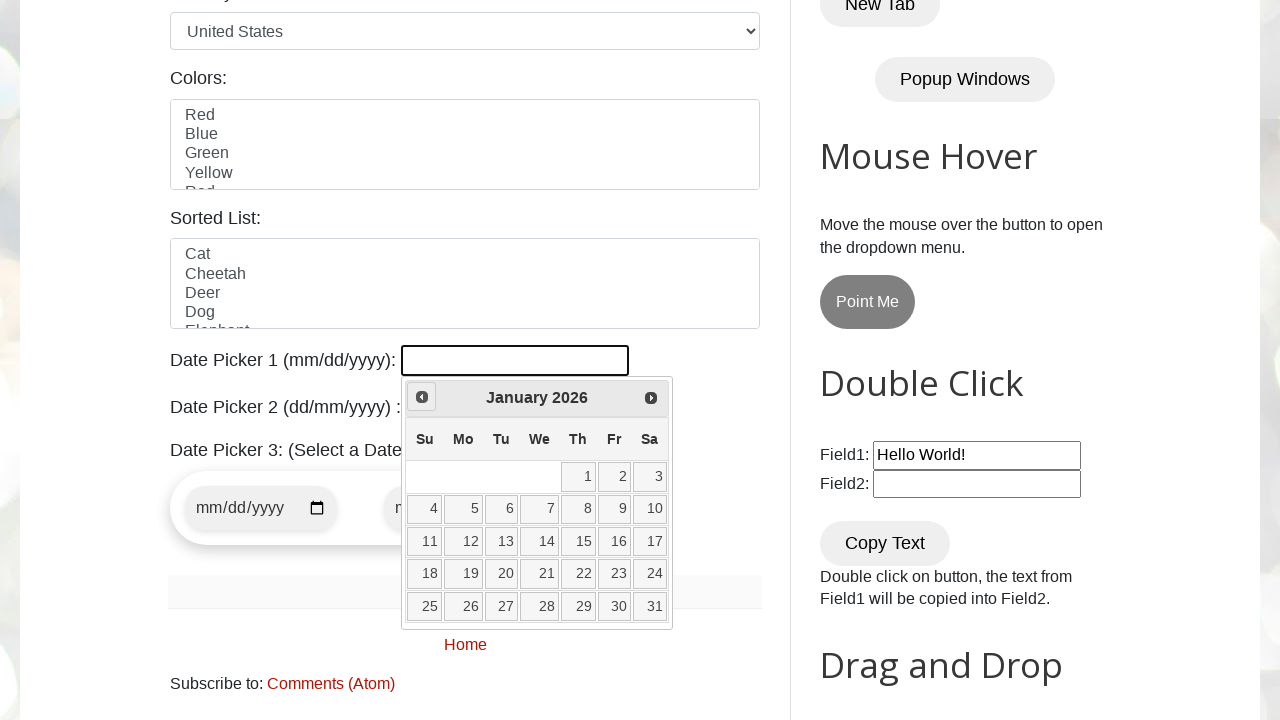

Clicked previous button to navigate to earlier month/year at (422, 397) on .ui-icon.ui-icon-circle-triangle-w
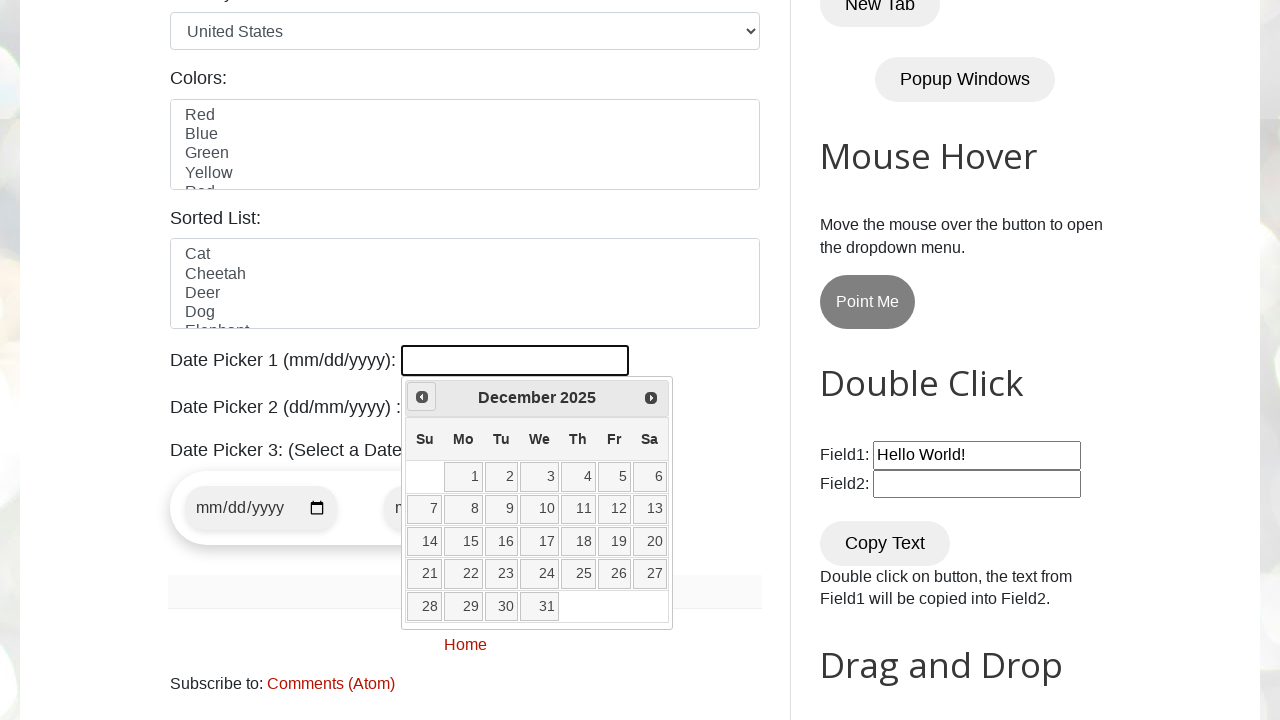

Retrieved current year from datepicker
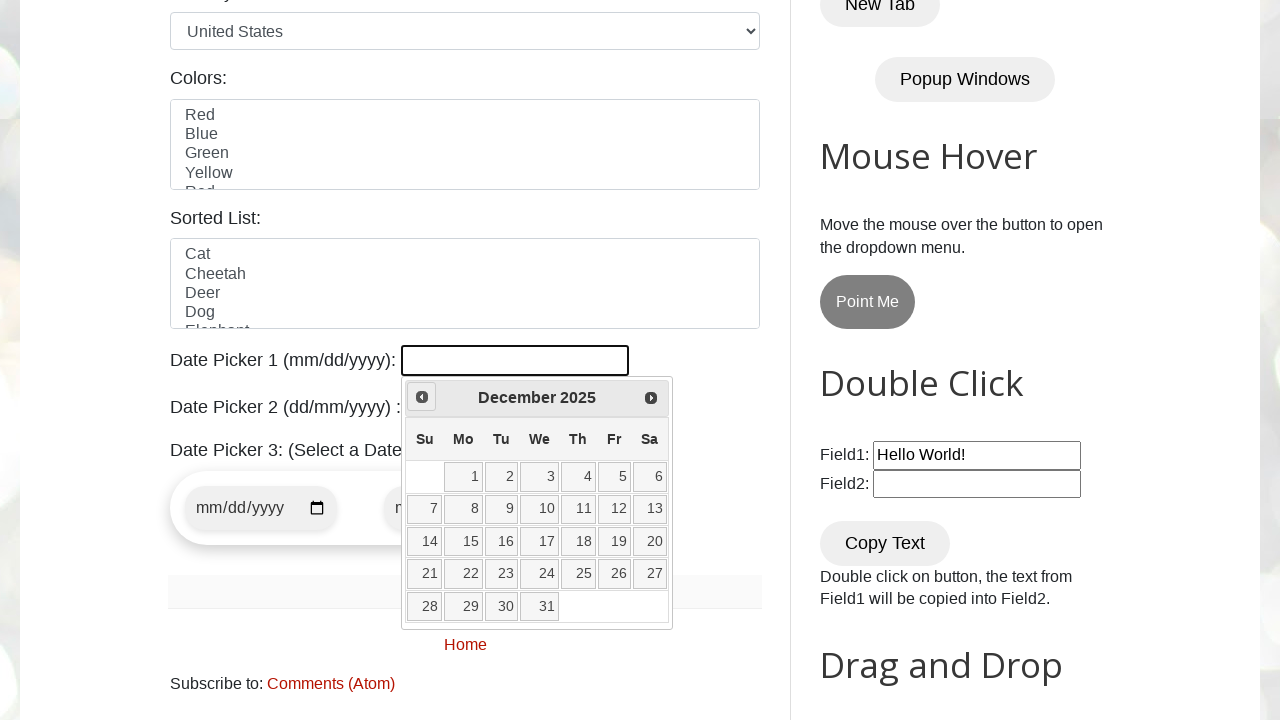

Retrieved current month from datepicker
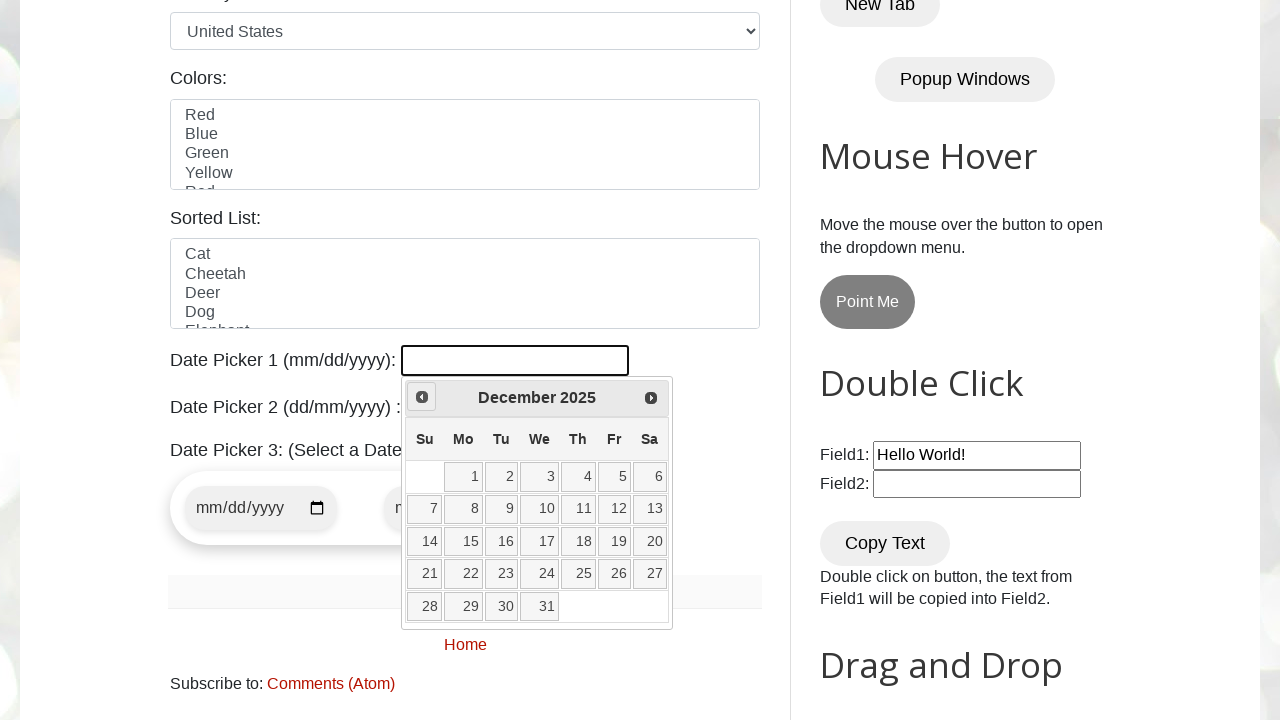

Clicked previous button to navigate to earlier month/year at (422, 397) on .ui-icon.ui-icon-circle-triangle-w
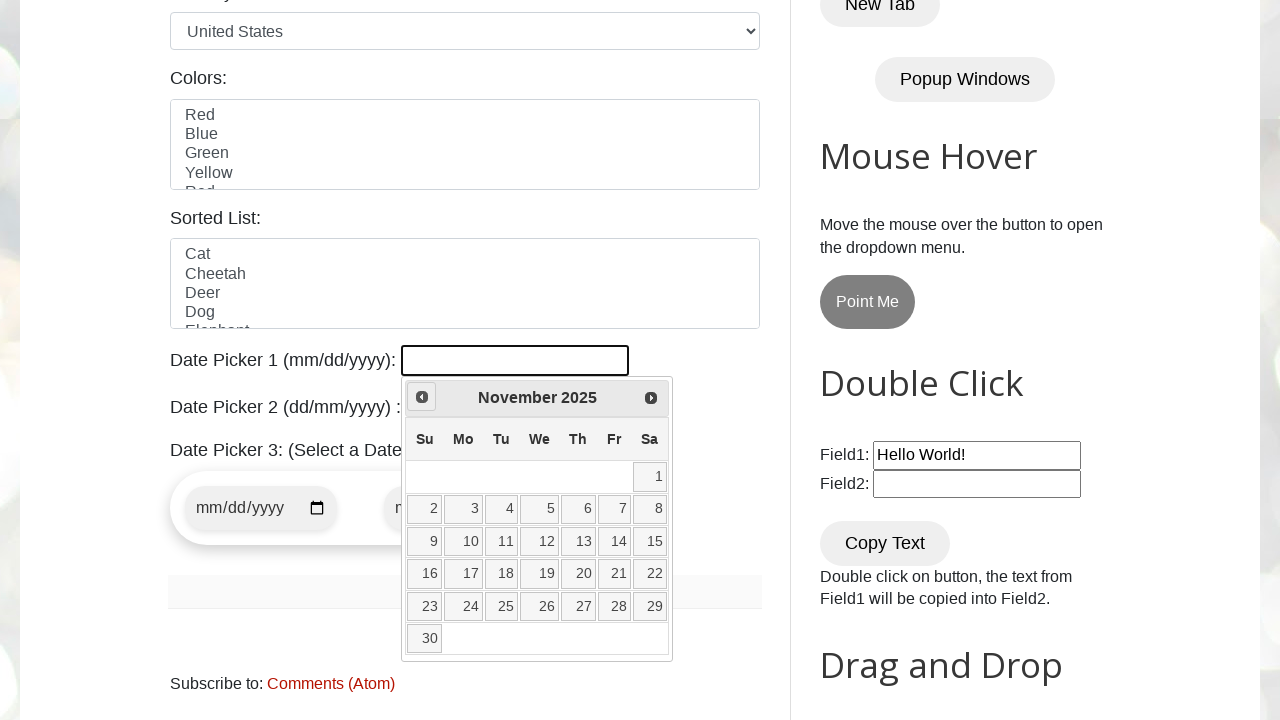

Retrieved current year from datepicker
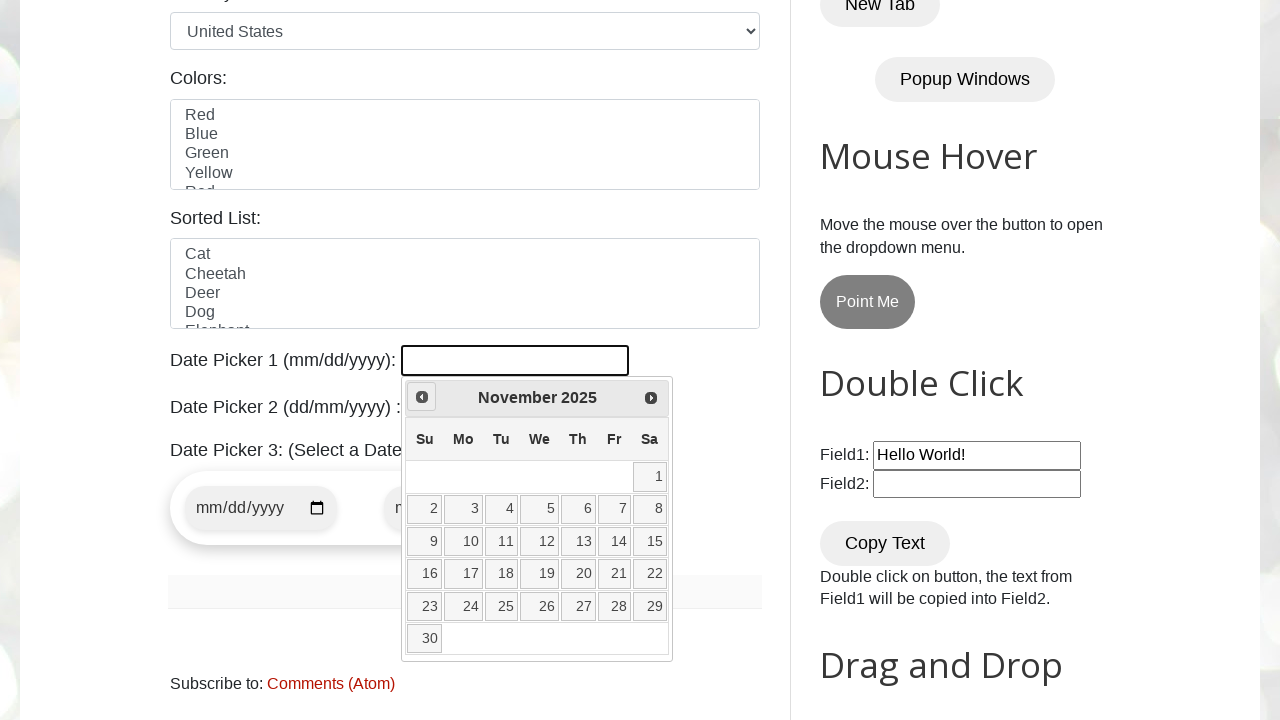

Retrieved current month from datepicker
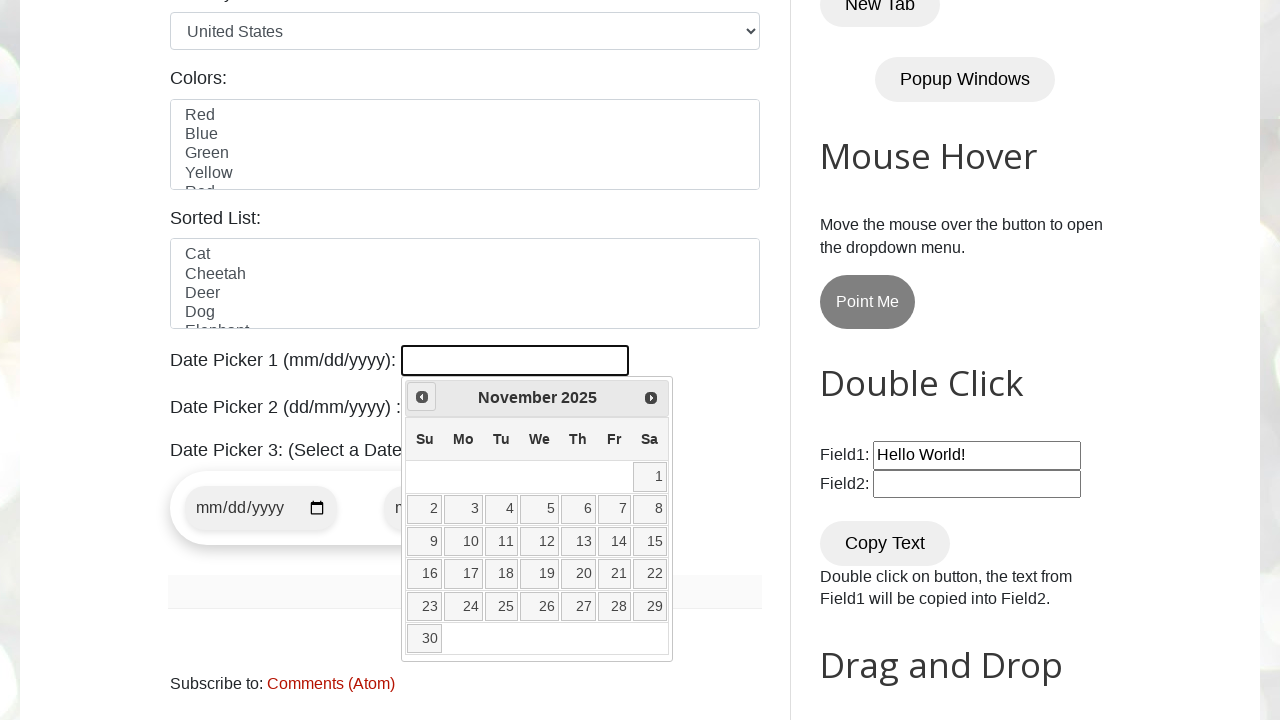

Clicked previous button to navigate to earlier month/year at (422, 397) on .ui-icon.ui-icon-circle-triangle-w
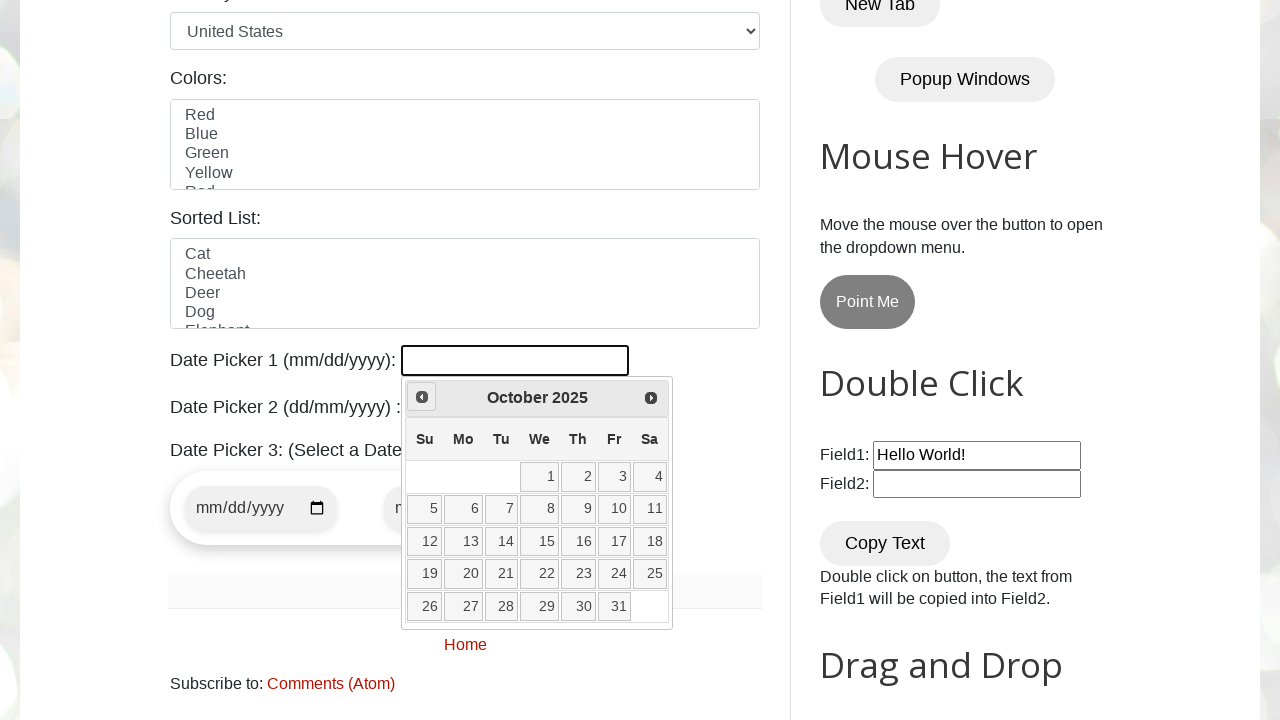

Retrieved current year from datepicker
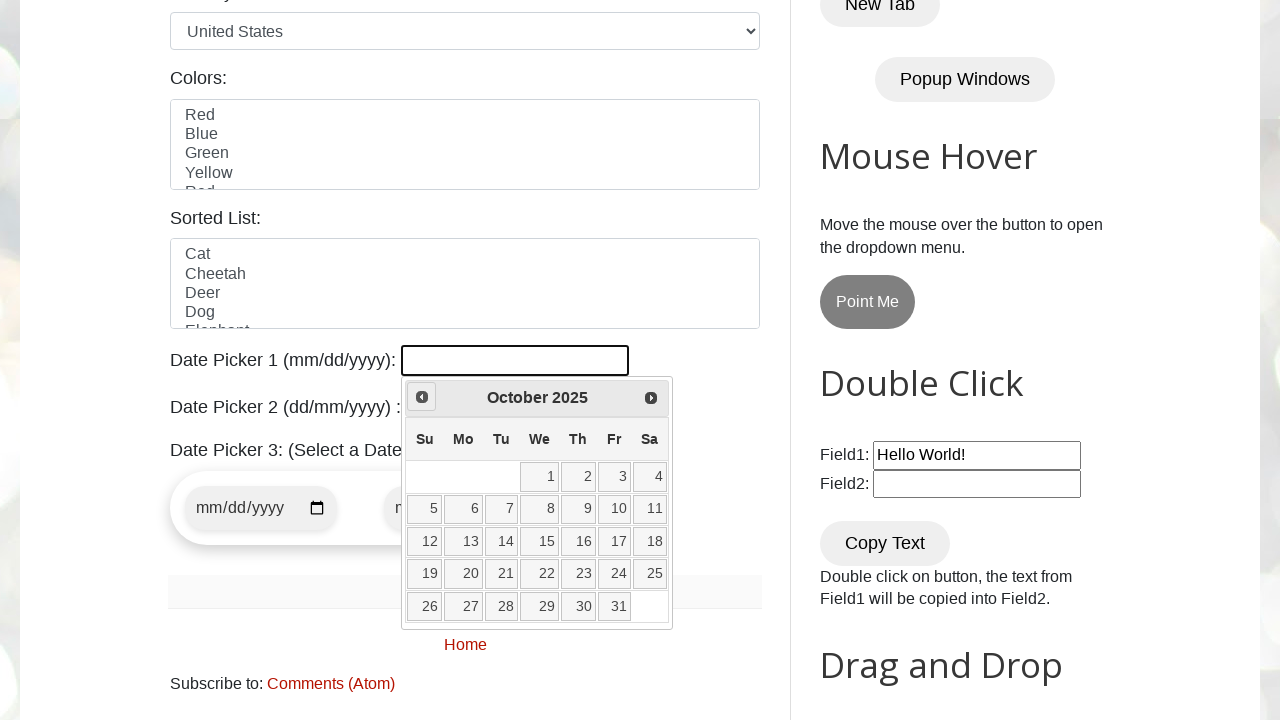

Retrieved current month from datepicker
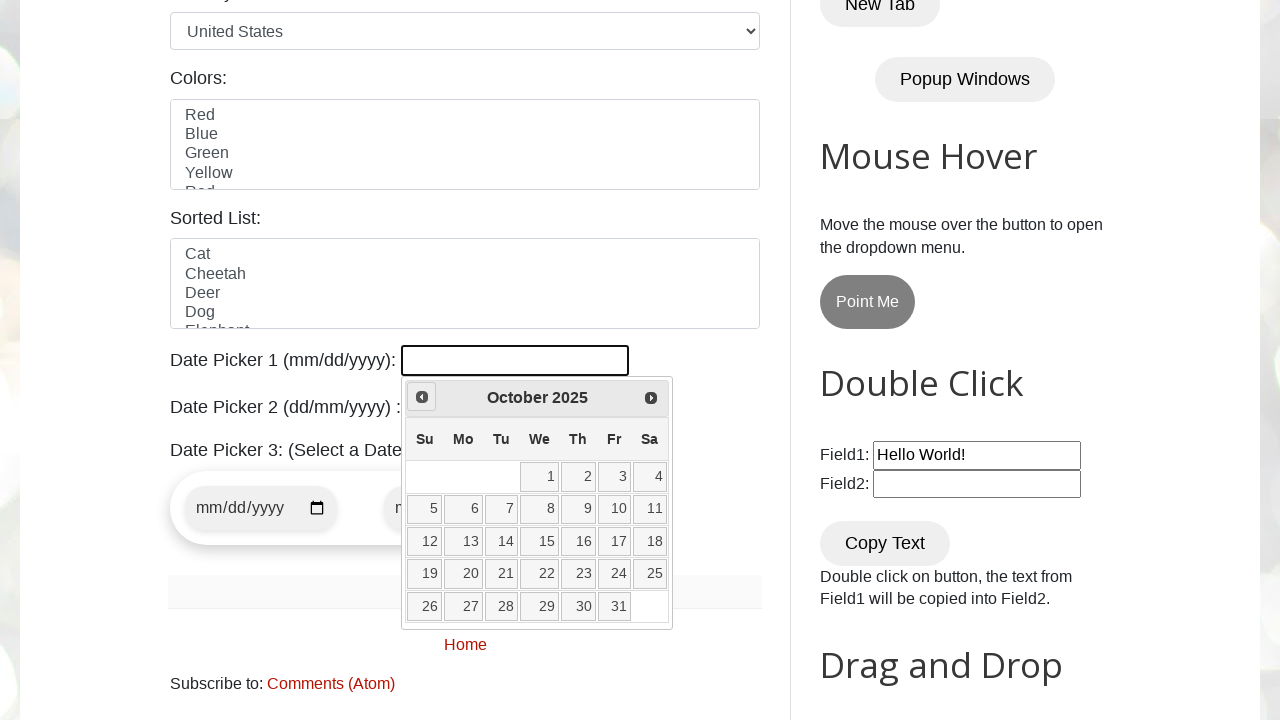

Clicked previous button to navigate to earlier month/year at (422, 397) on .ui-icon.ui-icon-circle-triangle-w
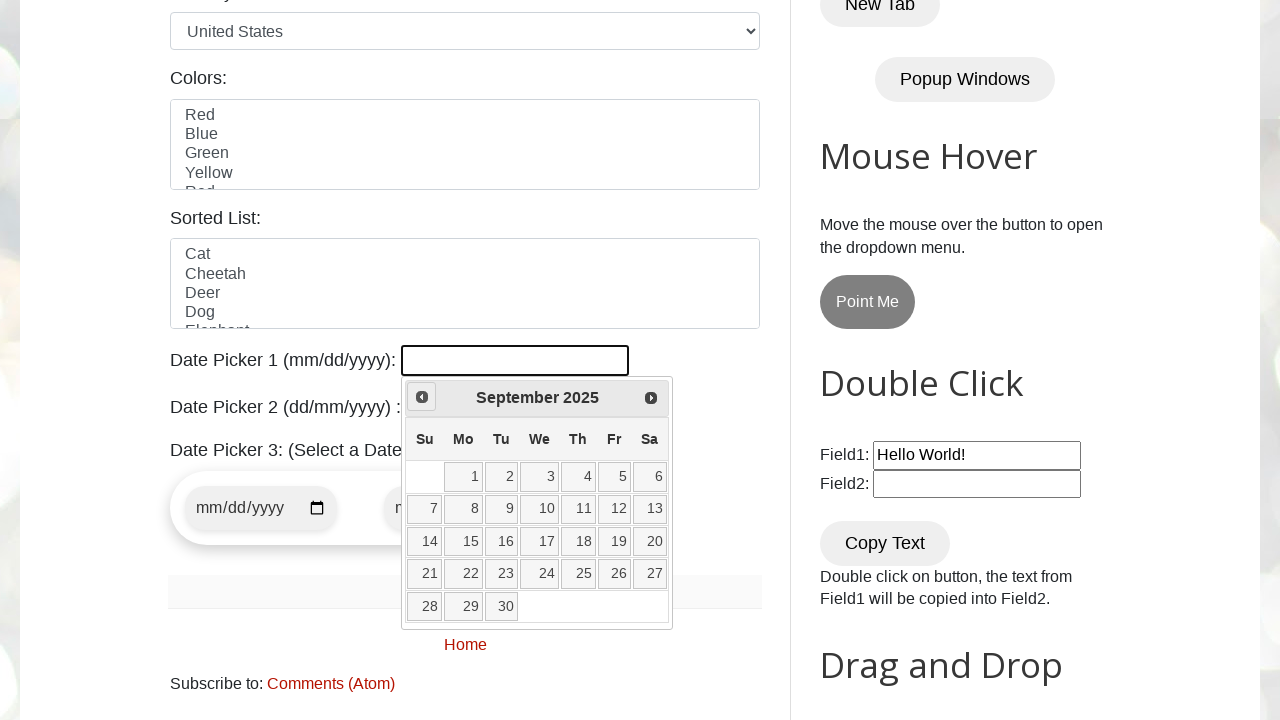

Retrieved current year from datepicker
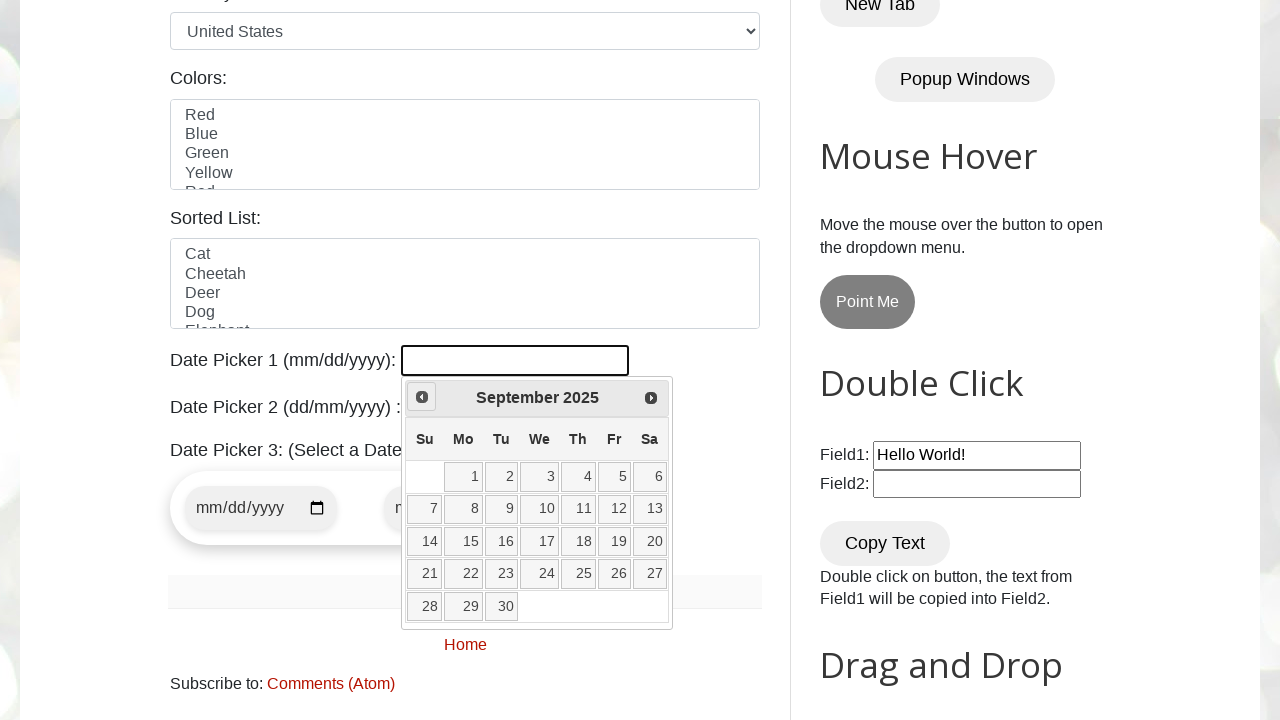

Retrieved current month from datepicker
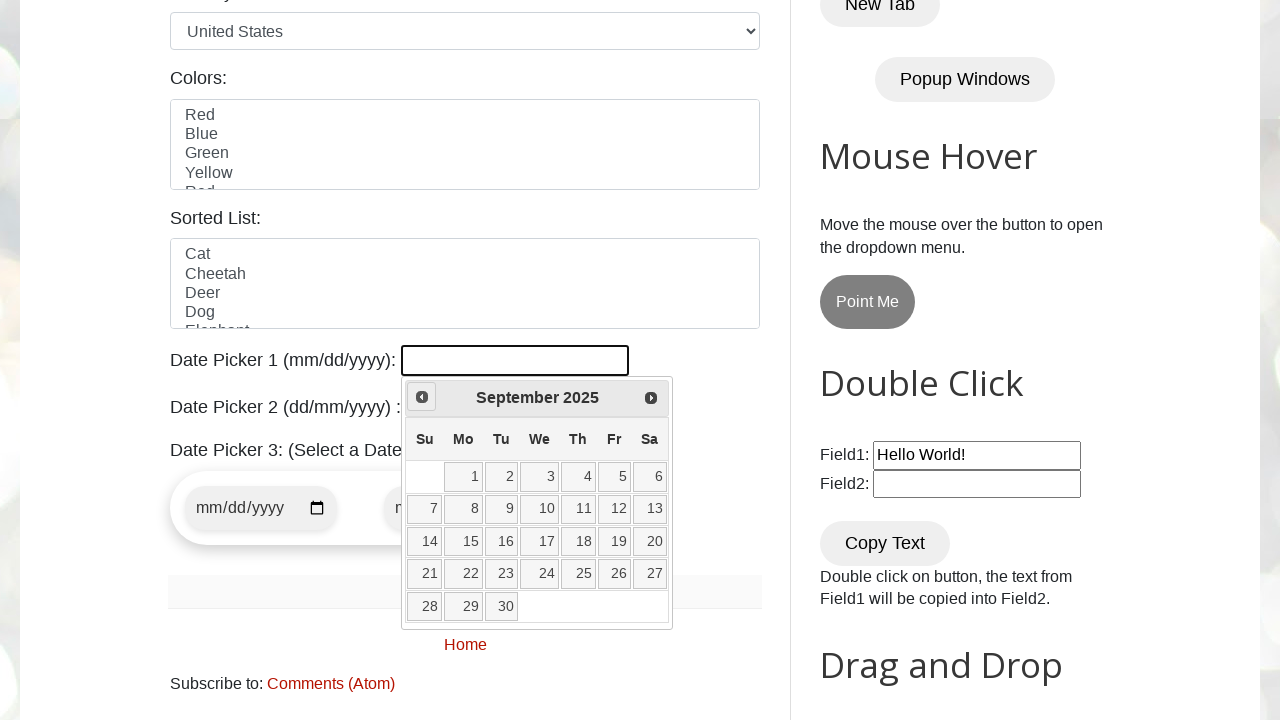

Clicked previous button to navigate to earlier month/year at (422, 397) on .ui-icon.ui-icon-circle-triangle-w
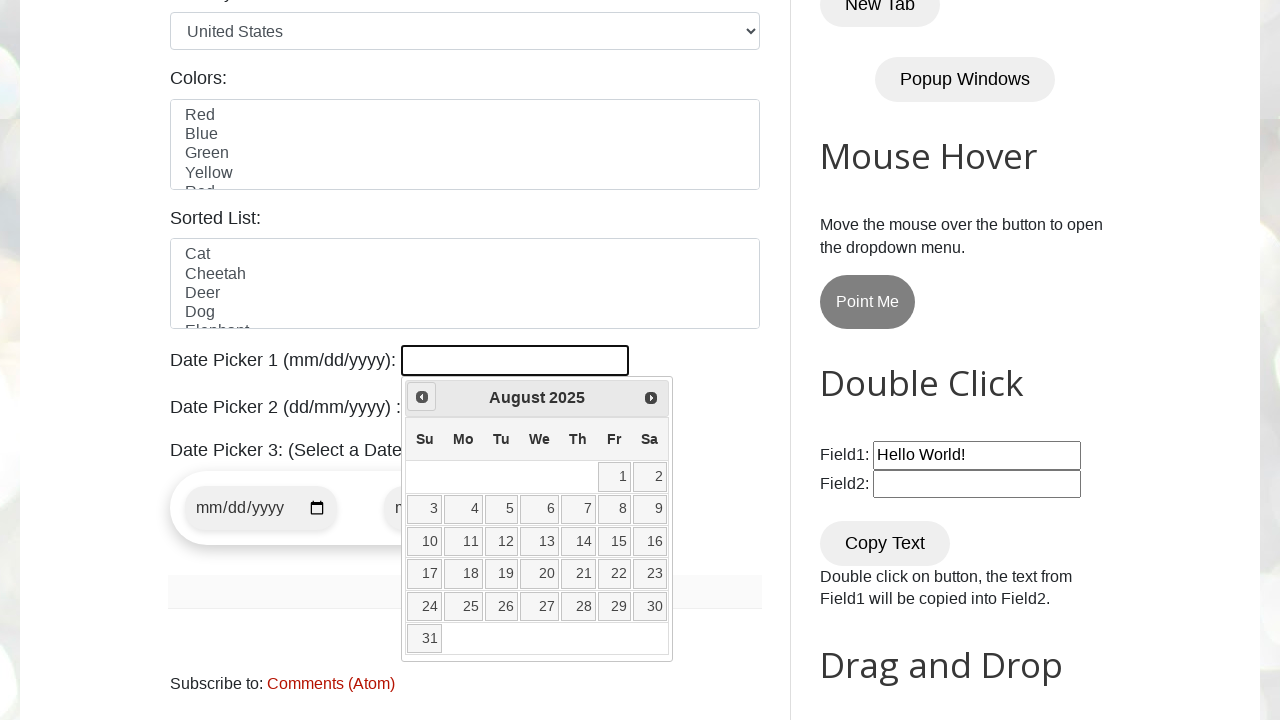

Retrieved current year from datepicker
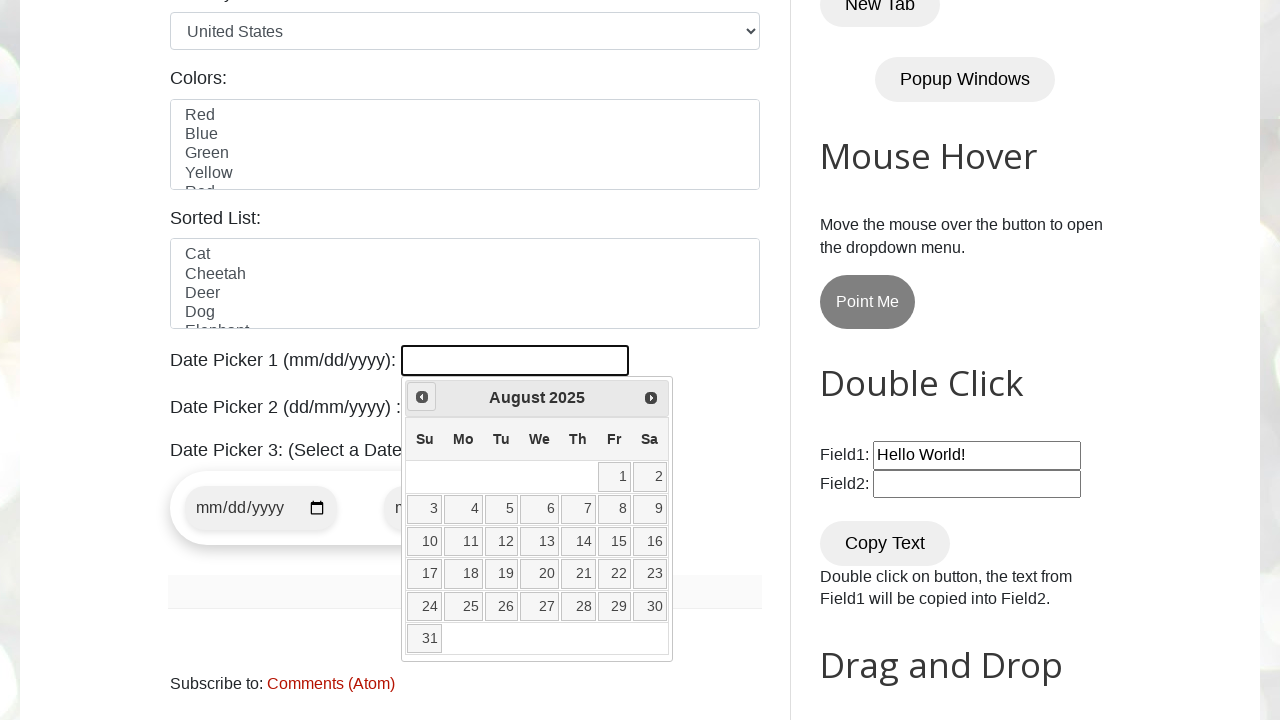

Retrieved current month from datepicker
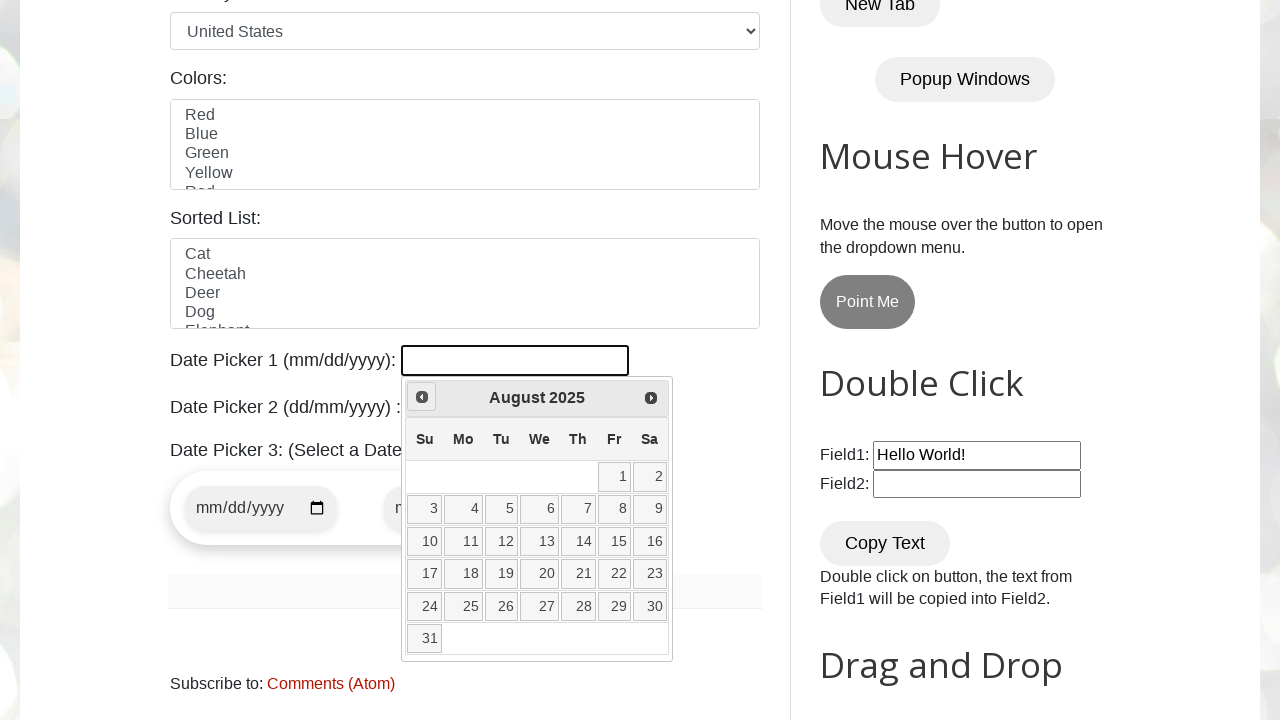

Clicked previous button to navigate to earlier month/year at (422, 397) on .ui-icon.ui-icon-circle-triangle-w
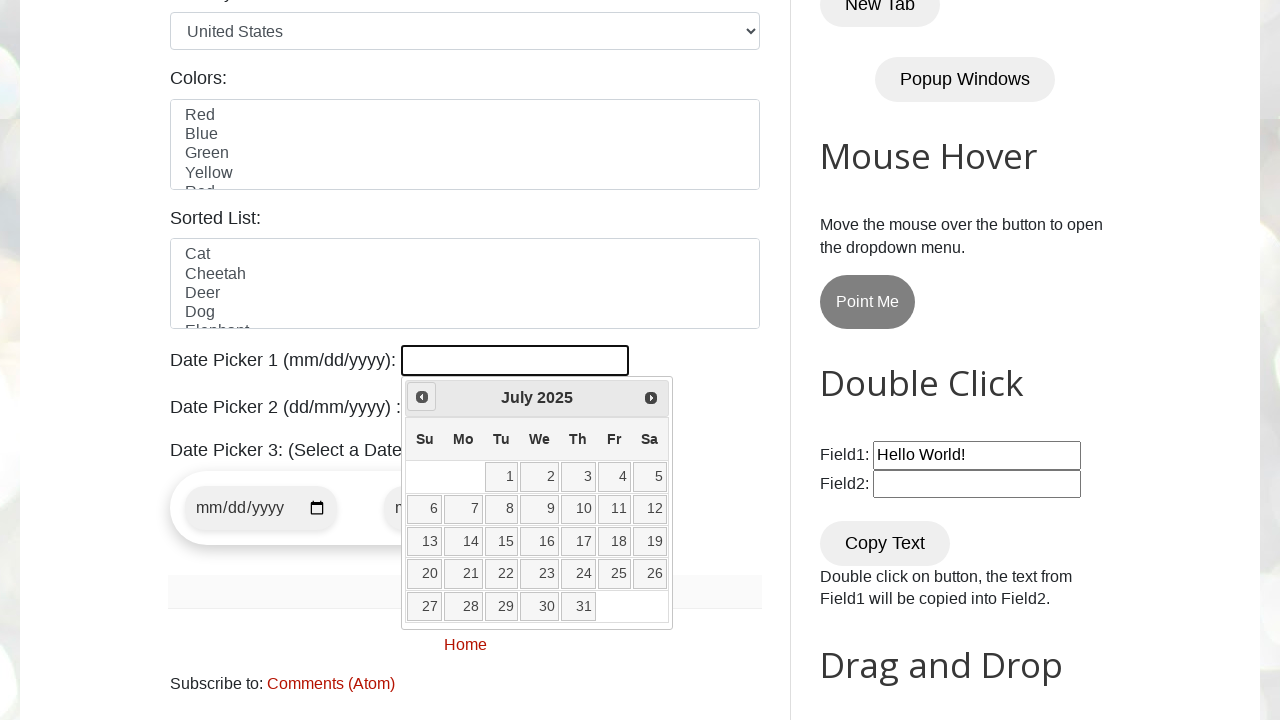

Retrieved current year from datepicker
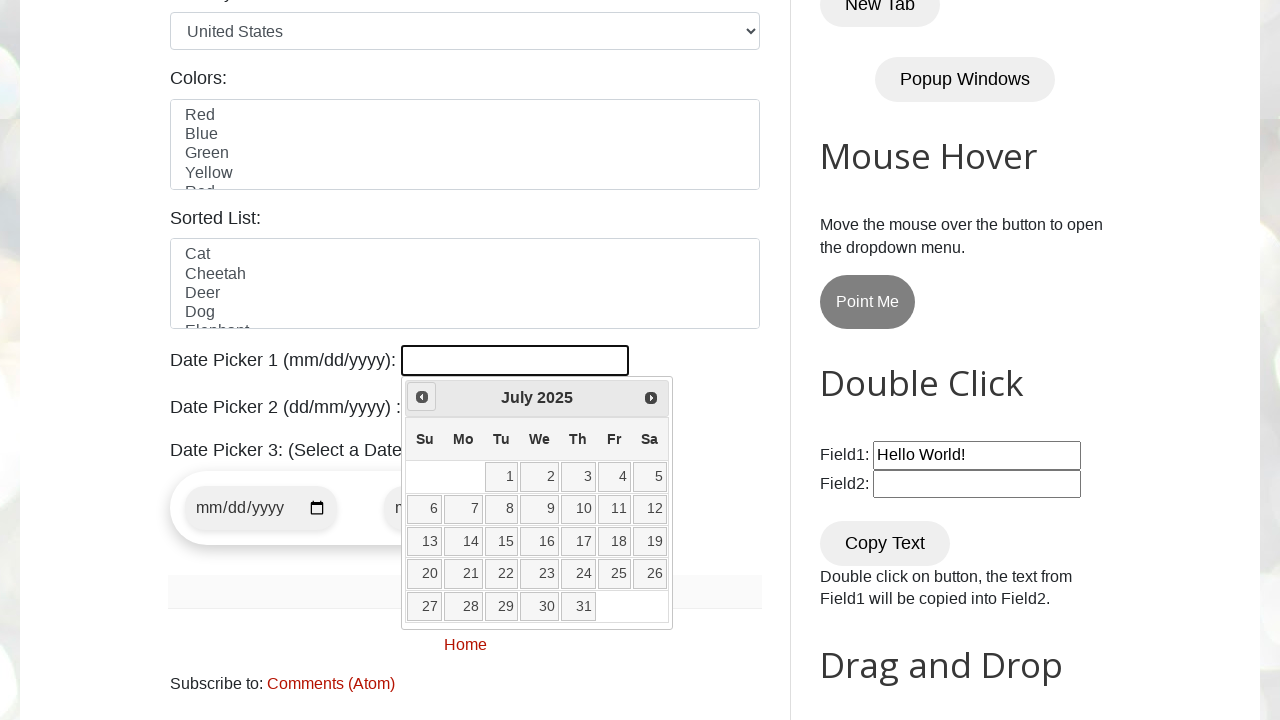

Retrieved current month from datepicker
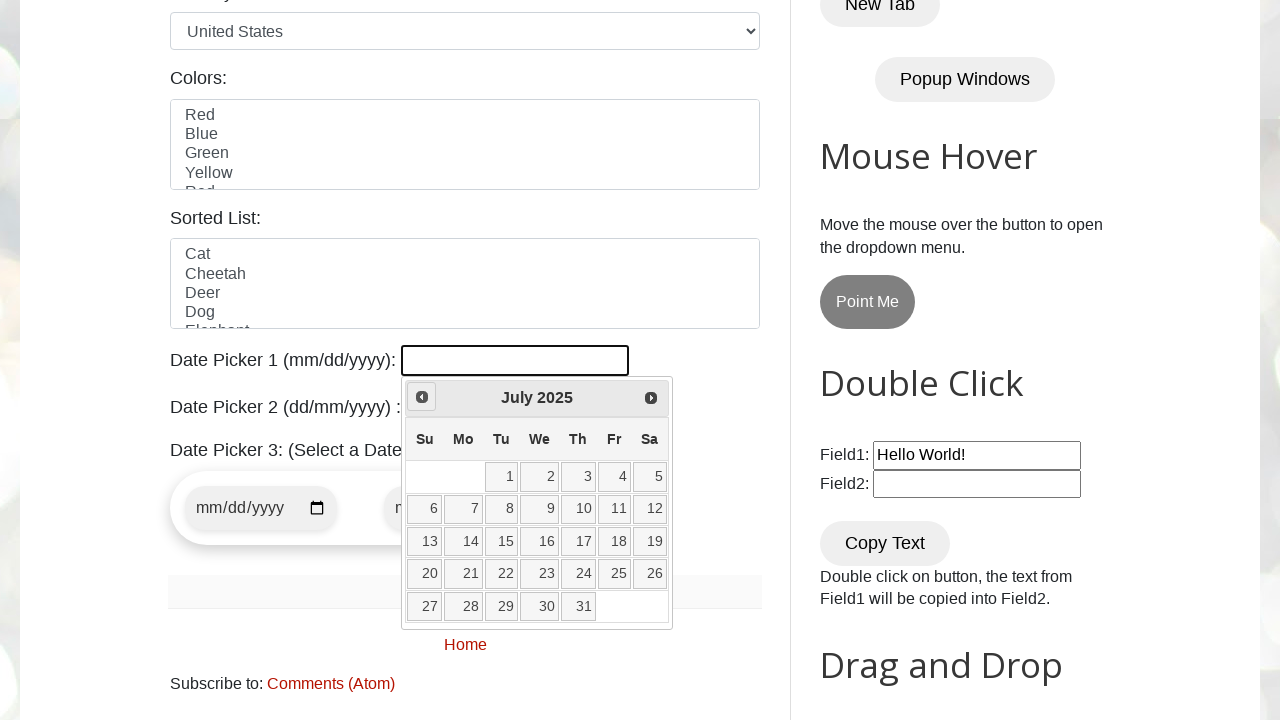

Clicked previous button to navigate to earlier month/year at (422, 397) on .ui-icon.ui-icon-circle-triangle-w
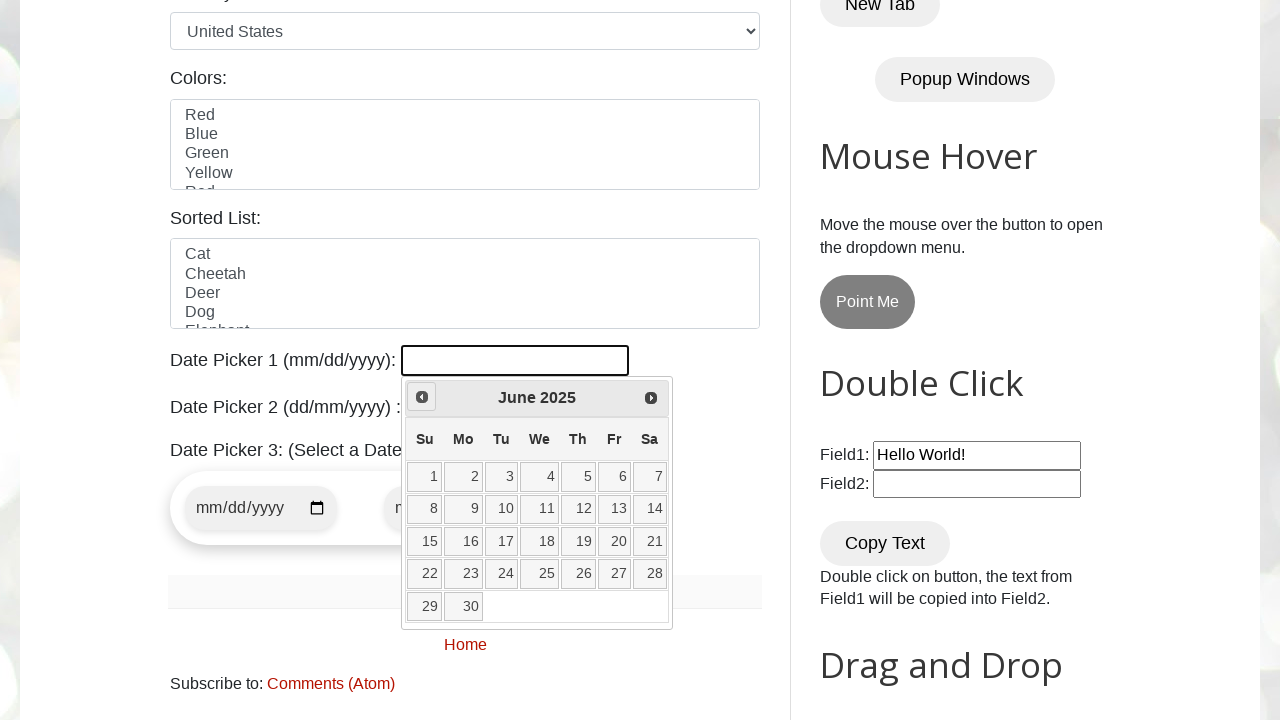

Retrieved current year from datepicker
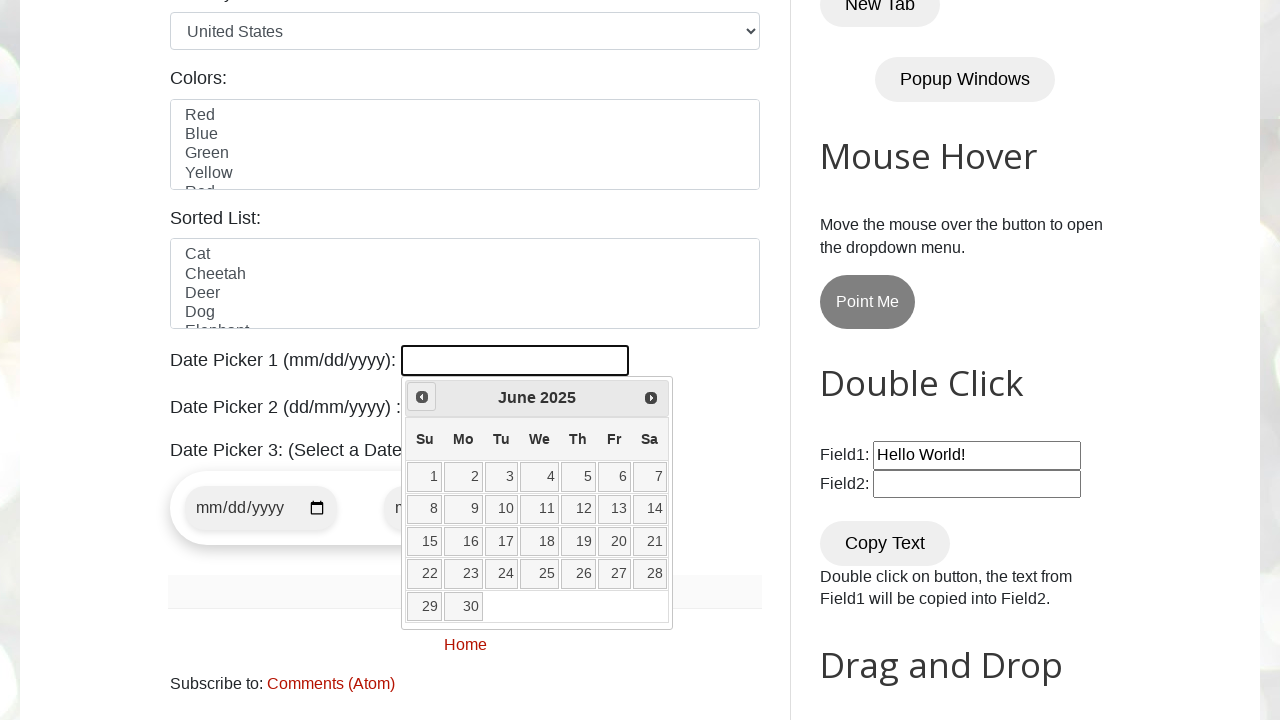

Retrieved current month from datepicker
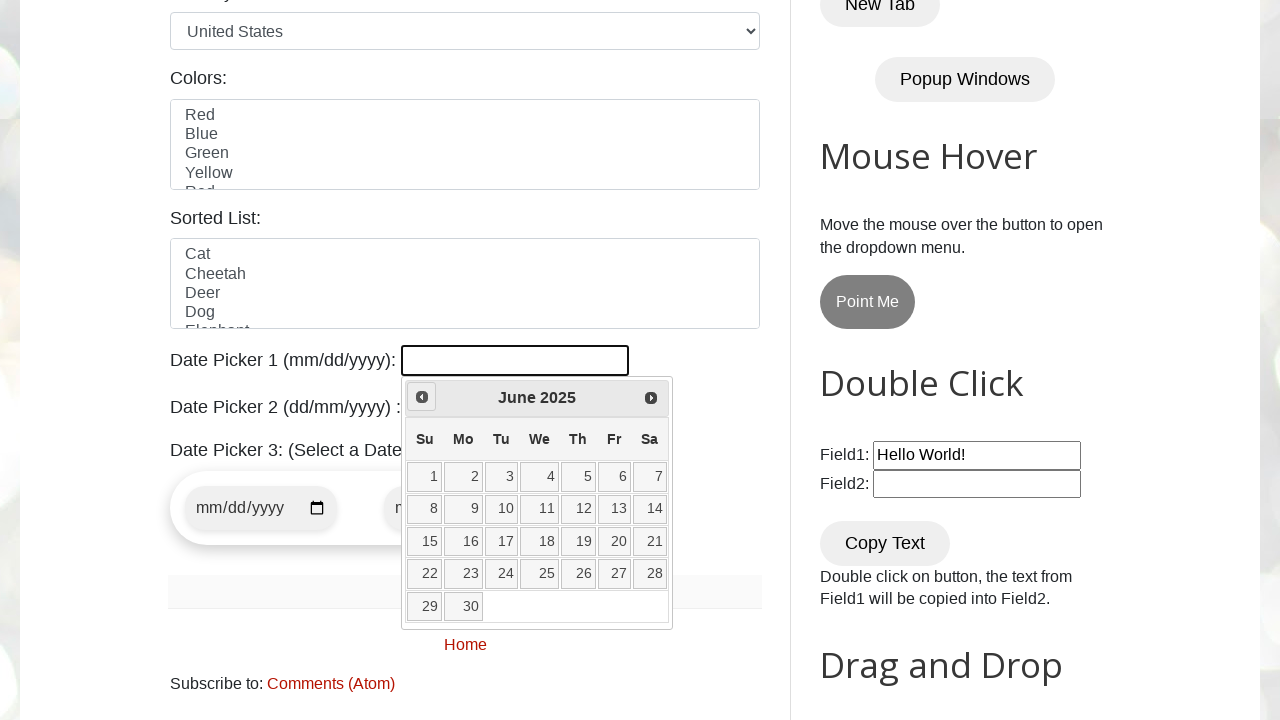

Clicked previous button to navigate to earlier month/year at (422, 397) on .ui-icon.ui-icon-circle-triangle-w
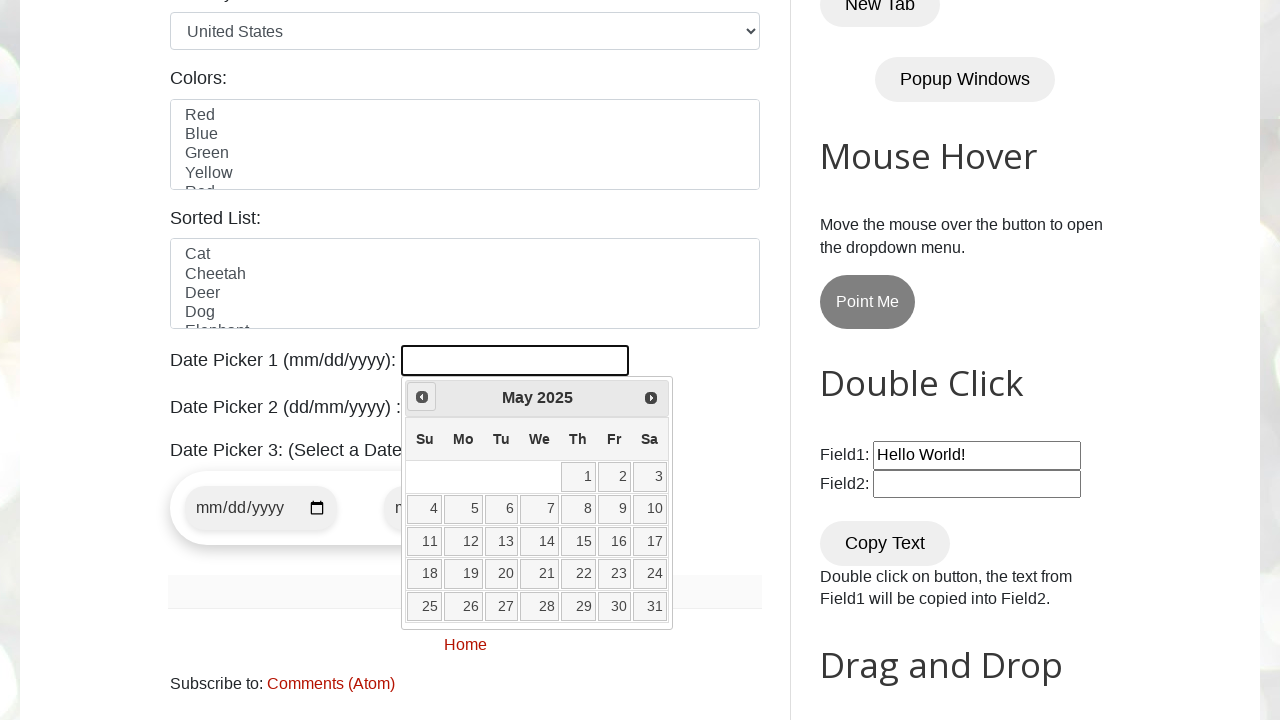

Retrieved current year from datepicker
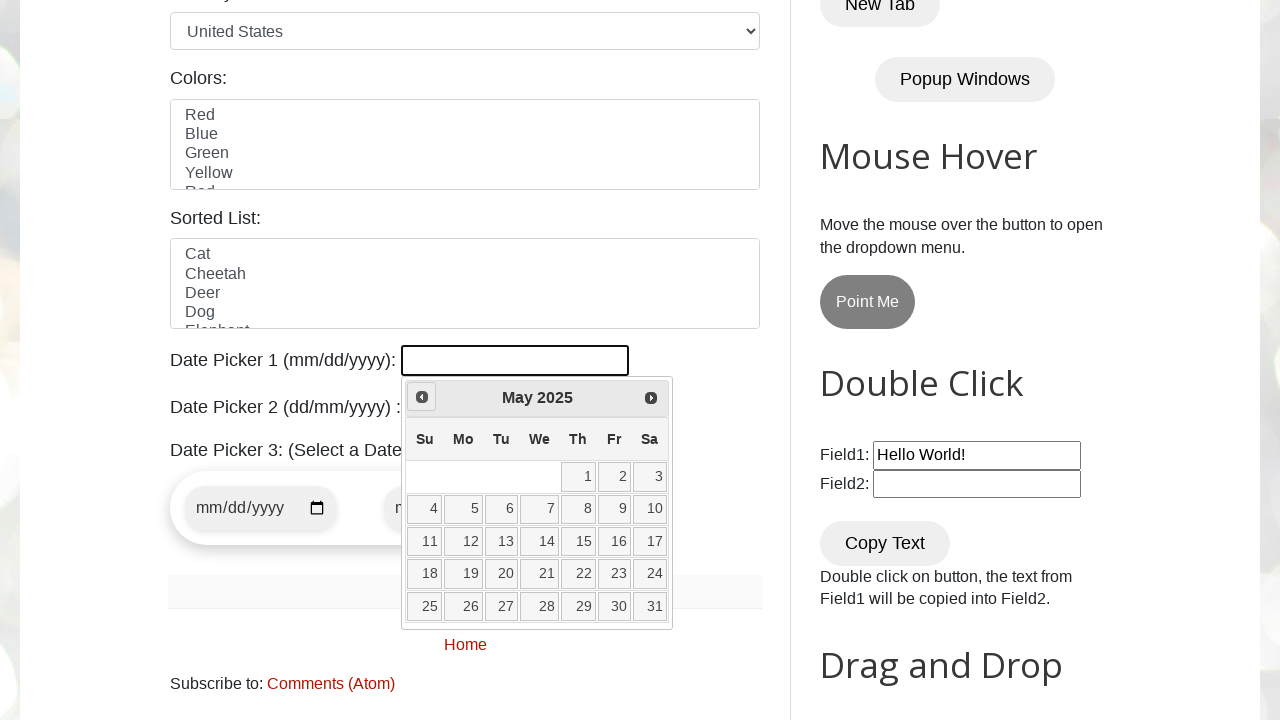

Retrieved current month from datepicker
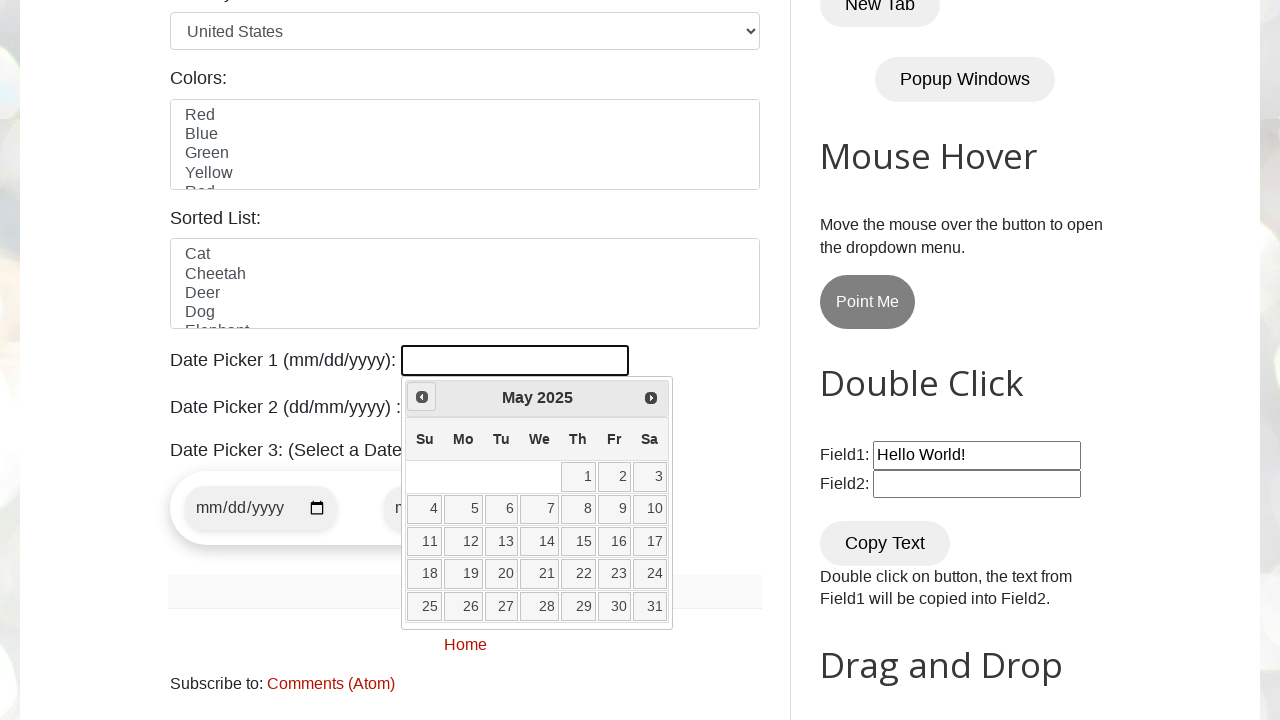

Clicked previous button to navigate to earlier month/year at (422, 397) on .ui-icon.ui-icon-circle-triangle-w
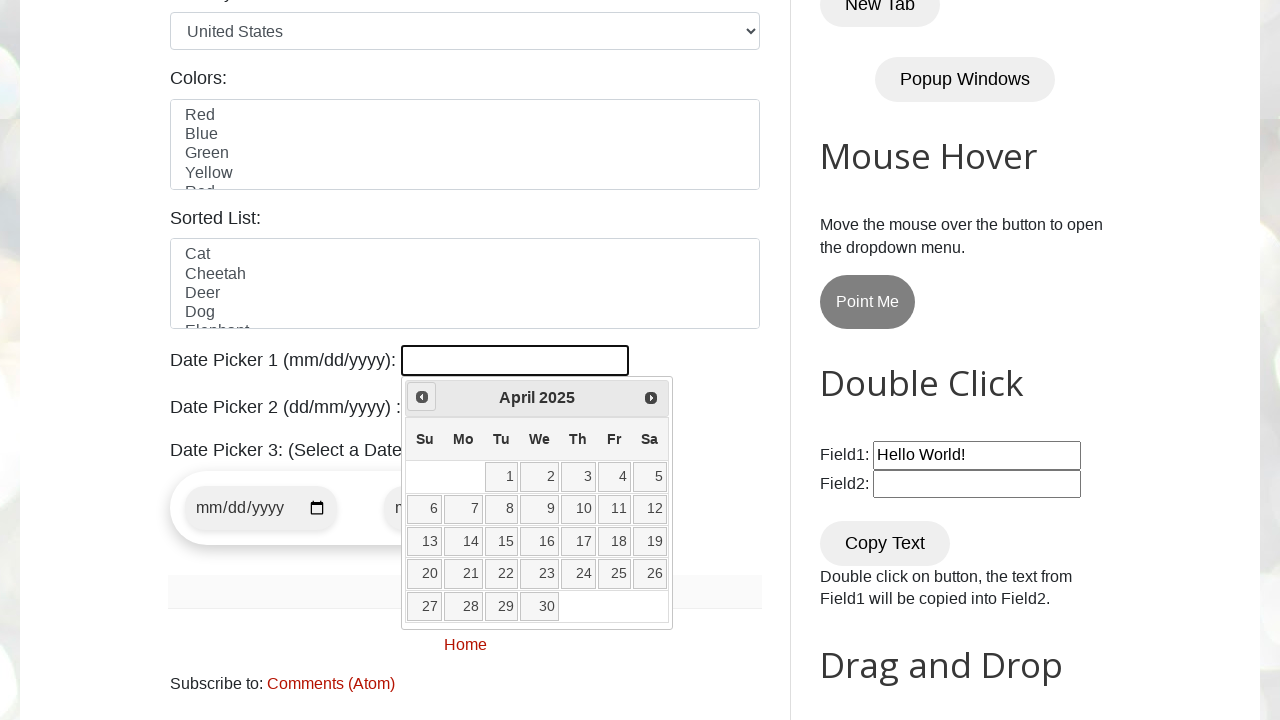

Retrieved current year from datepicker
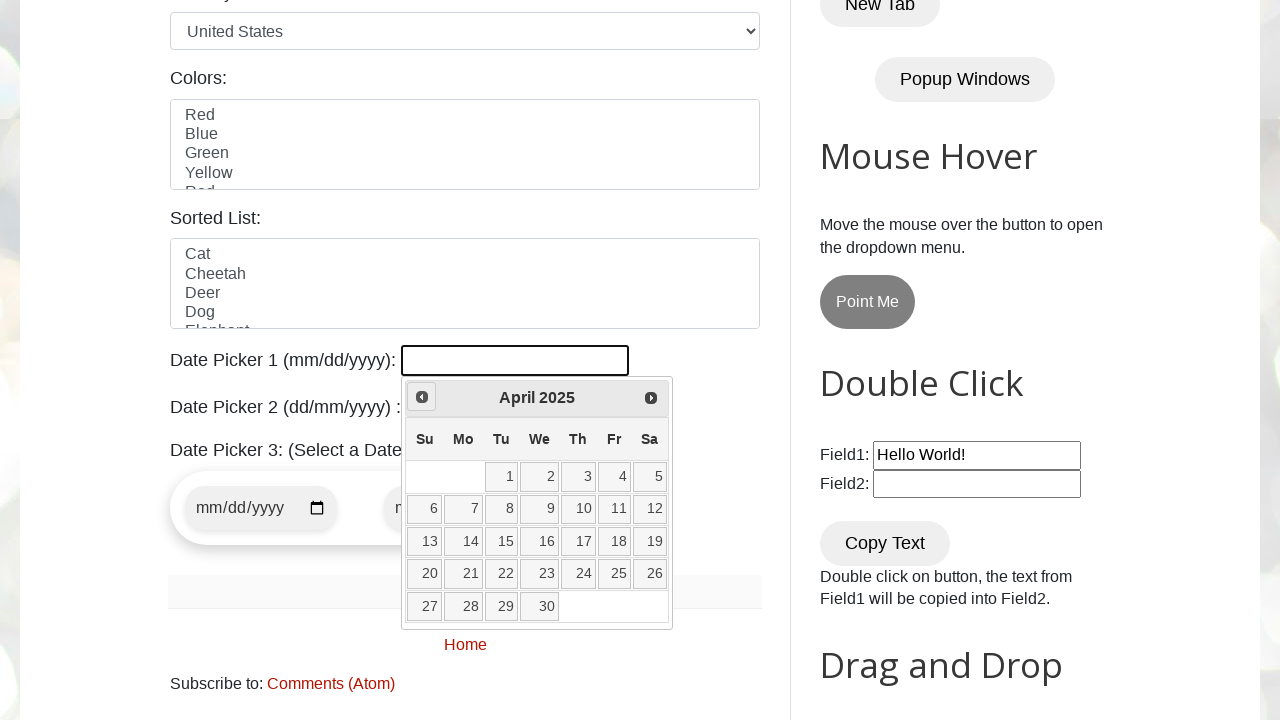

Retrieved current month from datepicker
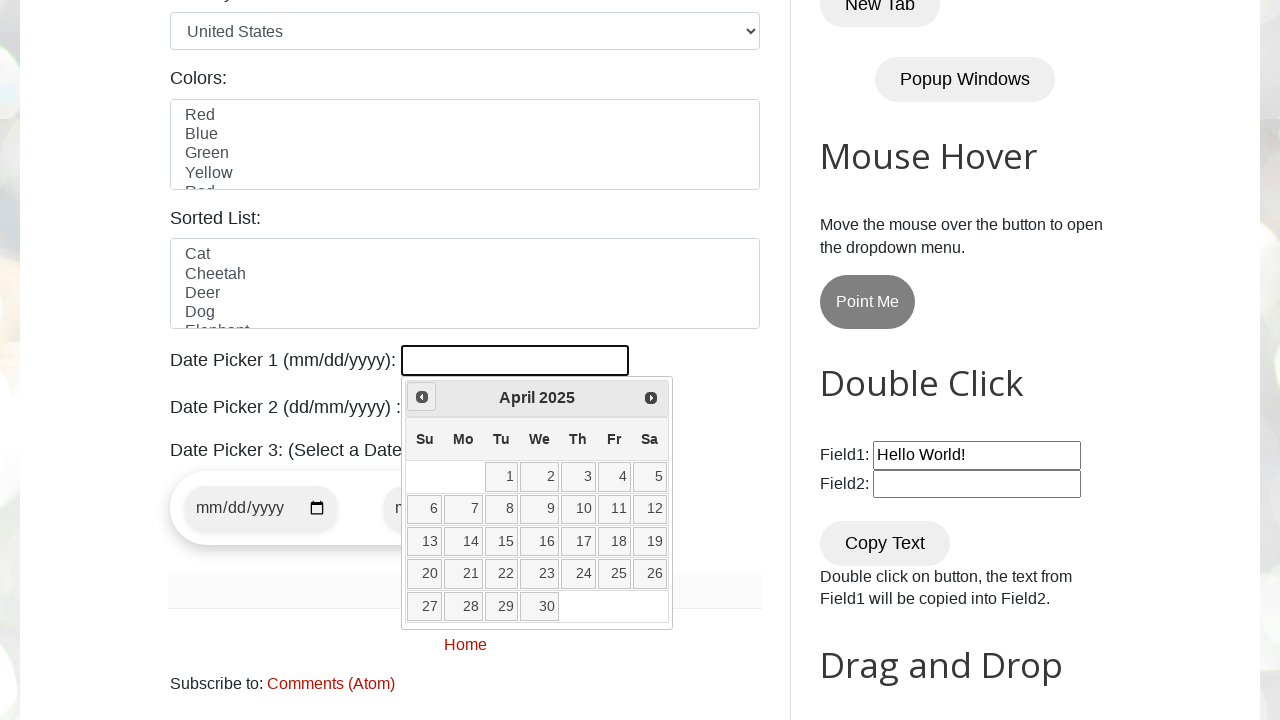

Clicked previous button to navigate to earlier month/year at (422, 397) on .ui-icon.ui-icon-circle-triangle-w
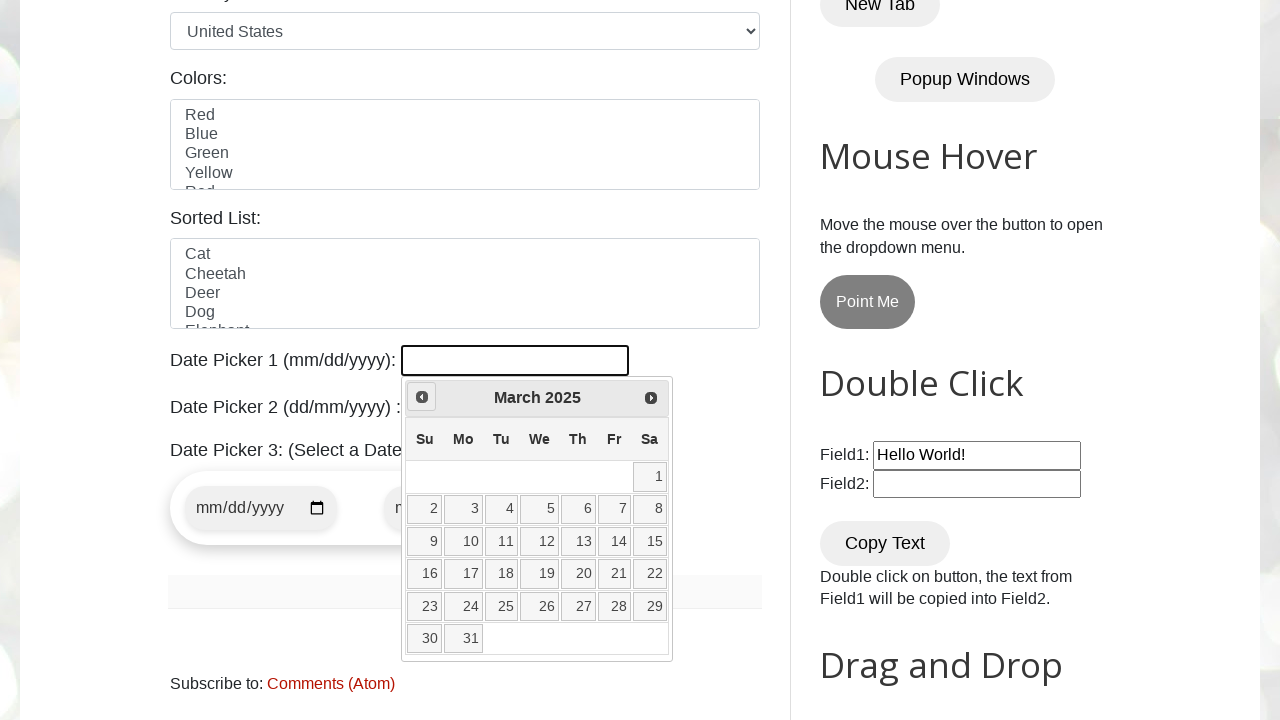

Retrieved current year from datepicker
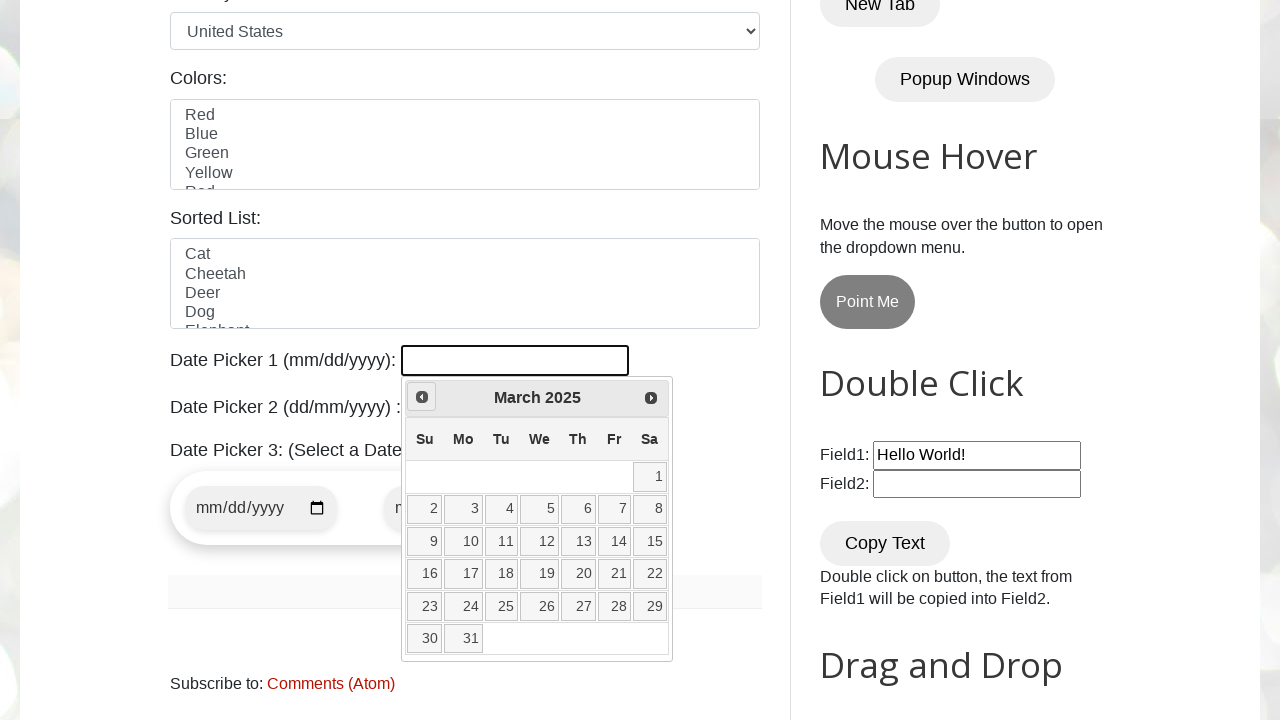

Retrieved current month from datepicker
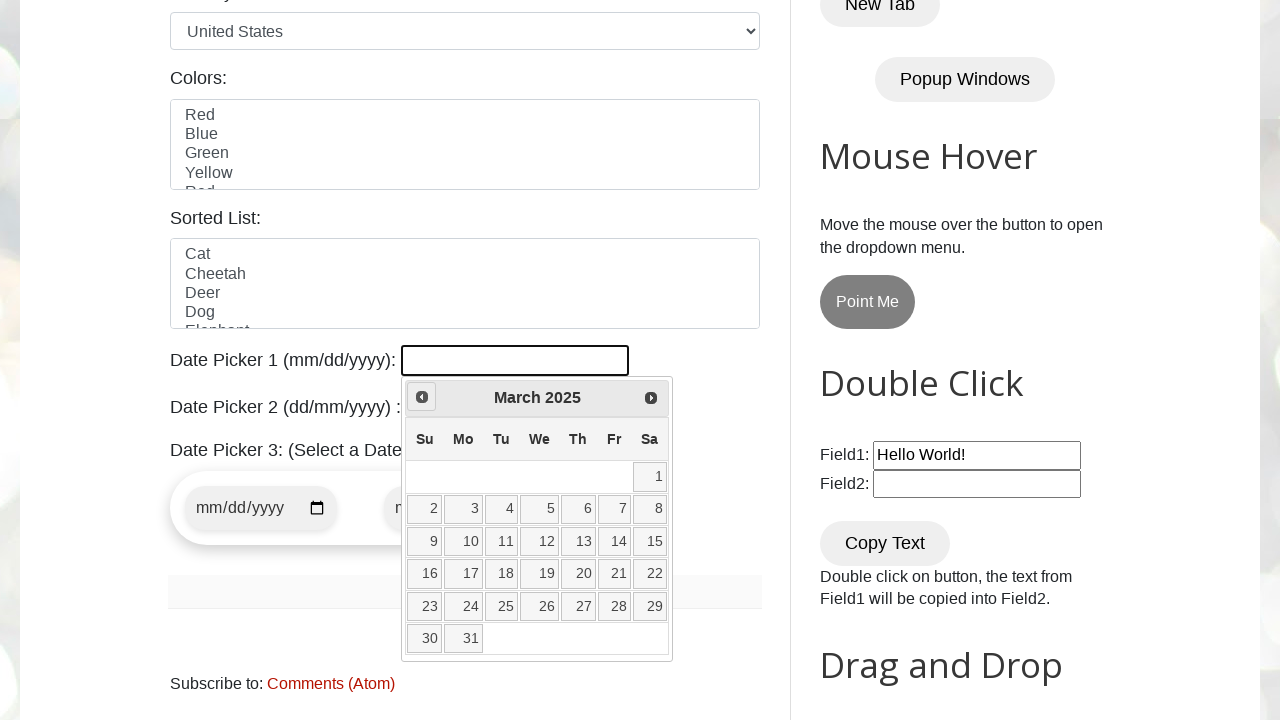

Clicked previous button to navigate to earlier month/year at (422, 397) on .ui-icon.ui-icon-circle-triangle-w
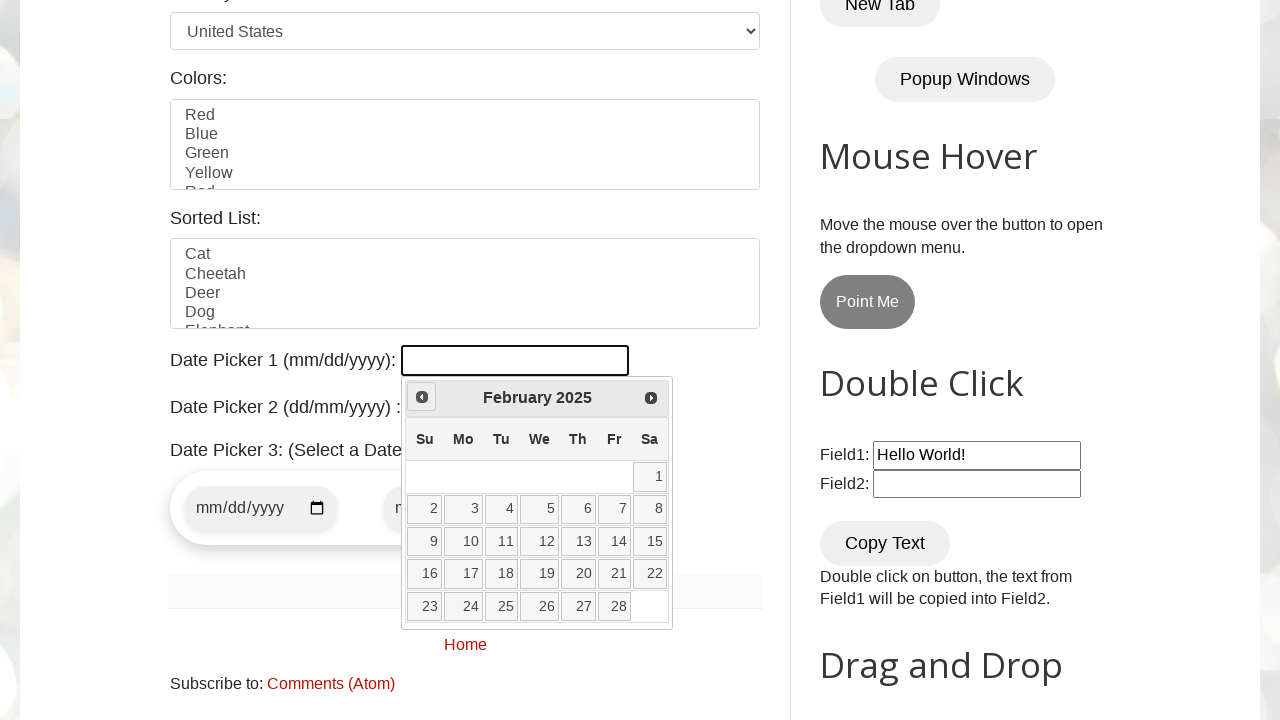

Retrieved current year from datepicker
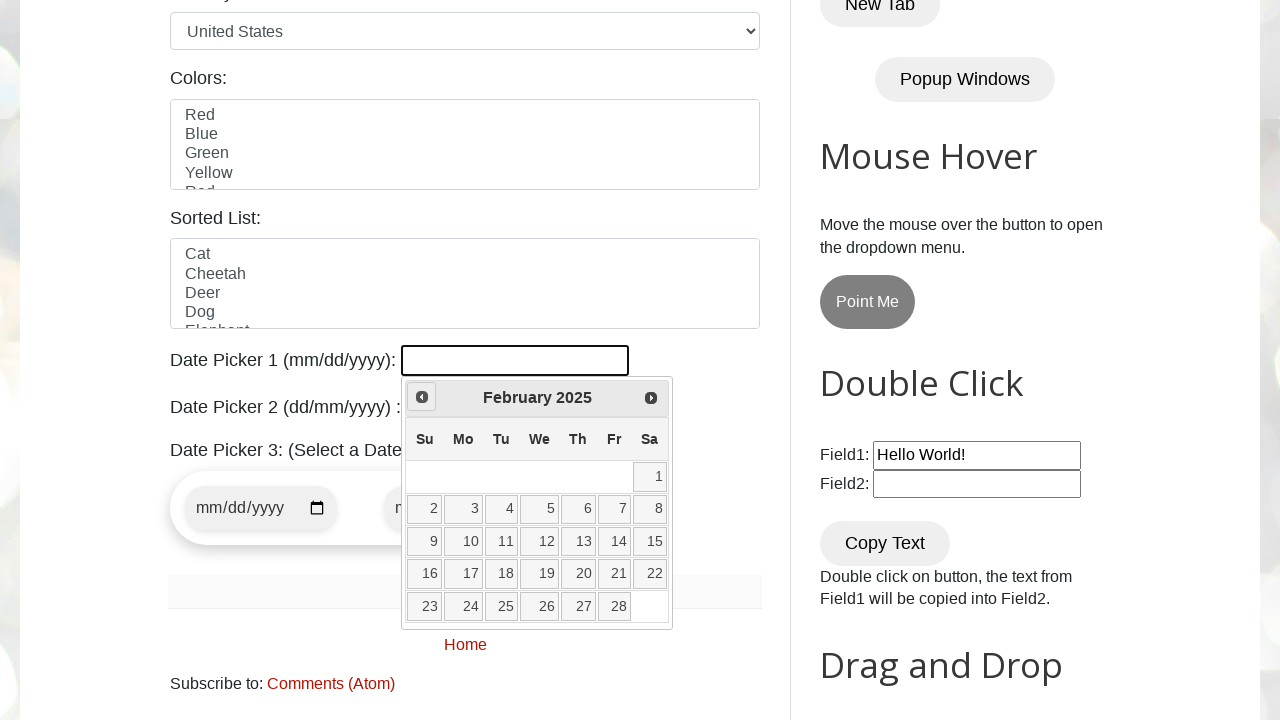

Retrieved current month from datepicker
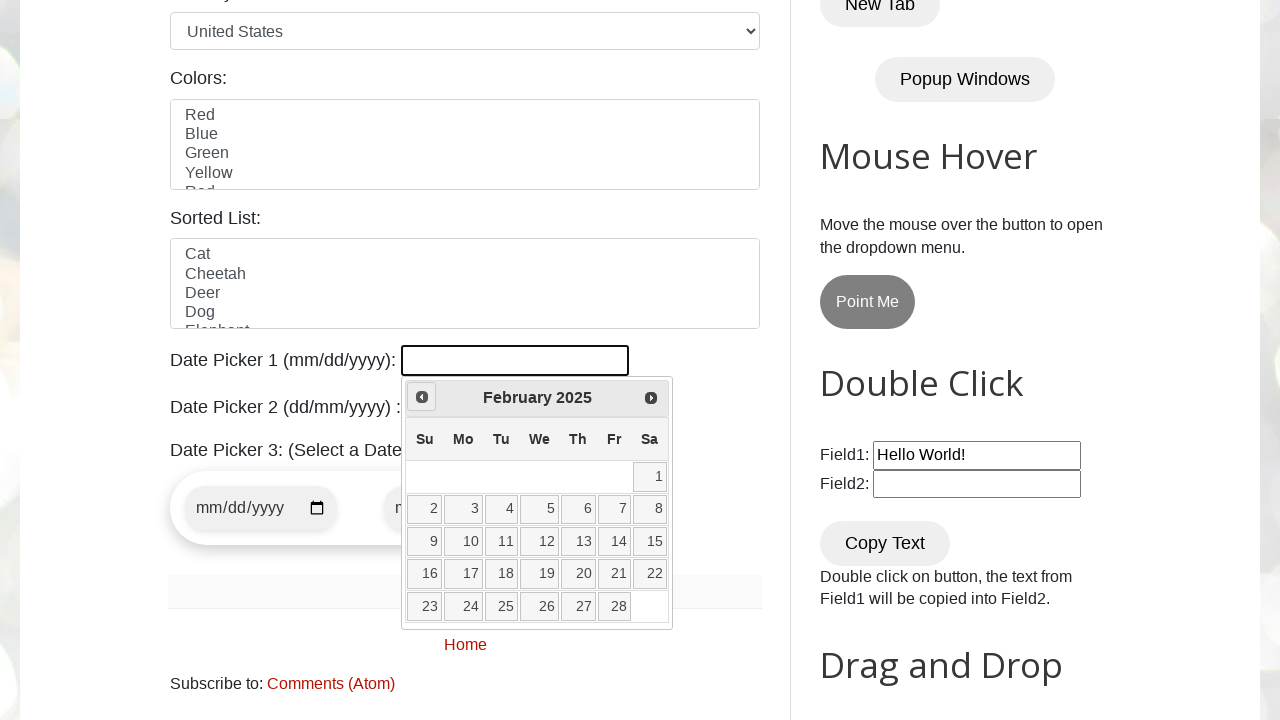

Clicked previous button to navigate to earlier month/year at (422, 397) on .ui-icon.ui-icon-circle-triangle-w
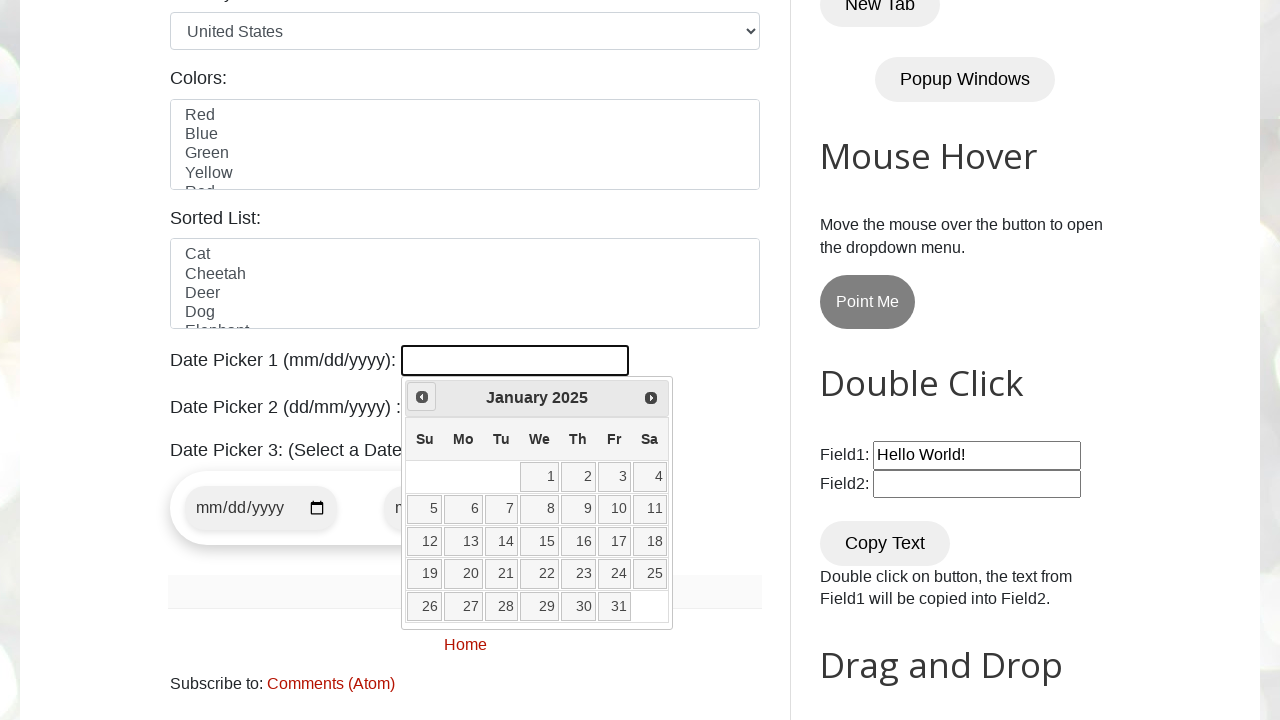

Retrieved current year from datepicker
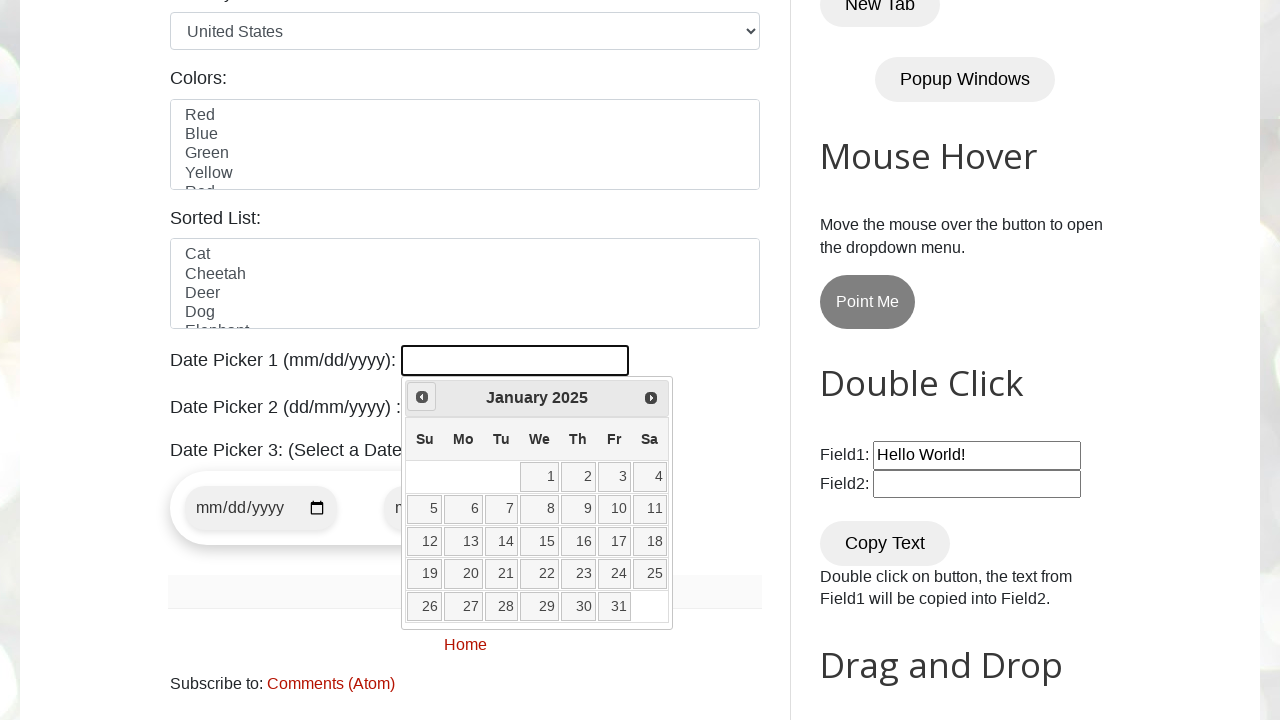

Retrieved current month from datepicker
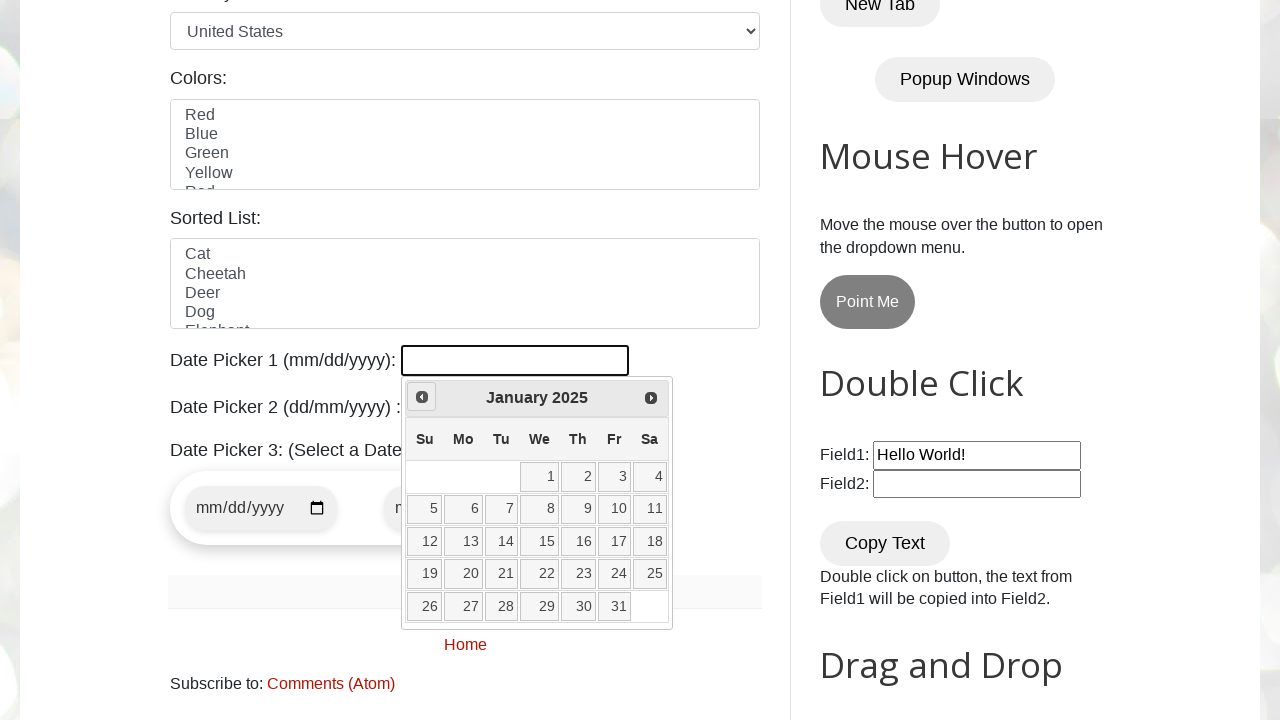

Clicked previous button to navigate to earlier month/year at (422, 397) on .ui-icon.ui-icon-circle-triangle-w
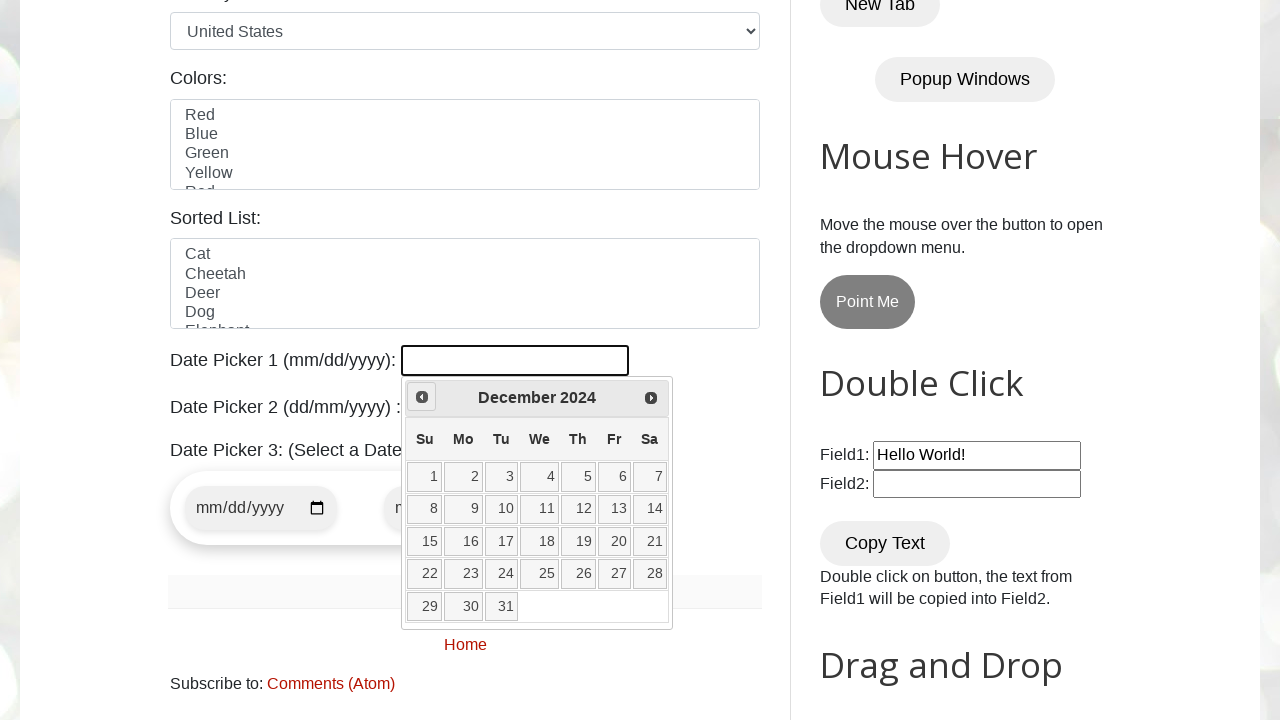

Retrieved current year from datepicker
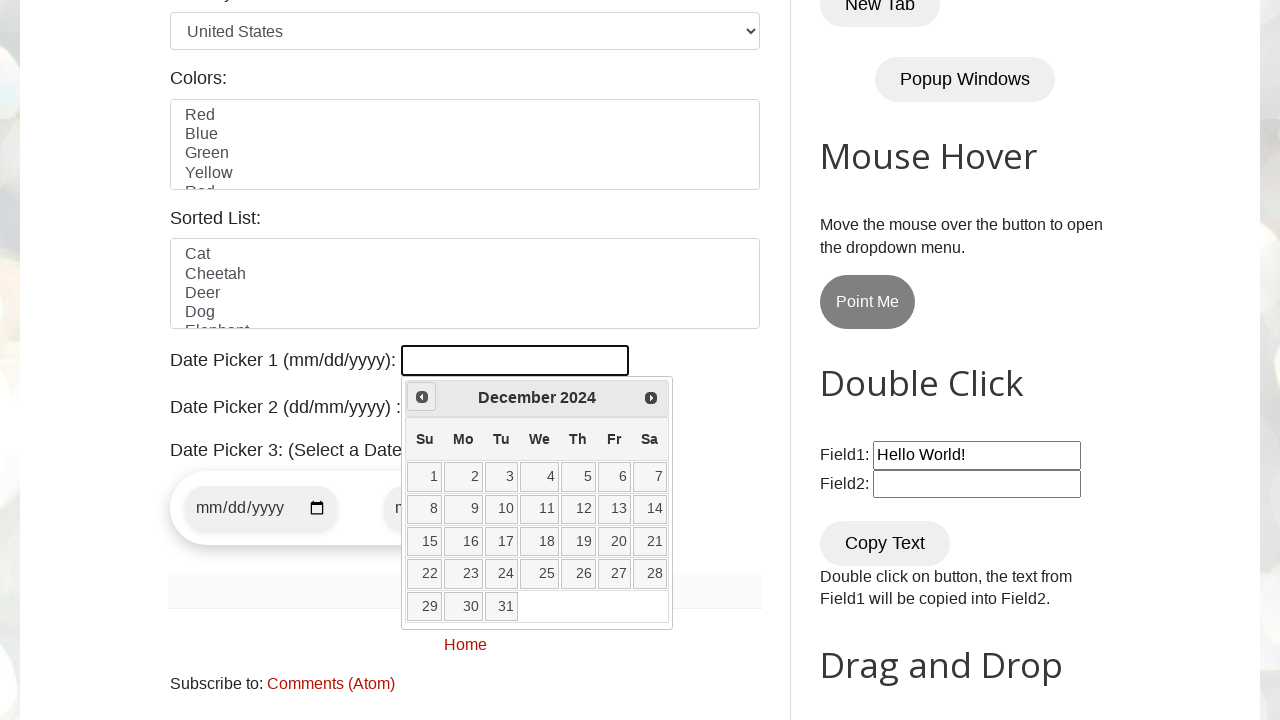

Retrieved current month from datepicker
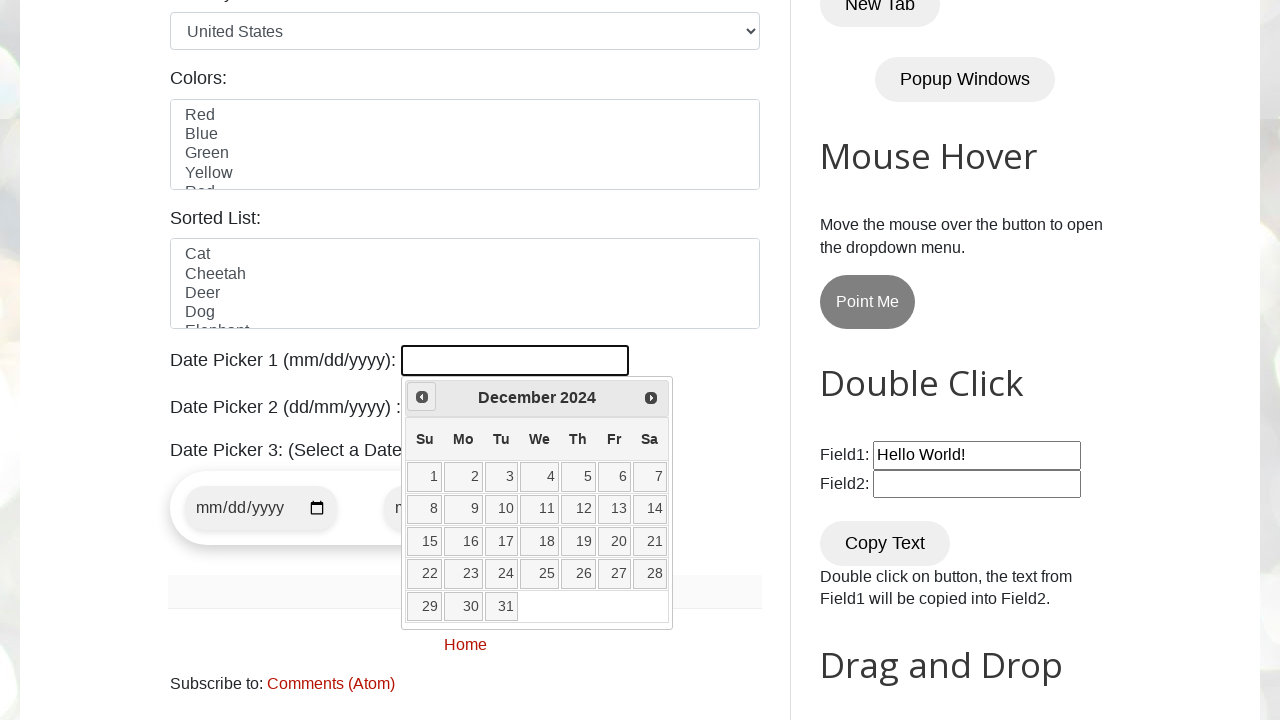

Clicked previous button to navigate to earlier month/year at (422, 397) on .ui-icon.ui-icon-circle-triangle-w
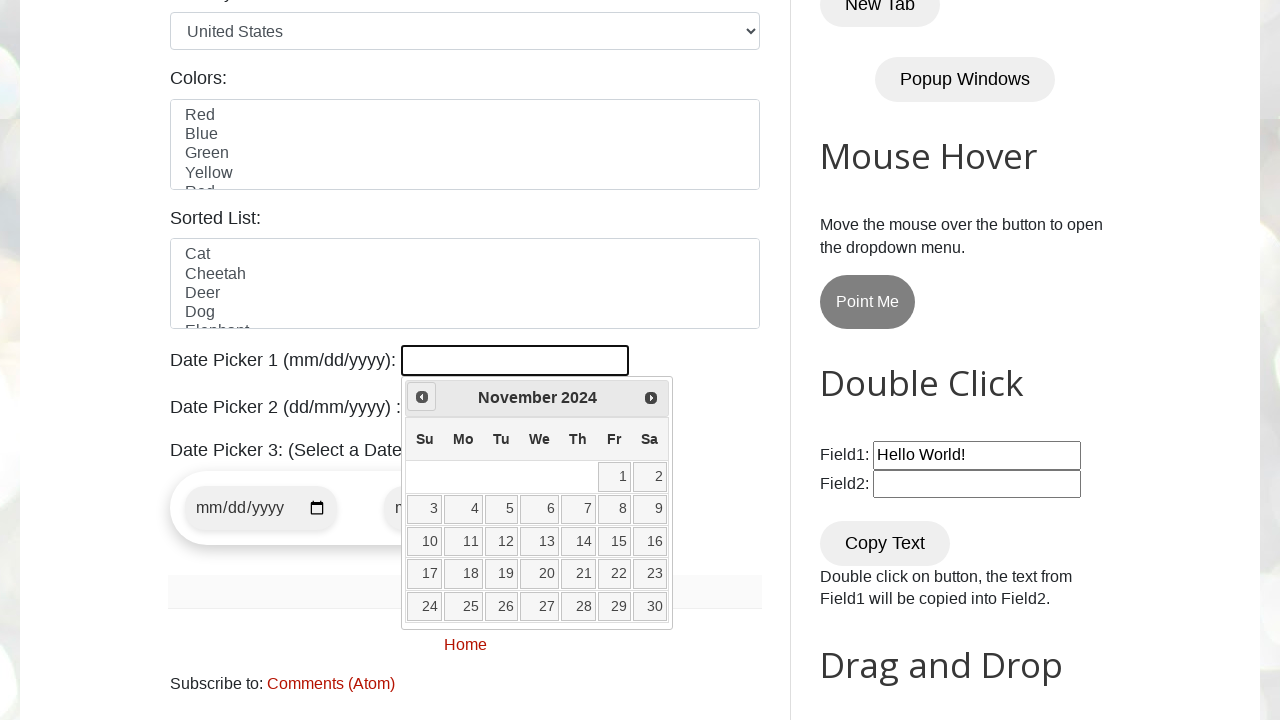

Retrieved current year from datepicker
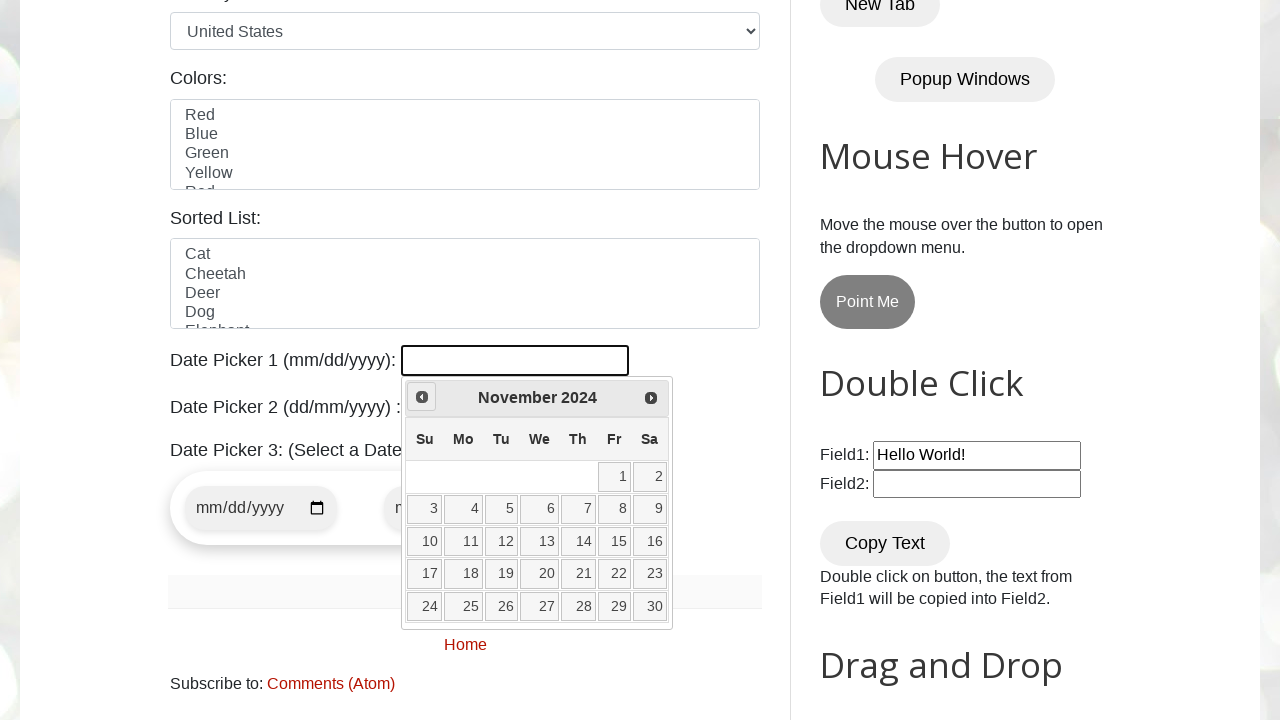

Retrieved current month from datepicker
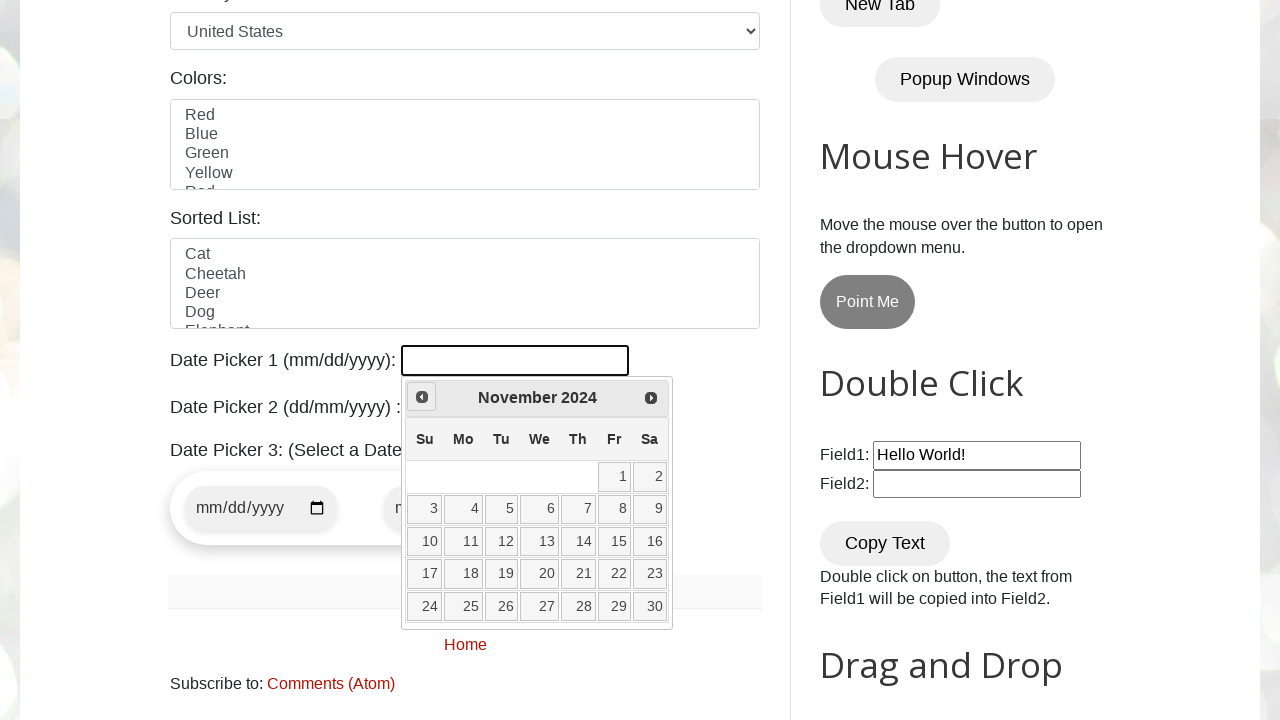

Clicked previous button to navigate to earlier month/year at (422, 397) on .ui-icon.ui-icon-circle-triangle-w
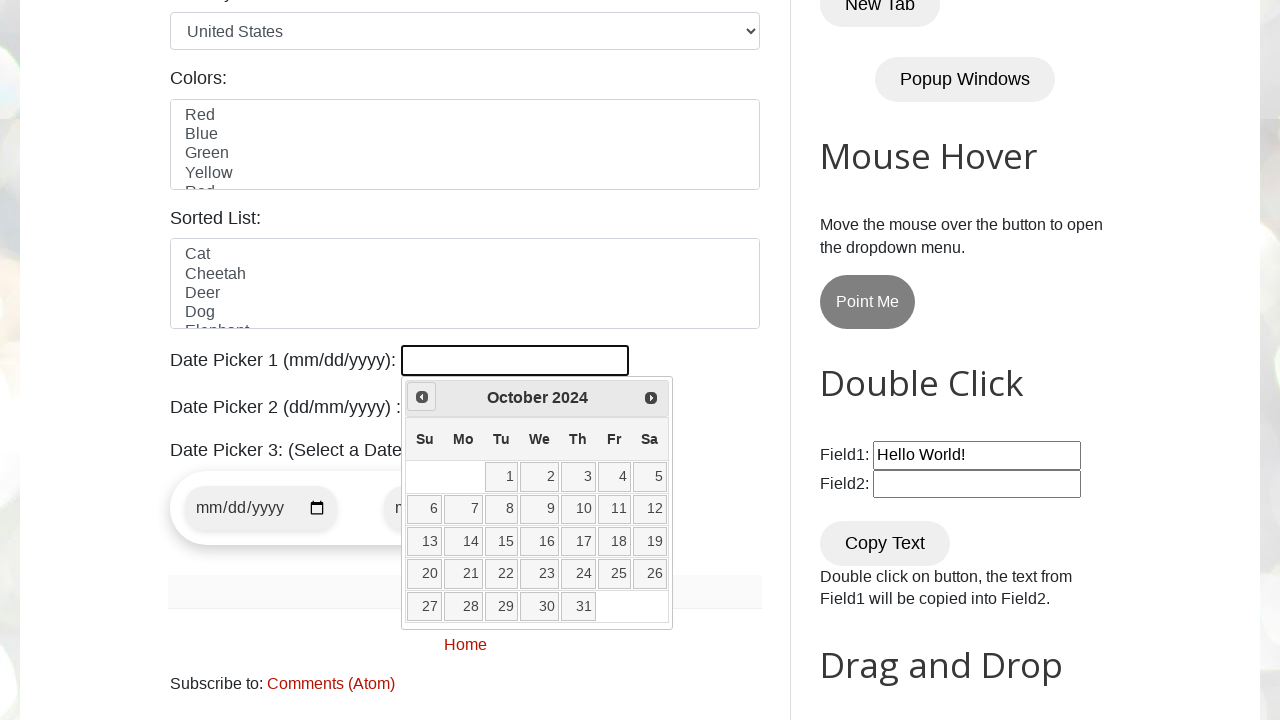

Retrieved current year from datepicker
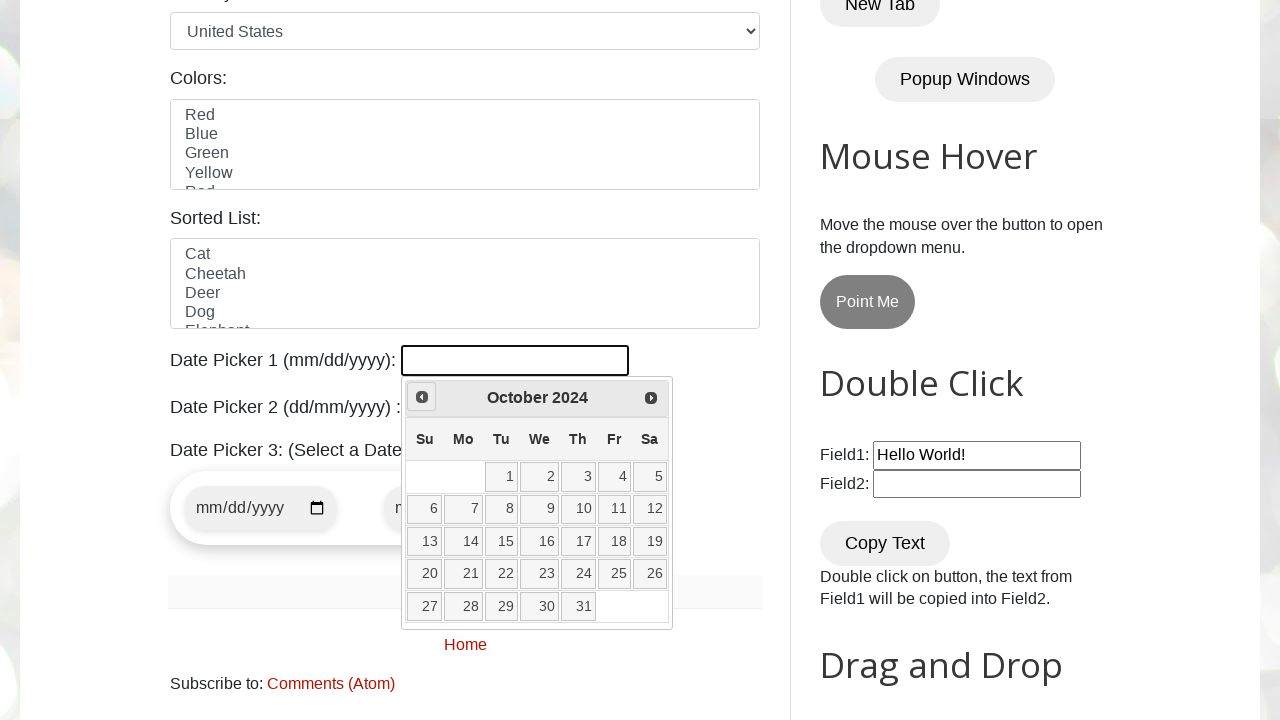

Retrieved current month from datepicker
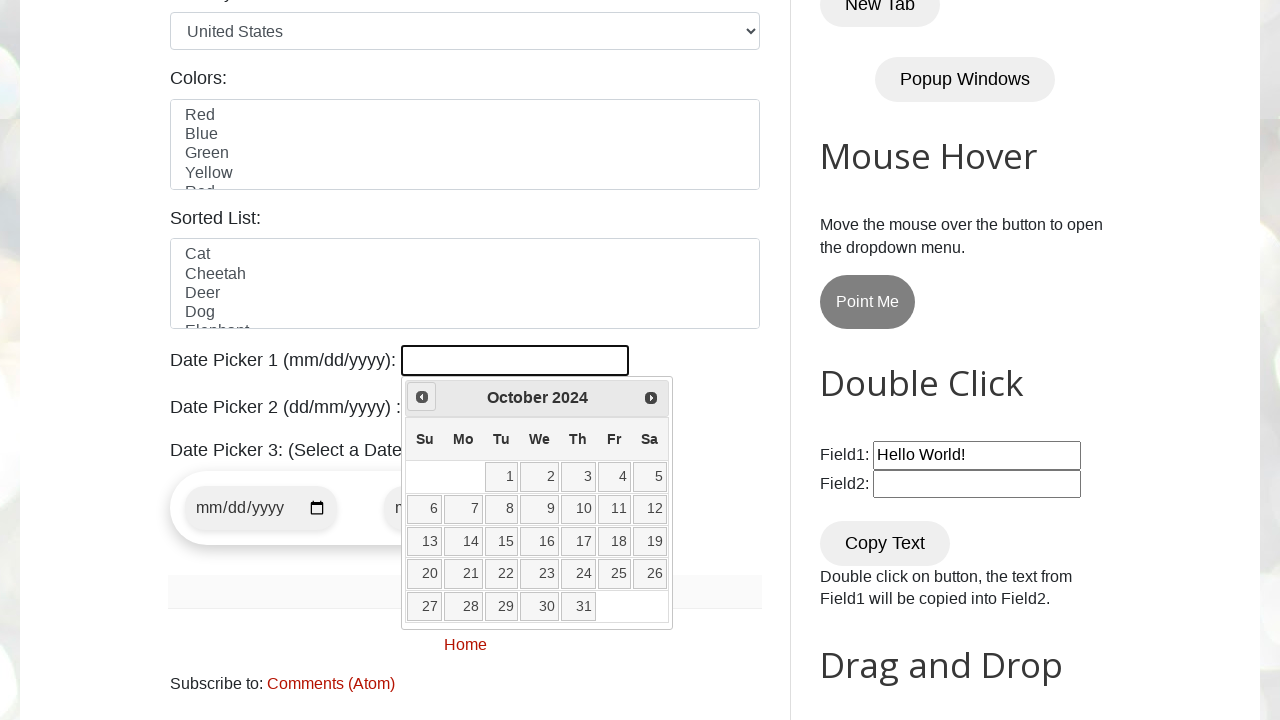

Clicked previous button to navigate to earlier month/year at (422, 397) on .ui-icon.ui-icon-circle-triangle-w
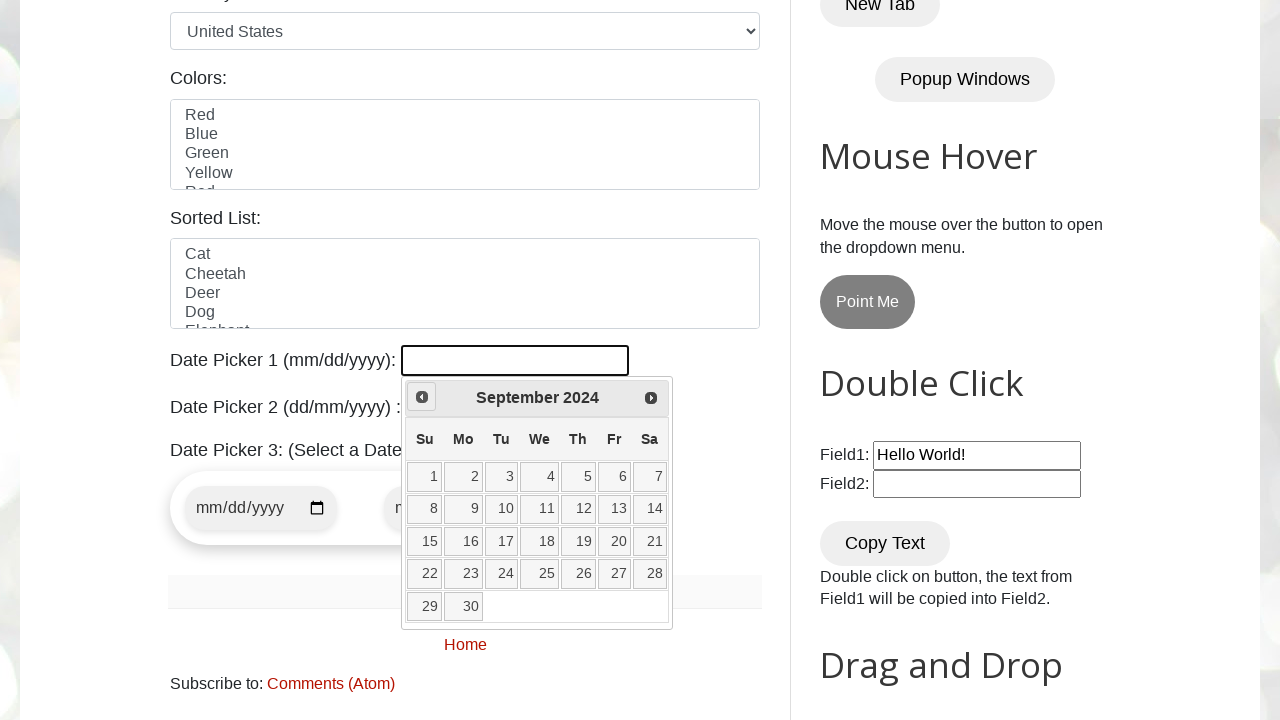

Retrieved current year from datepicker
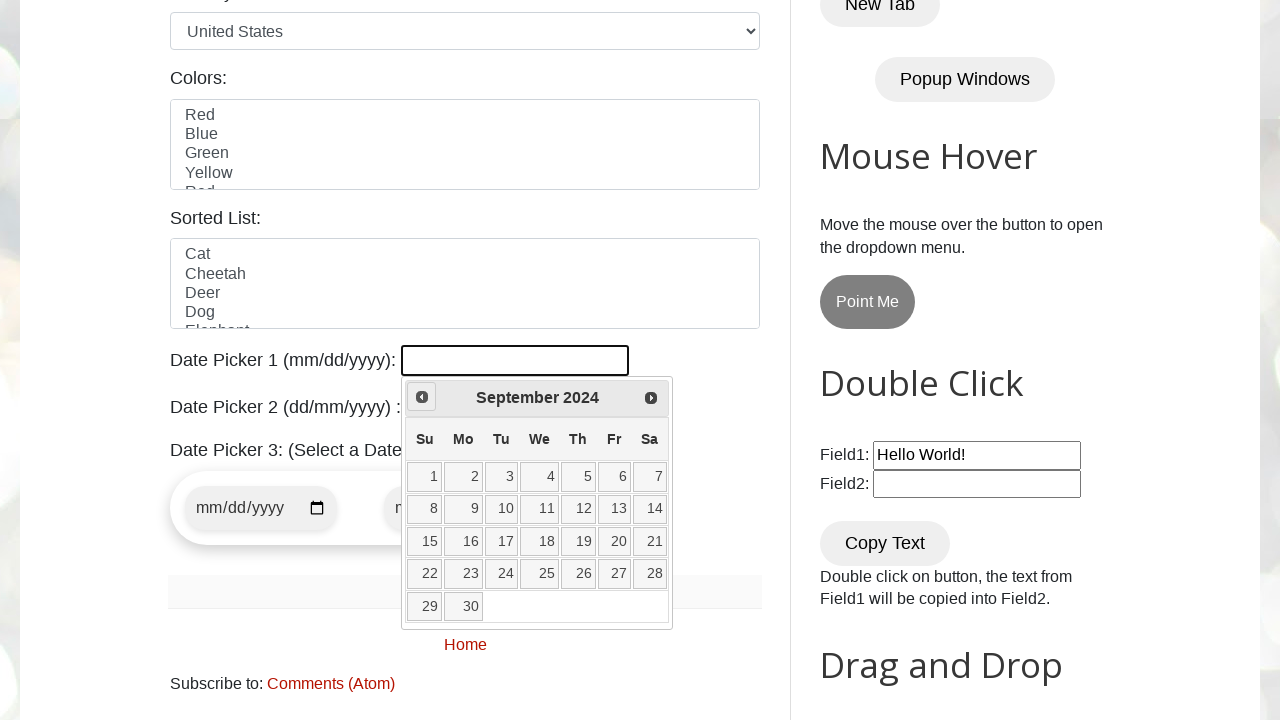

Retrieved current month from datepicker
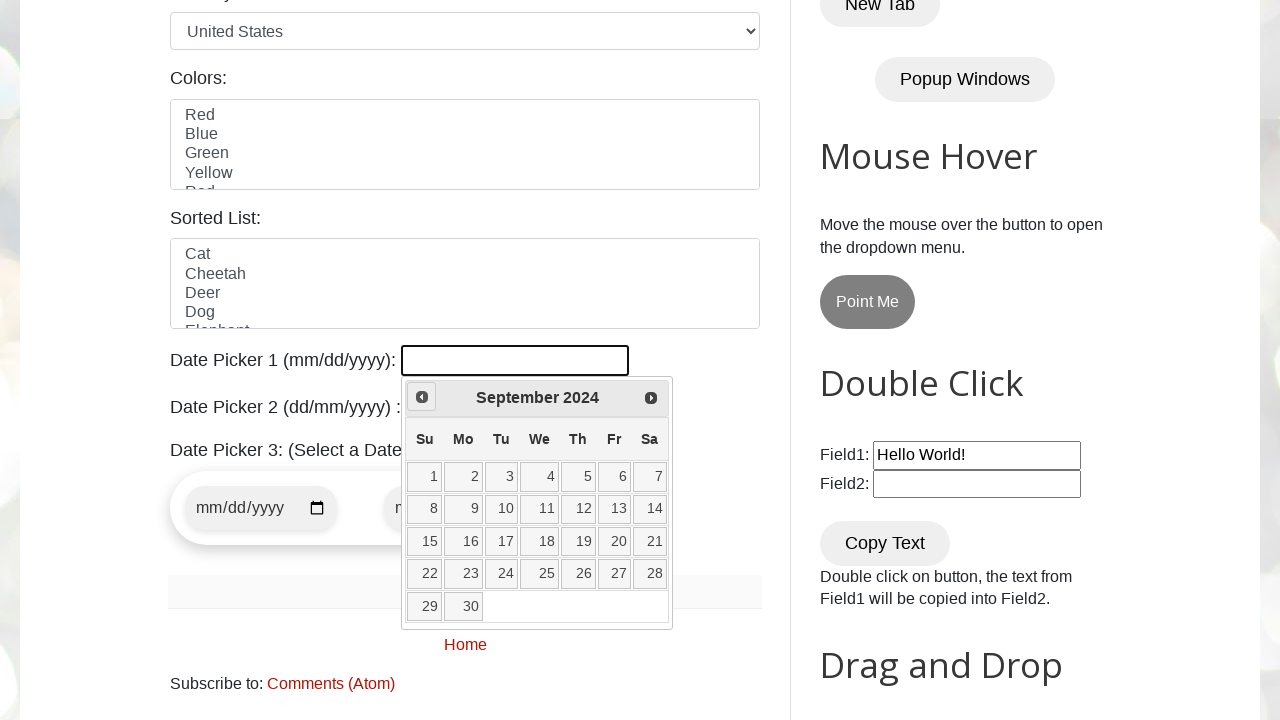

Clicked previous button to navigate to earlier month/year at (422, 397) on .ui-icon.ui-icon-circle-triangle-w
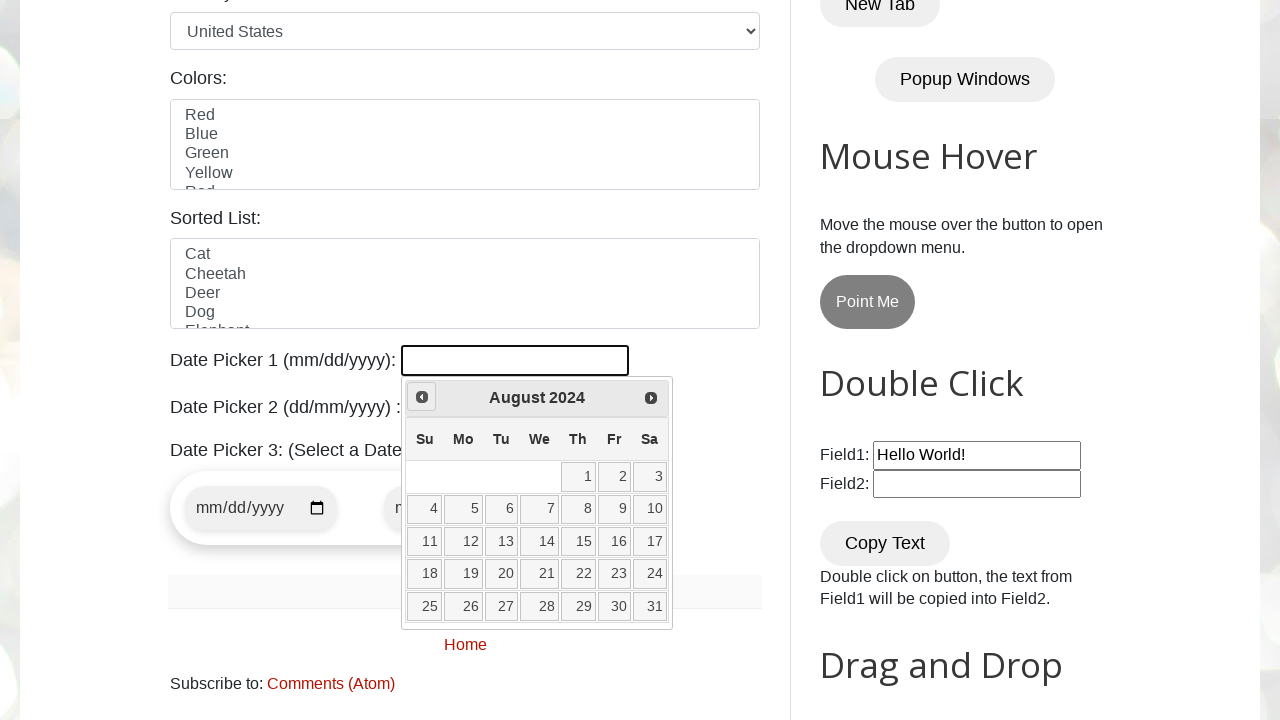

Retrieved current year from datepicker
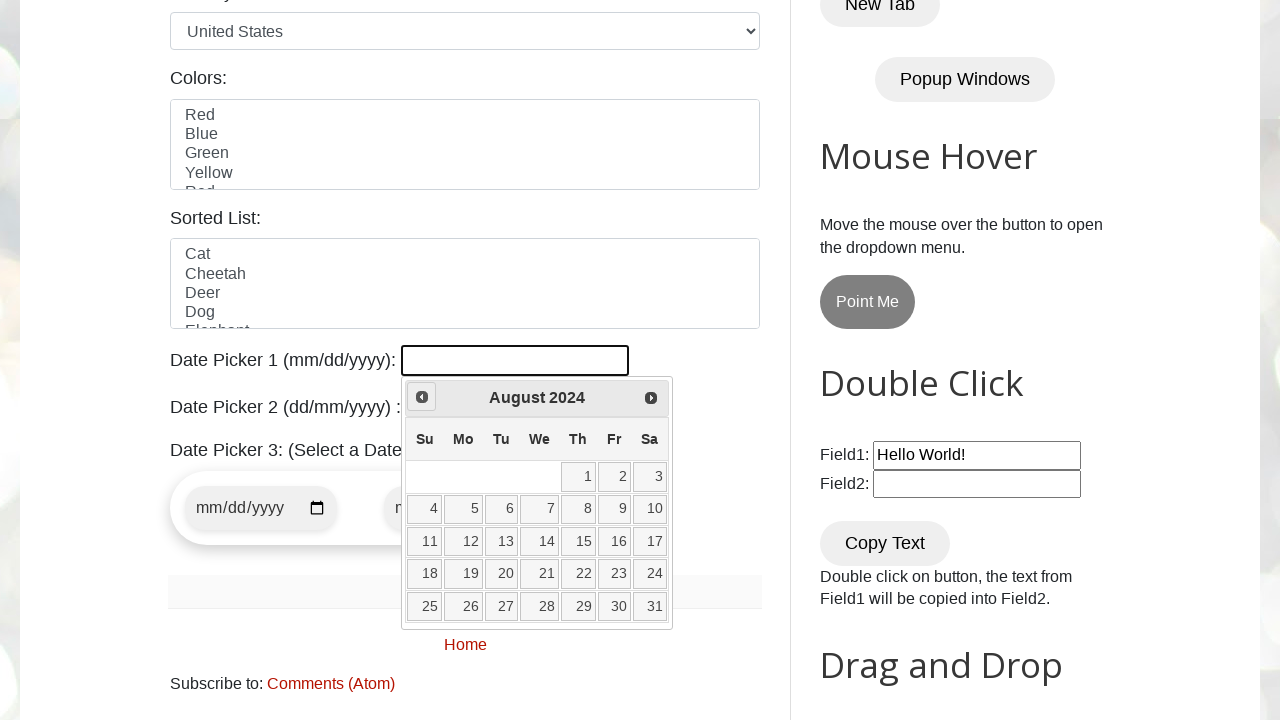

Retrieved current month from datepicker
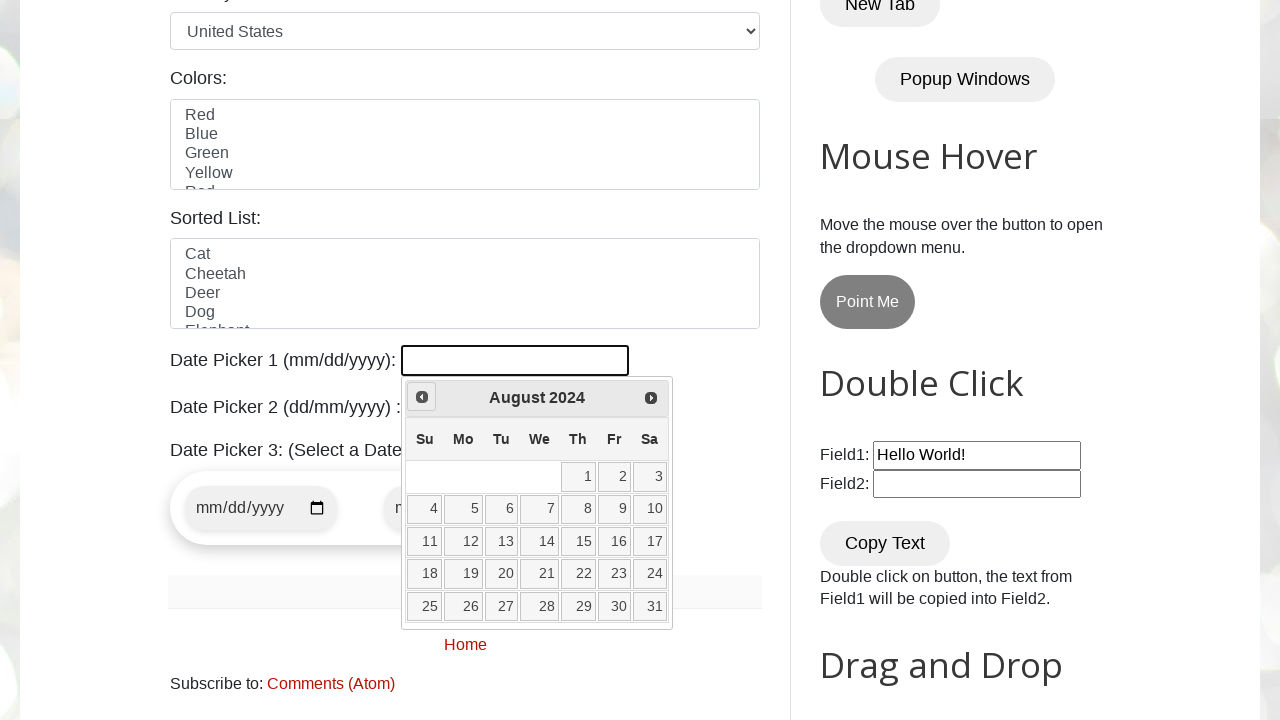

Clicked previous button to navigate to earlier month/year at (422, 397) on .ui-icon.ui-icon-circle-triangle-w
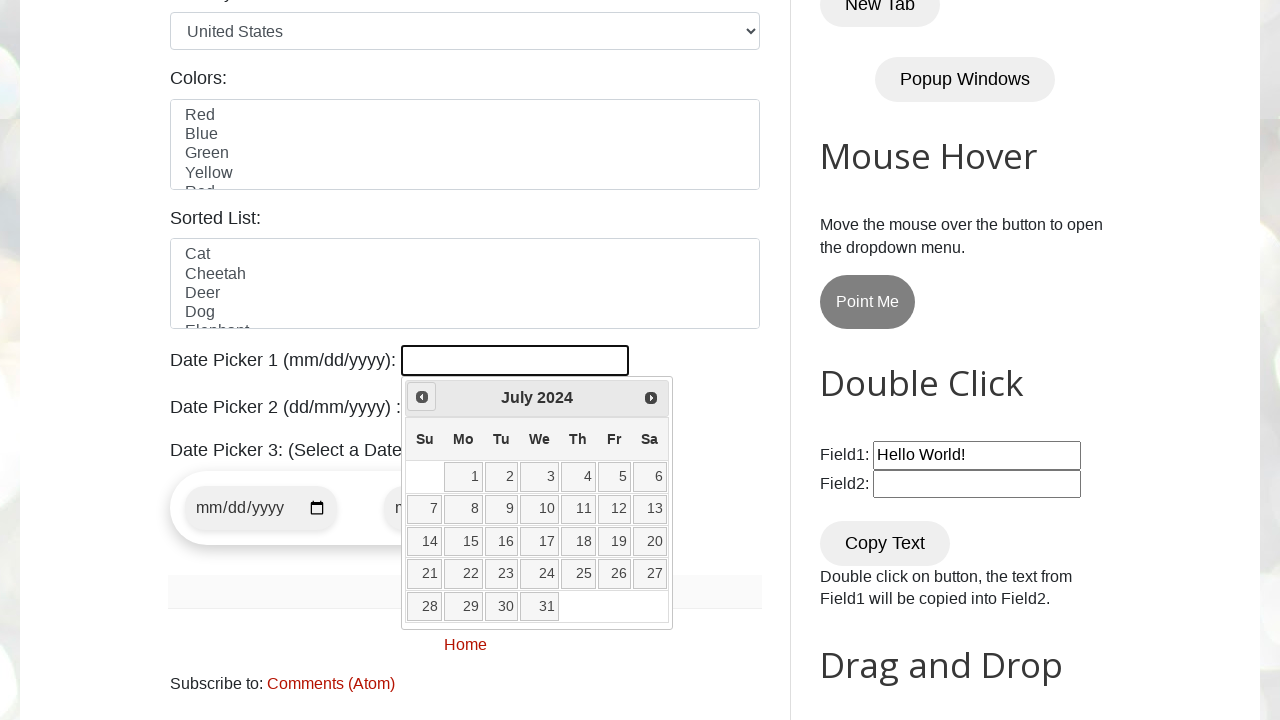

Retrieved current year from datepicker
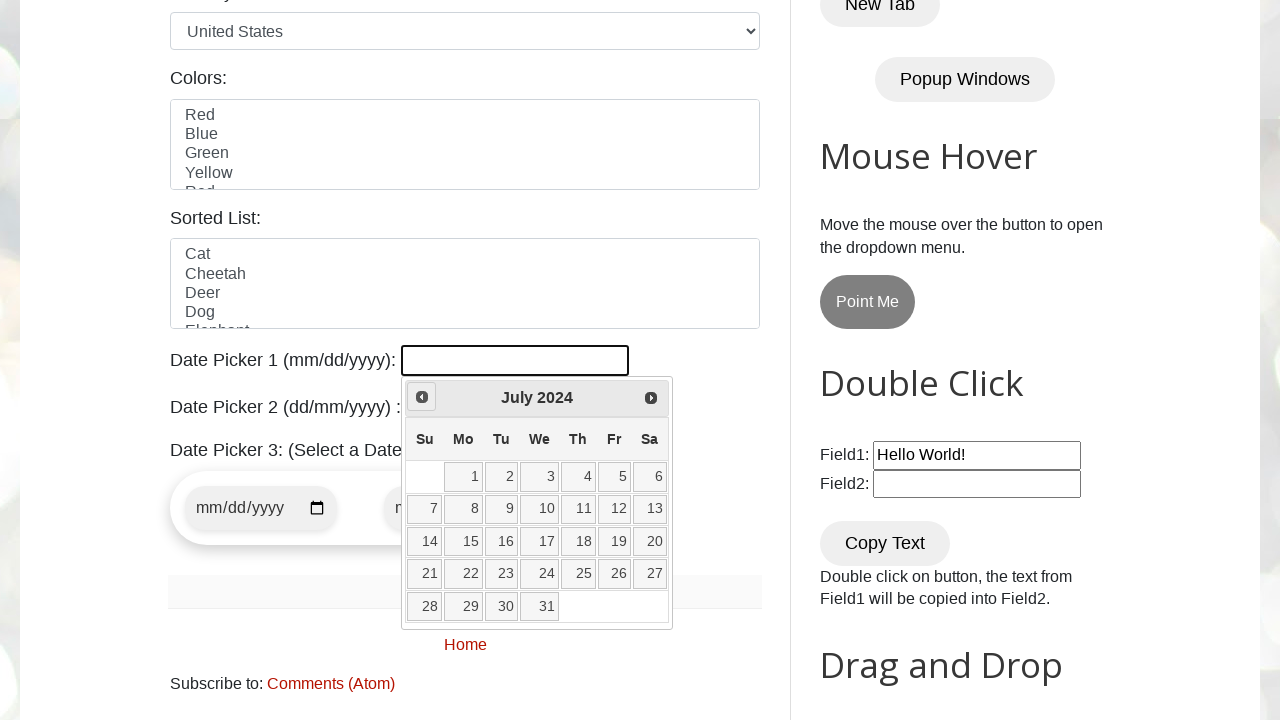

Retrieved current month from datepicker
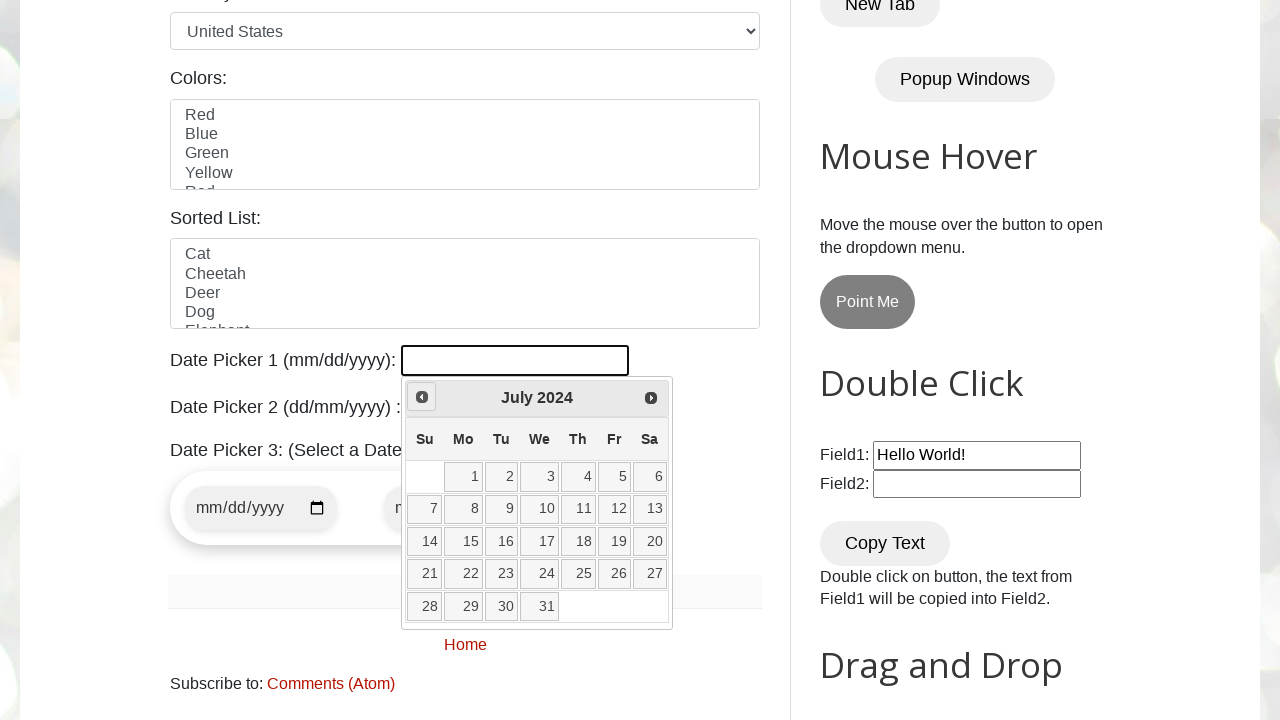

Clicked previous button to navigate to earlier month/year at (422, 397) on .ui-icon.ui-icon-circle-triangle-w
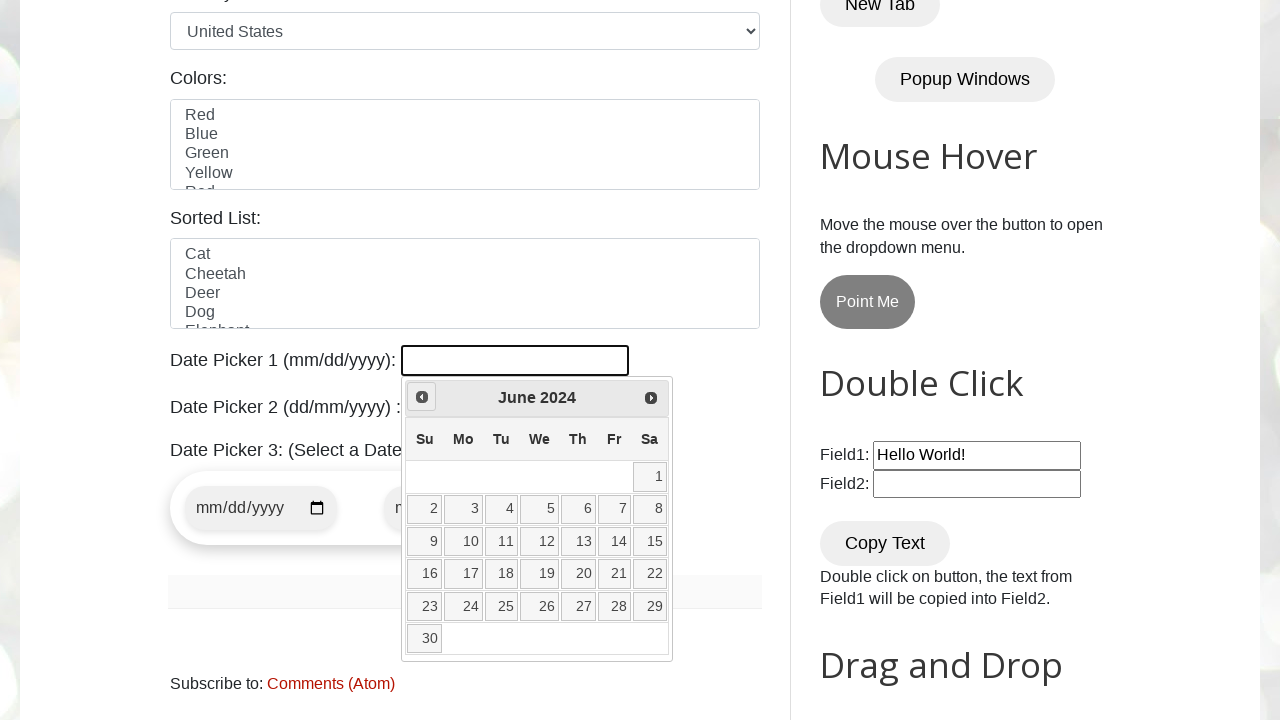

Retrieved current year from datepicker
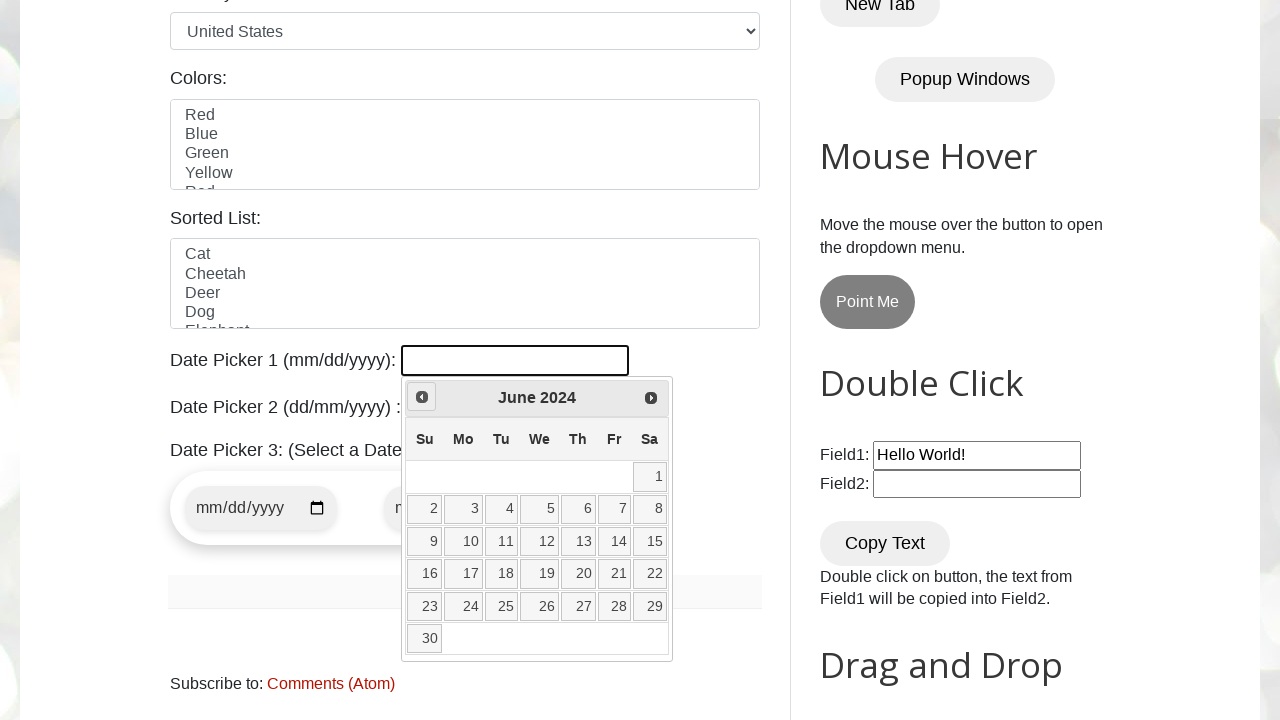

Retrieved current month from datepicker
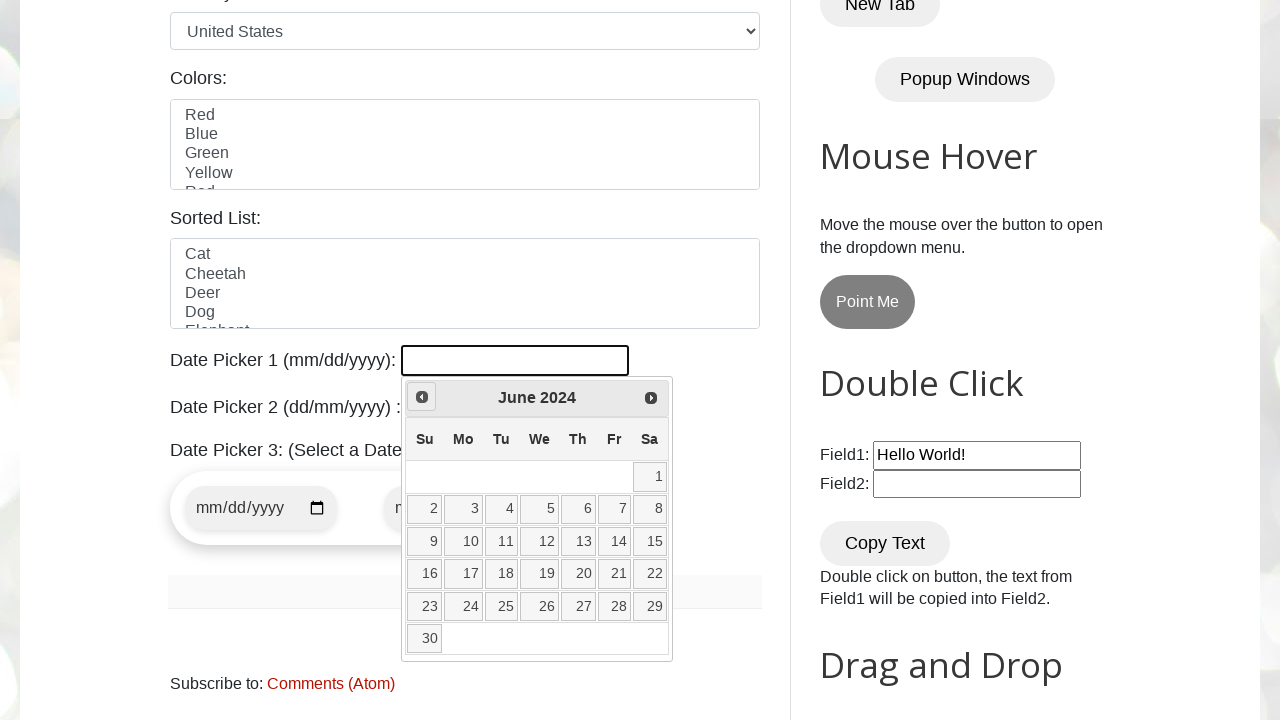

Clicked previous button to navigate to earlier month/year at (422, 397) on .ui-icon.ui-icon-circle-triangle-w
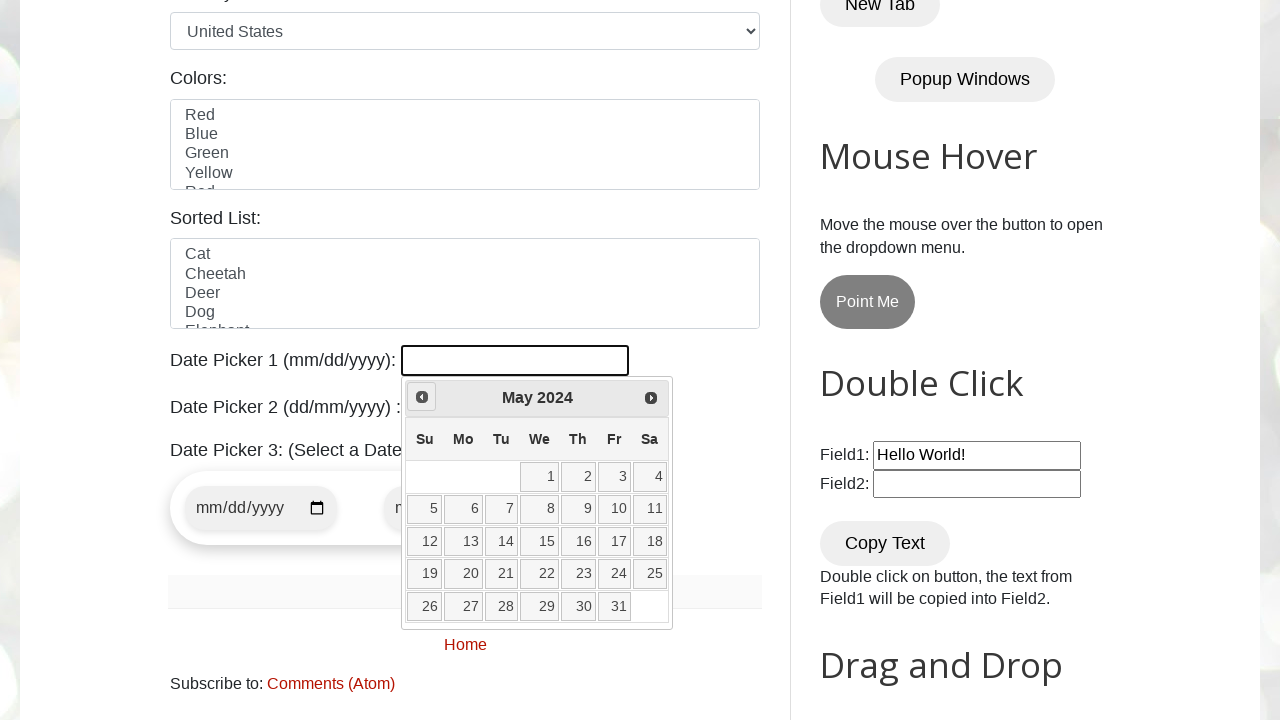

Retrieved current year from datepicker
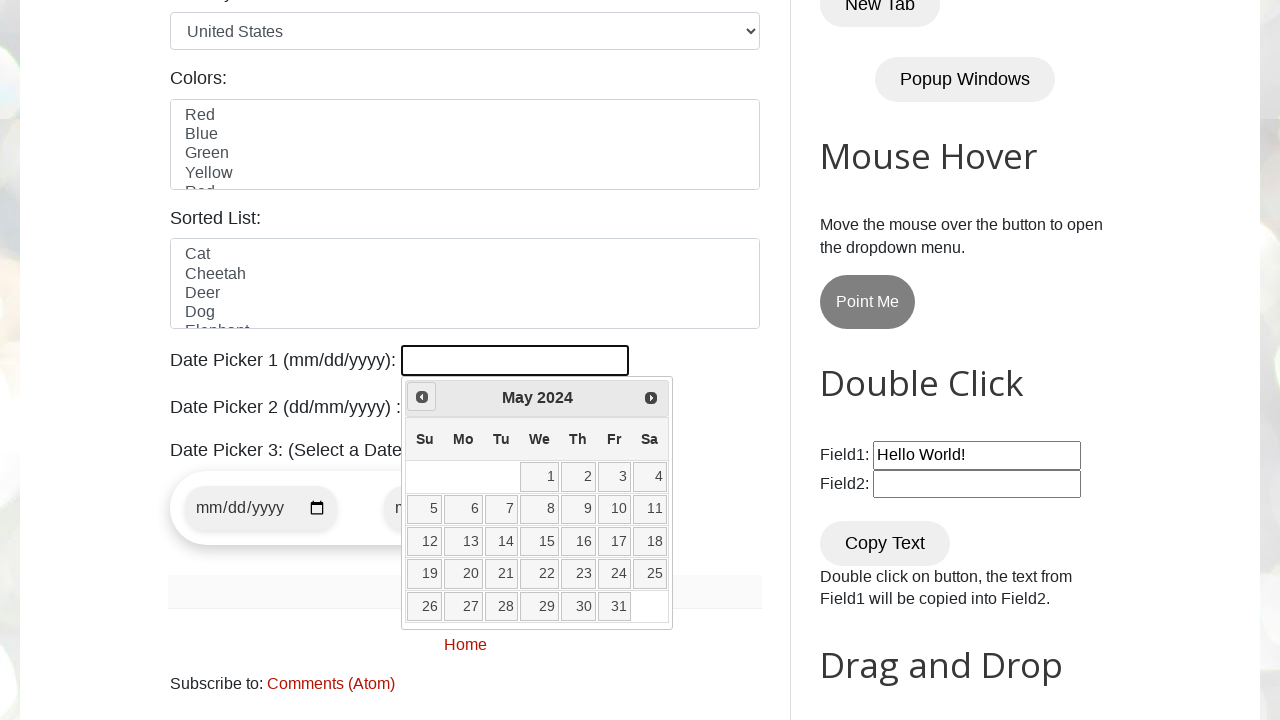

Retrieved current month from datepicker
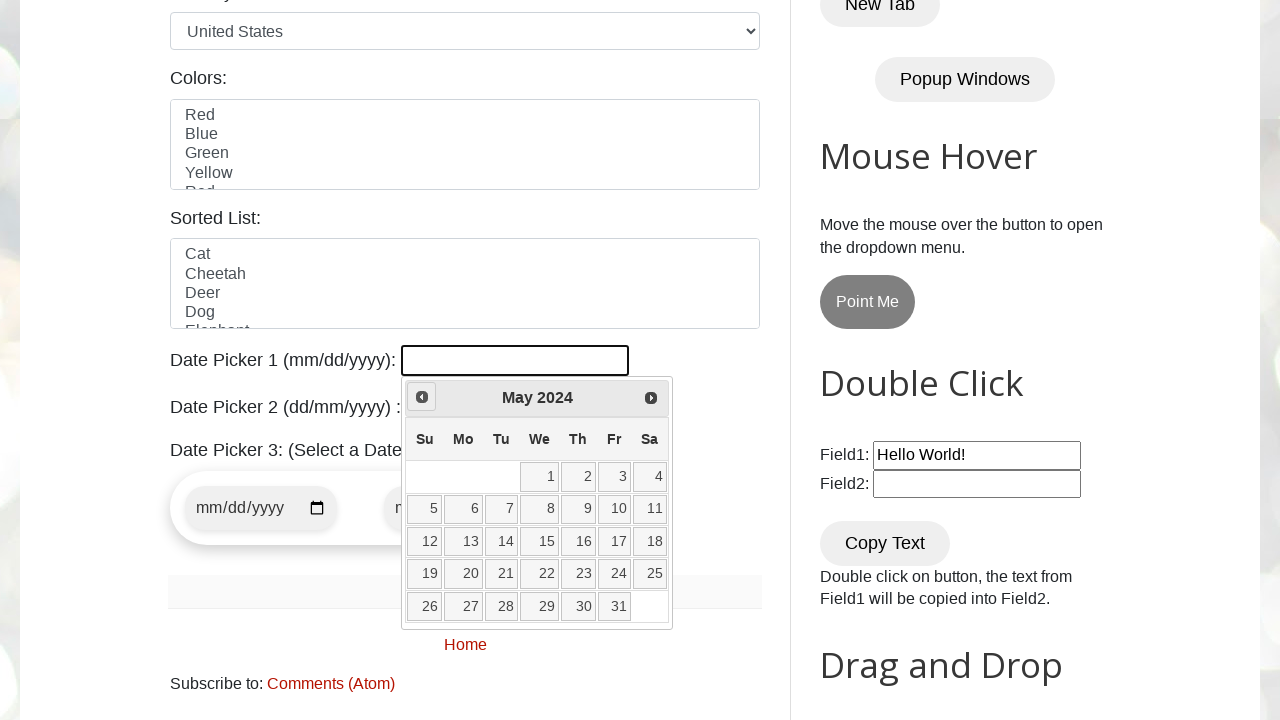

Clicked previous button to navigate to earlier month/year at (422, 397) on .ui-icon.ui-icon-circle-triangle-w
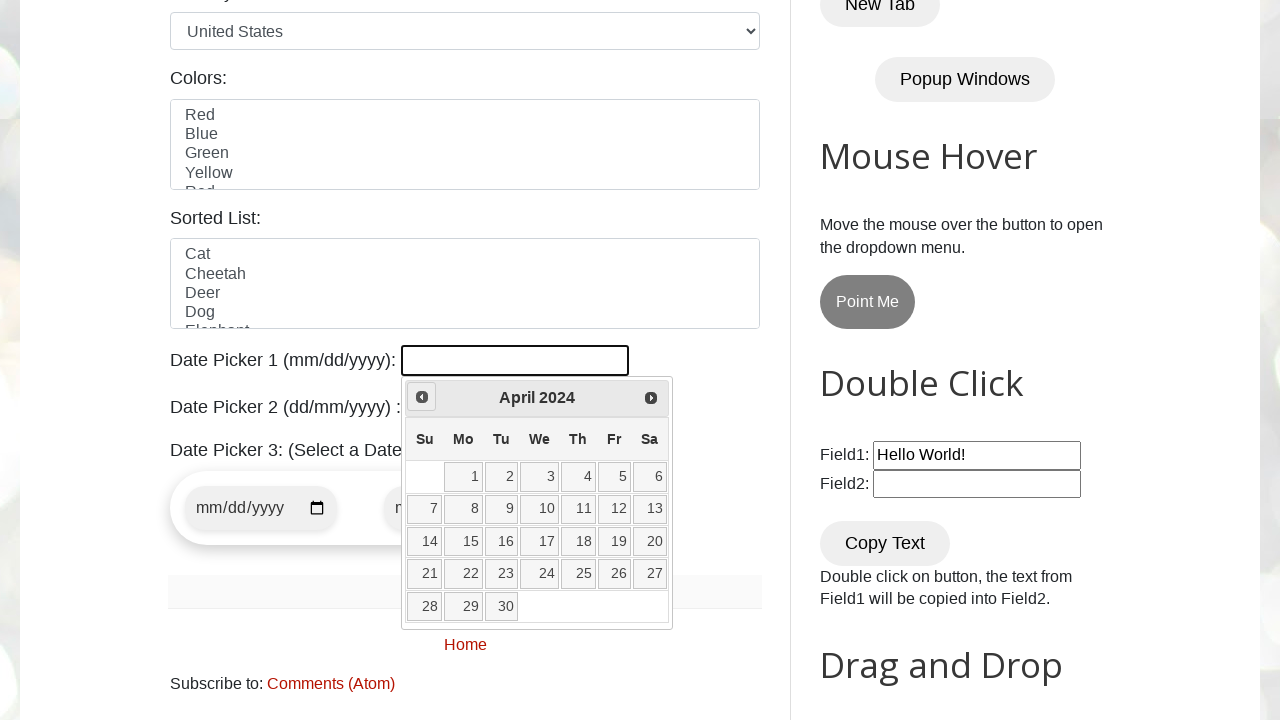

Retrieved current year from datepicker
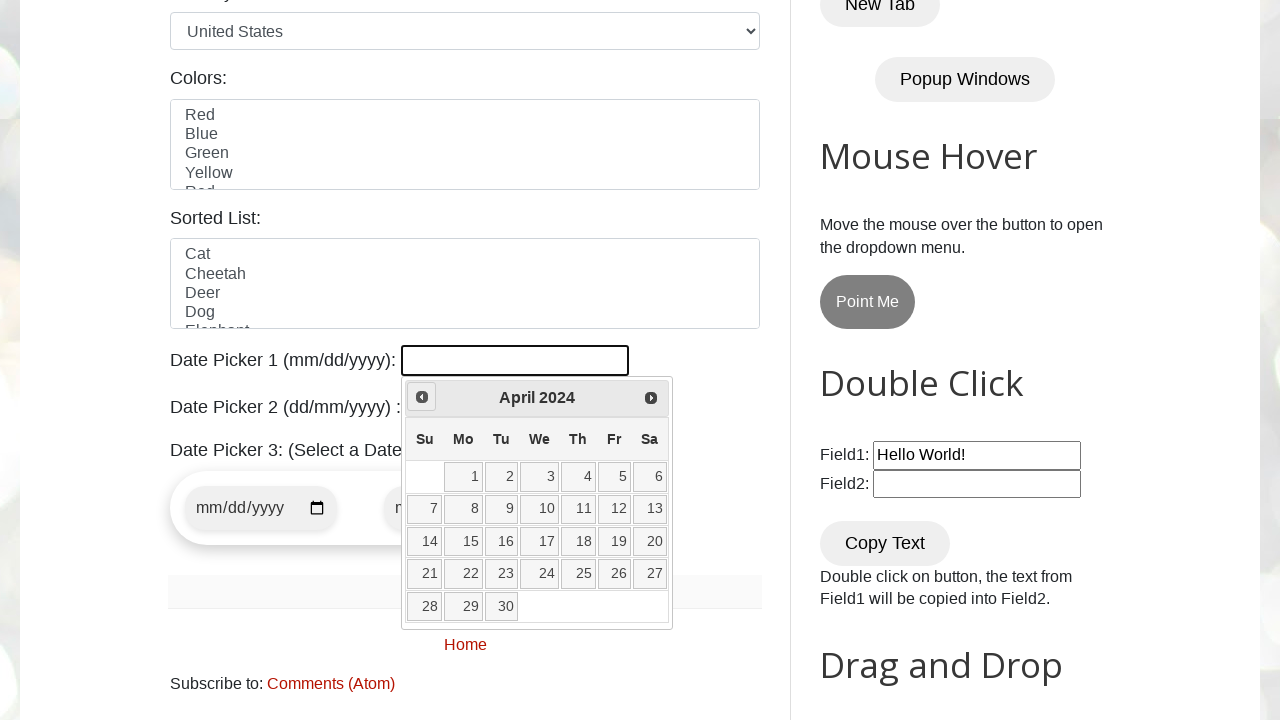

Retrieved current month from datepicker
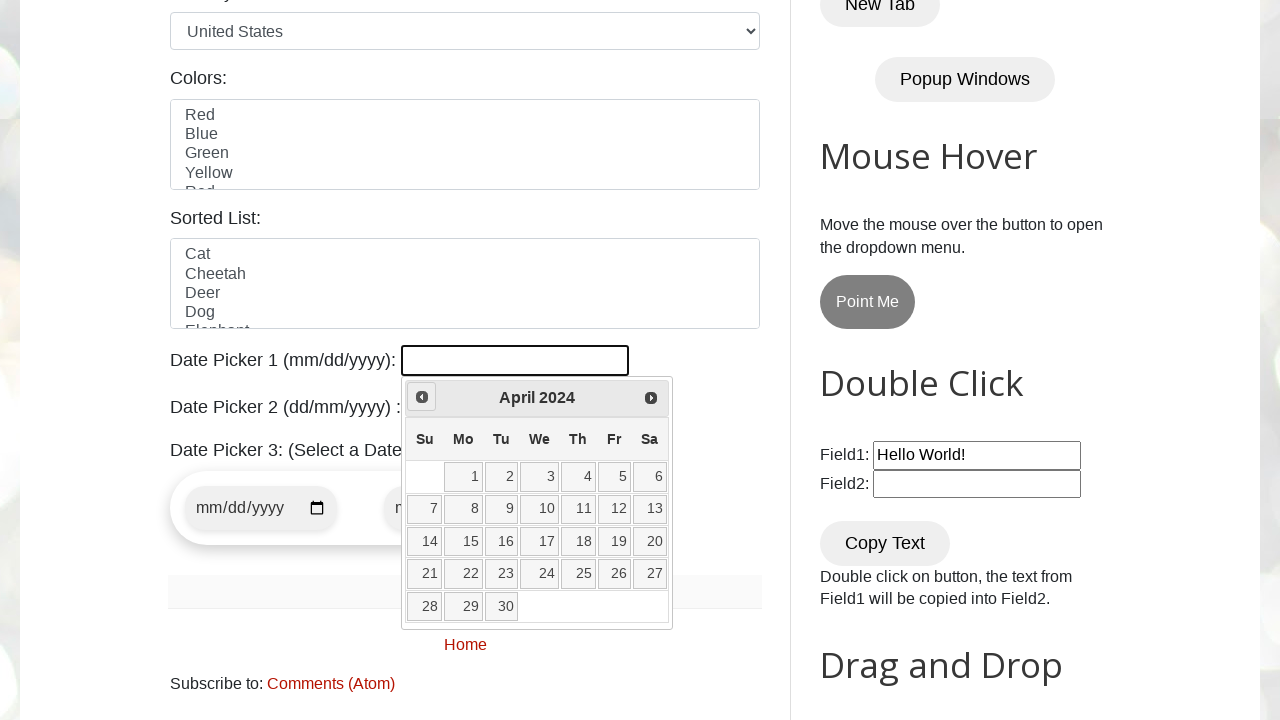

Clicked previous button to navigate to earlier month/year at (422, 397) on .ui-icon.ui-icon-circle-triangle-w
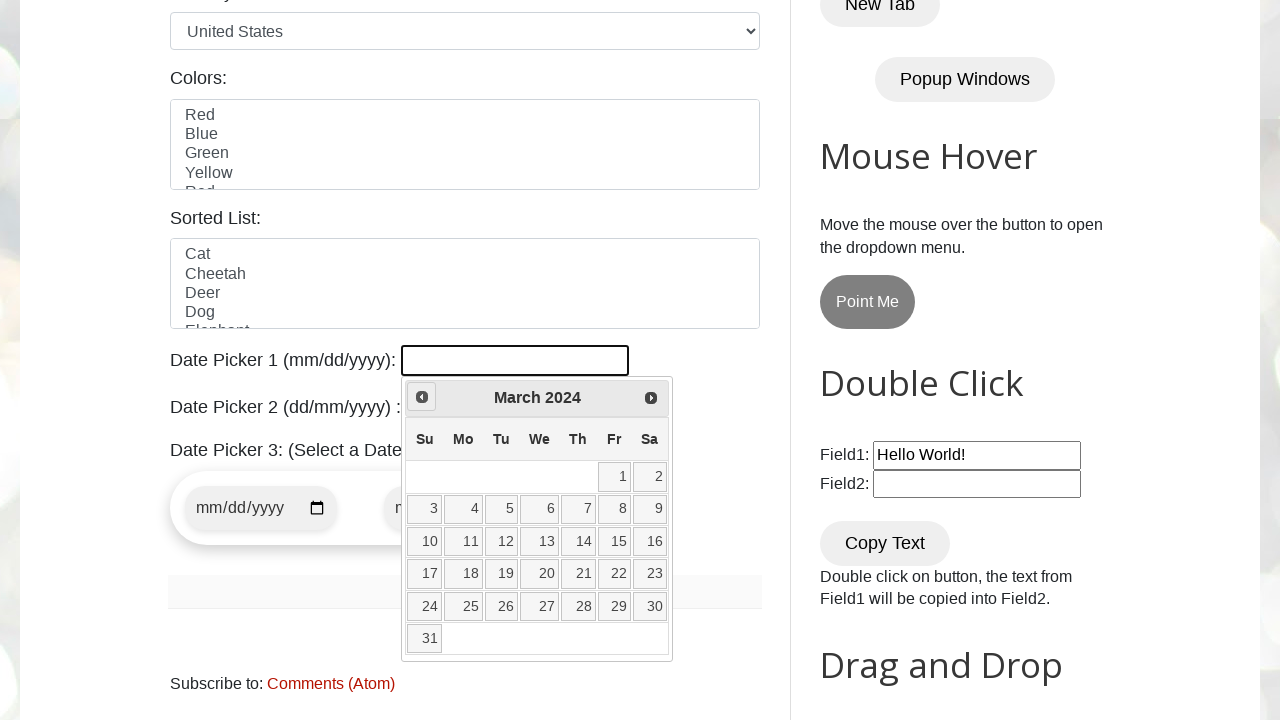

Retrieved current year from datepicker
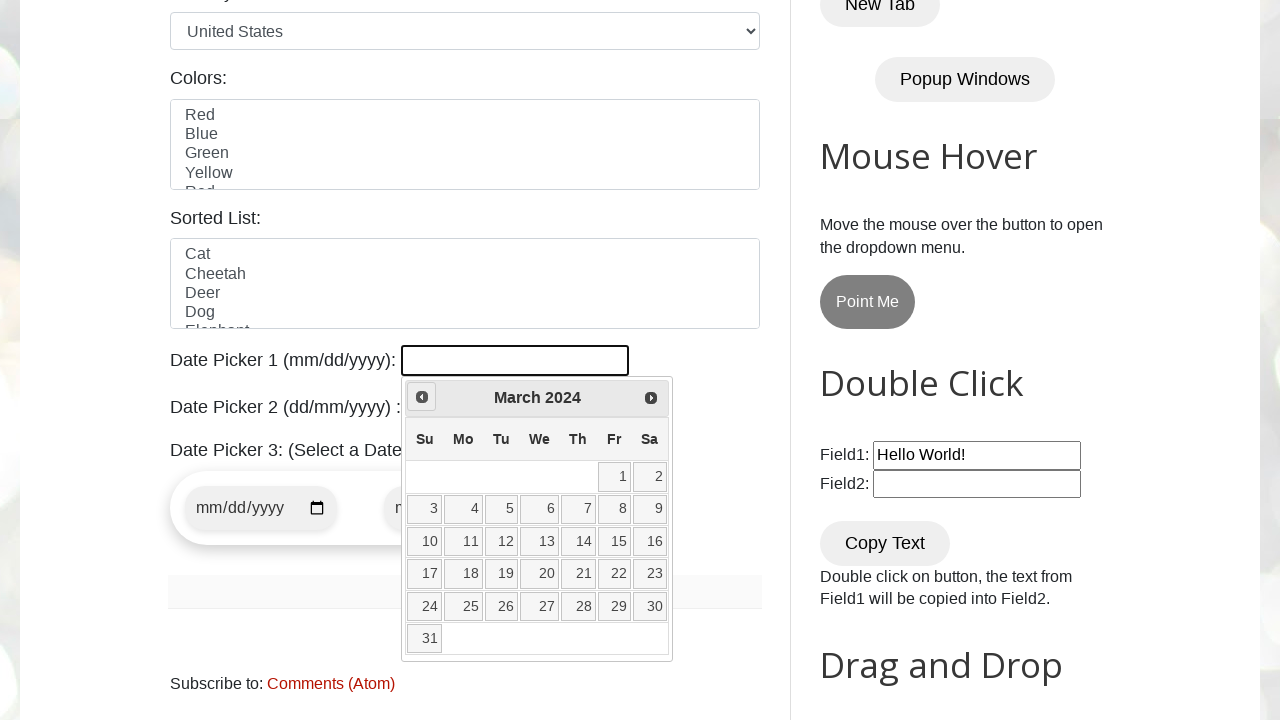

Retrieved current month from datepicker
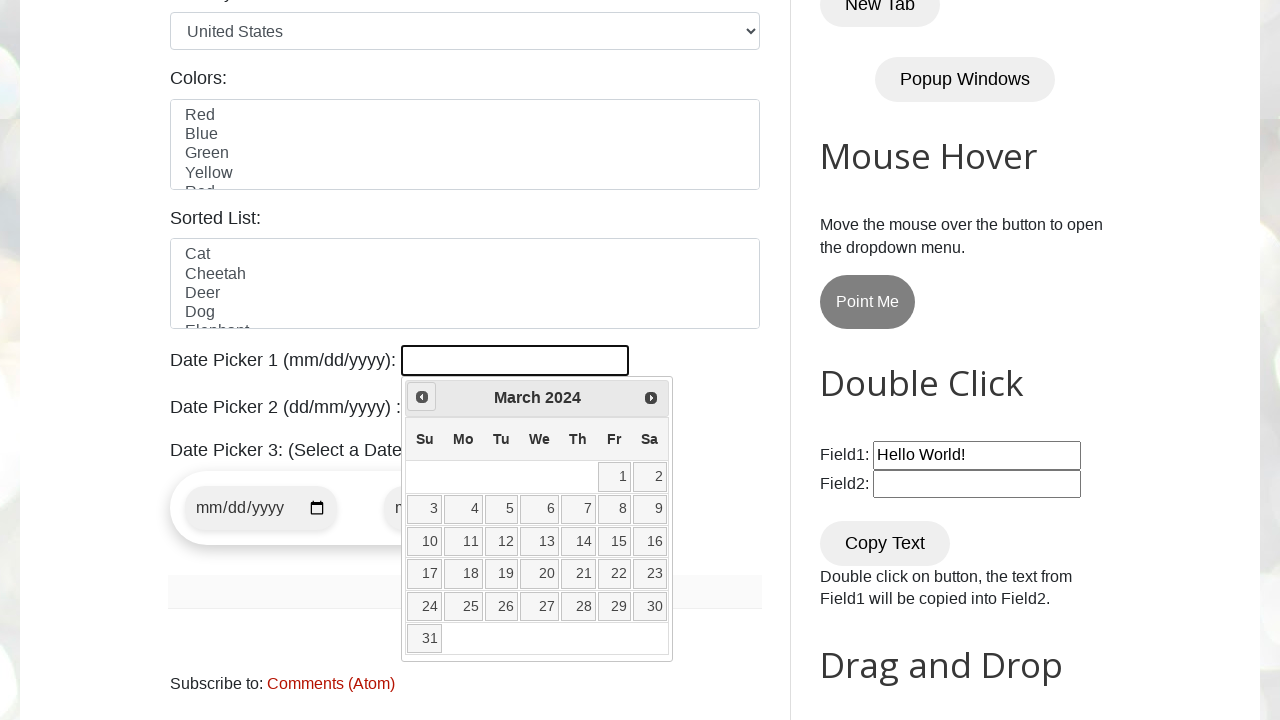

Successfully navigated to March 2024
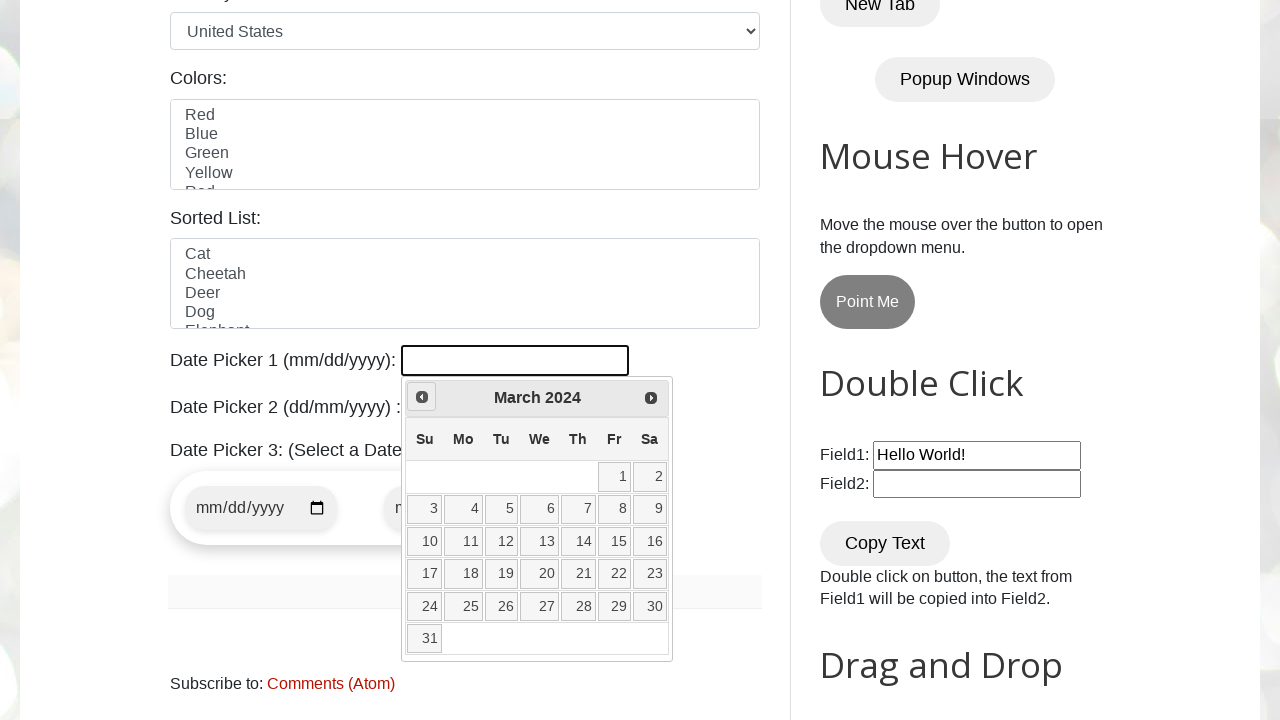

Retrieved all available dates from calendar
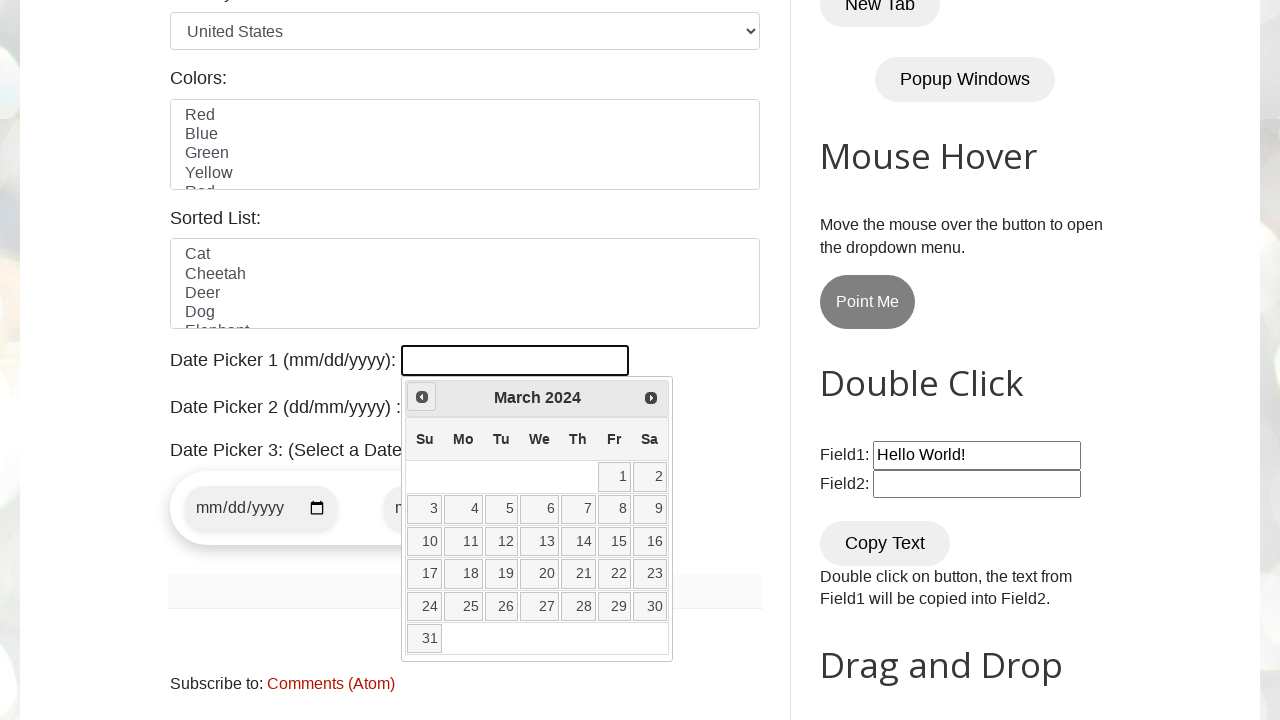

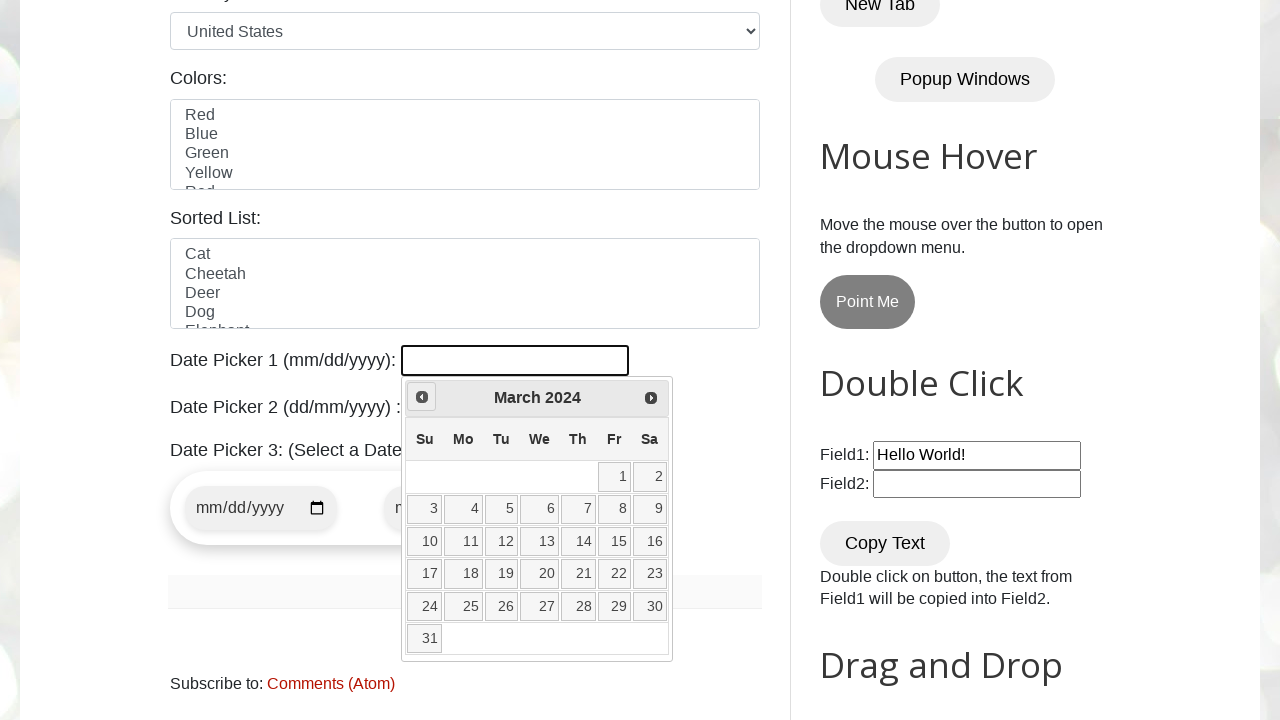